Tests a large form submission by filling all input fields in the first block with text and clicking the submit button.

Starting URL: http://suninjuly.github.io/huge_form.html

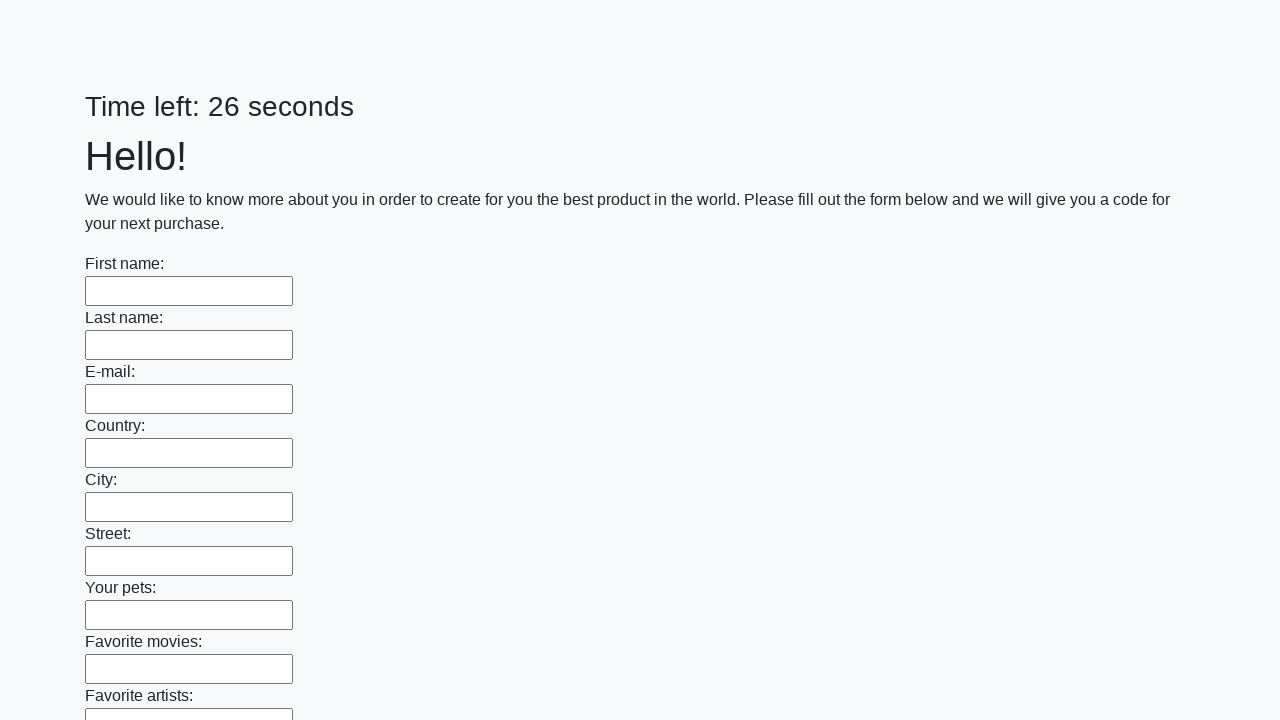

Located all input elements in the first block
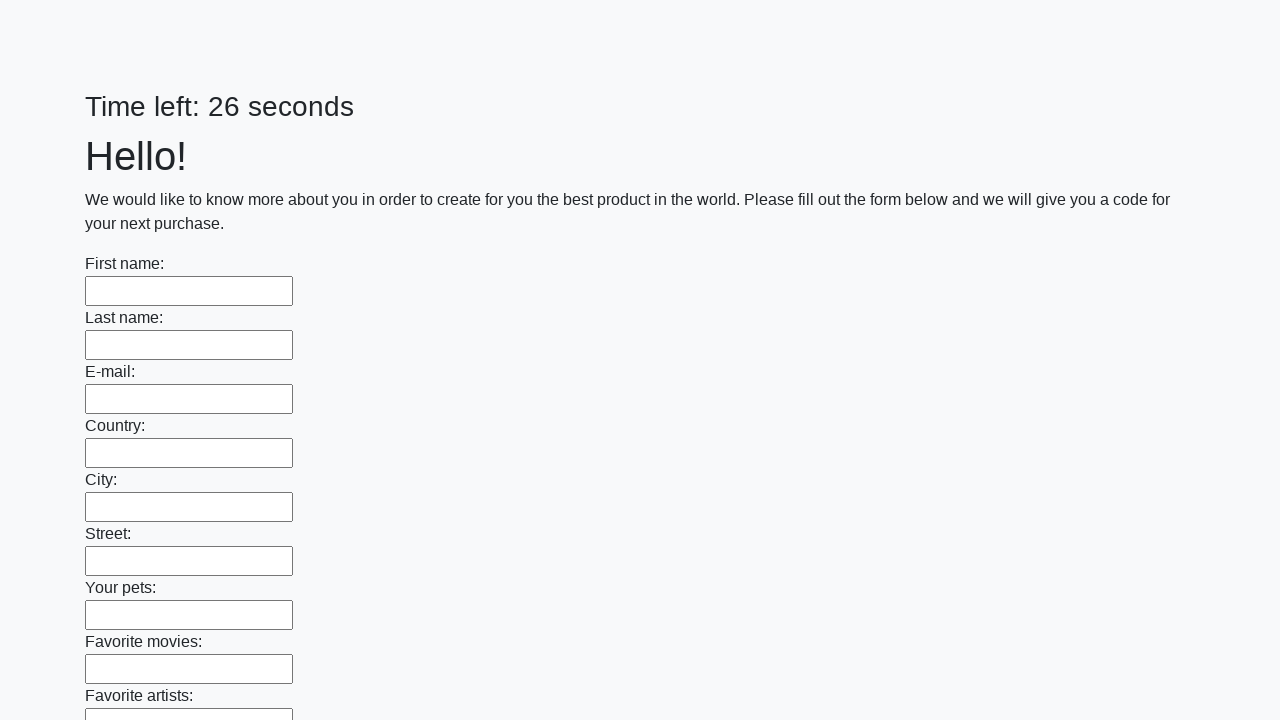

Filled input field with 'Мой ответ' on .first_block input >> nth=0
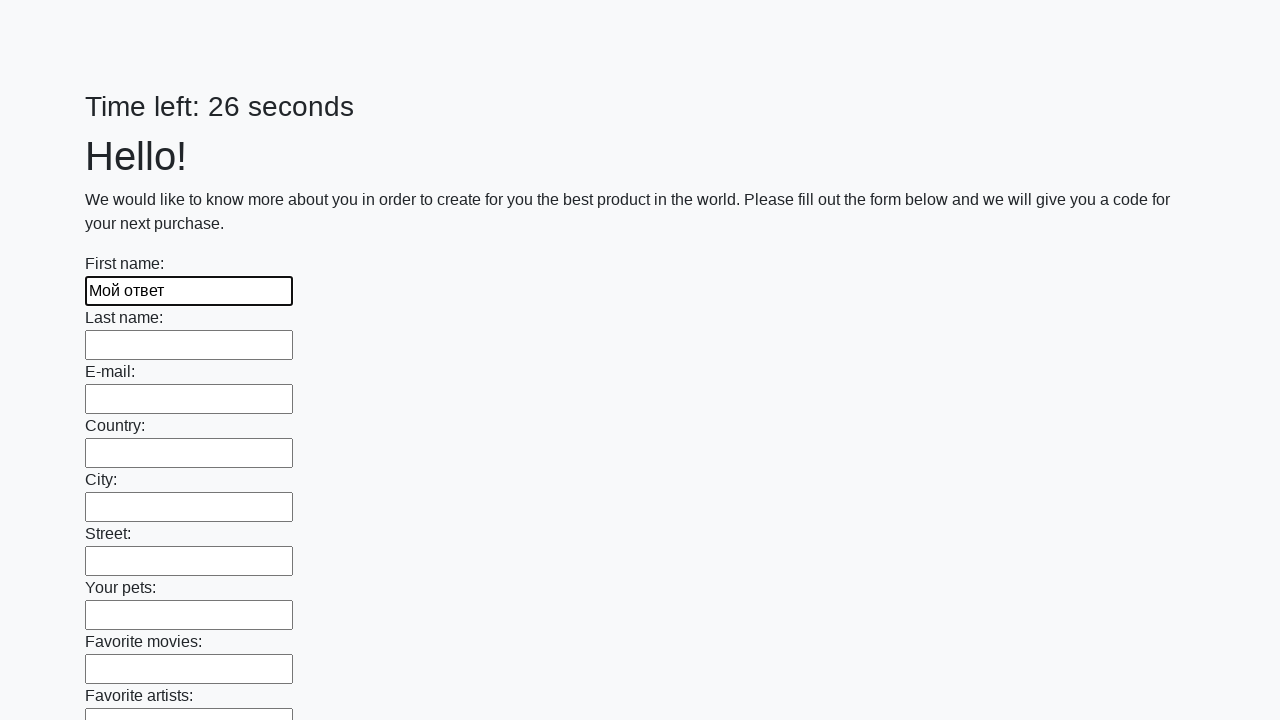

Filled input field with 'Мой ответ' on .first_block input >> nth=1
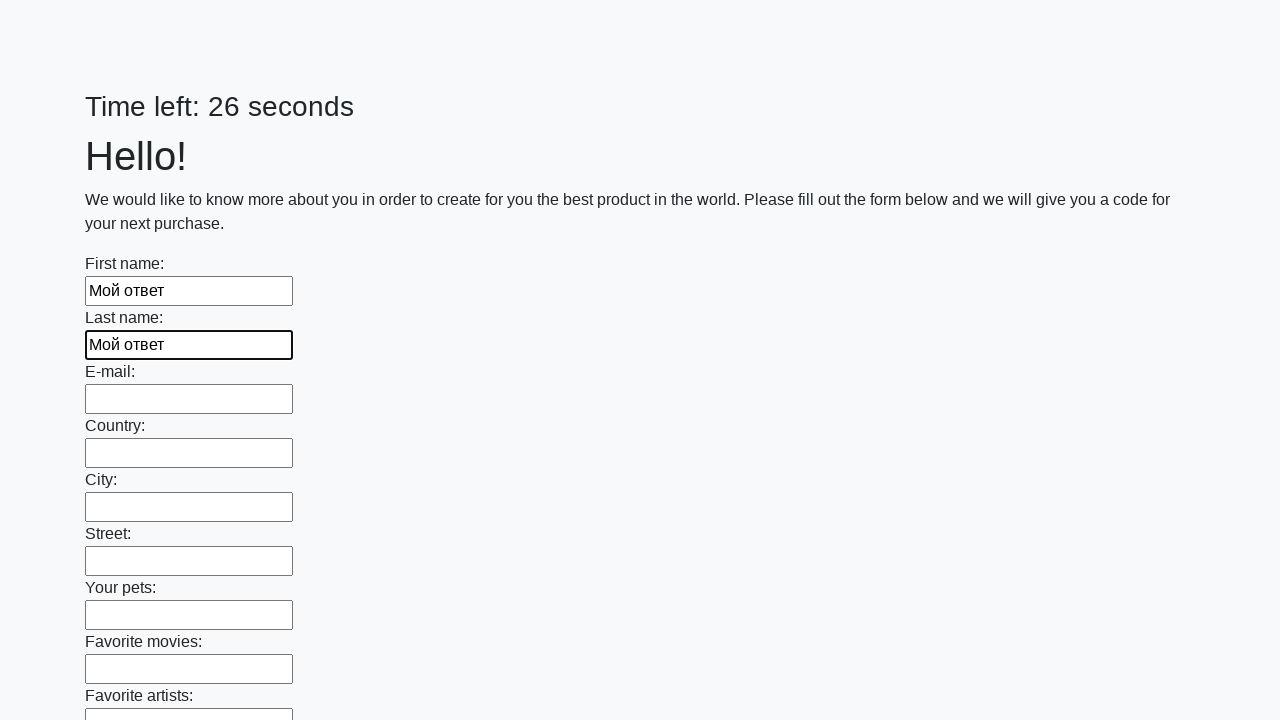

Filled input field with 'Мой ответ' on .first_block input >> nth=2
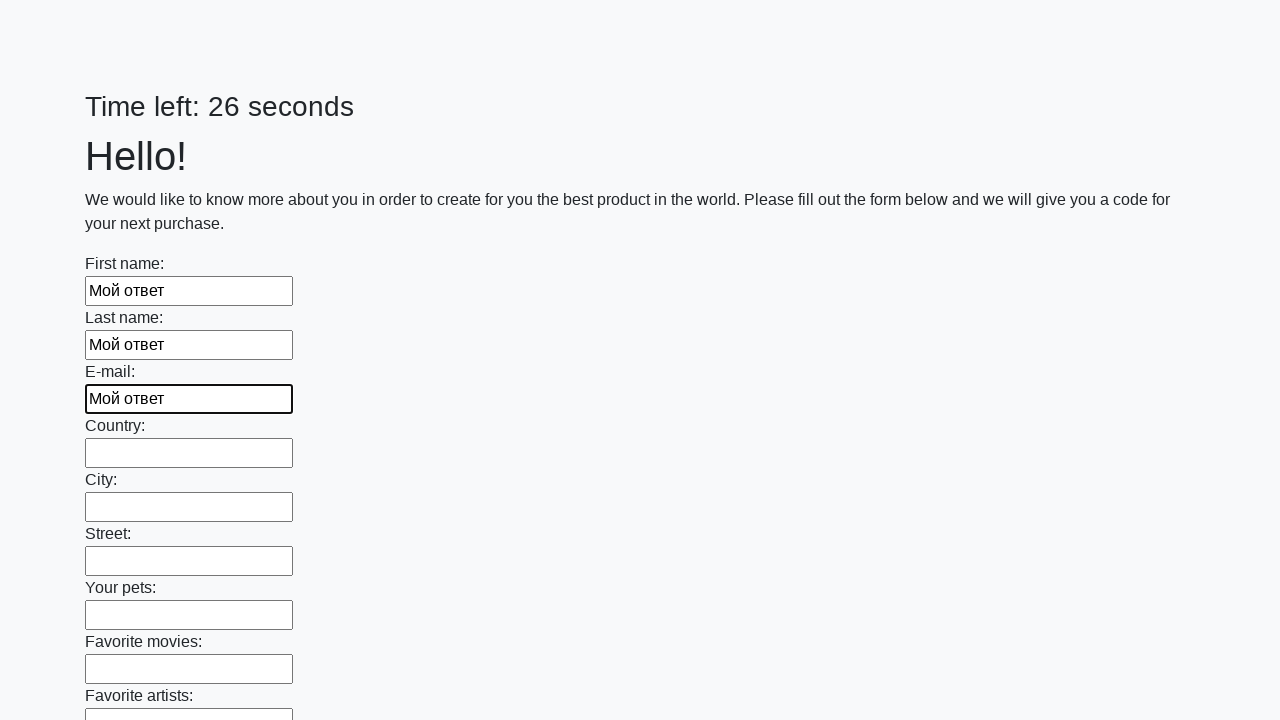

Filled input field with 'Мой ответ' on .first_block input >> nth=3
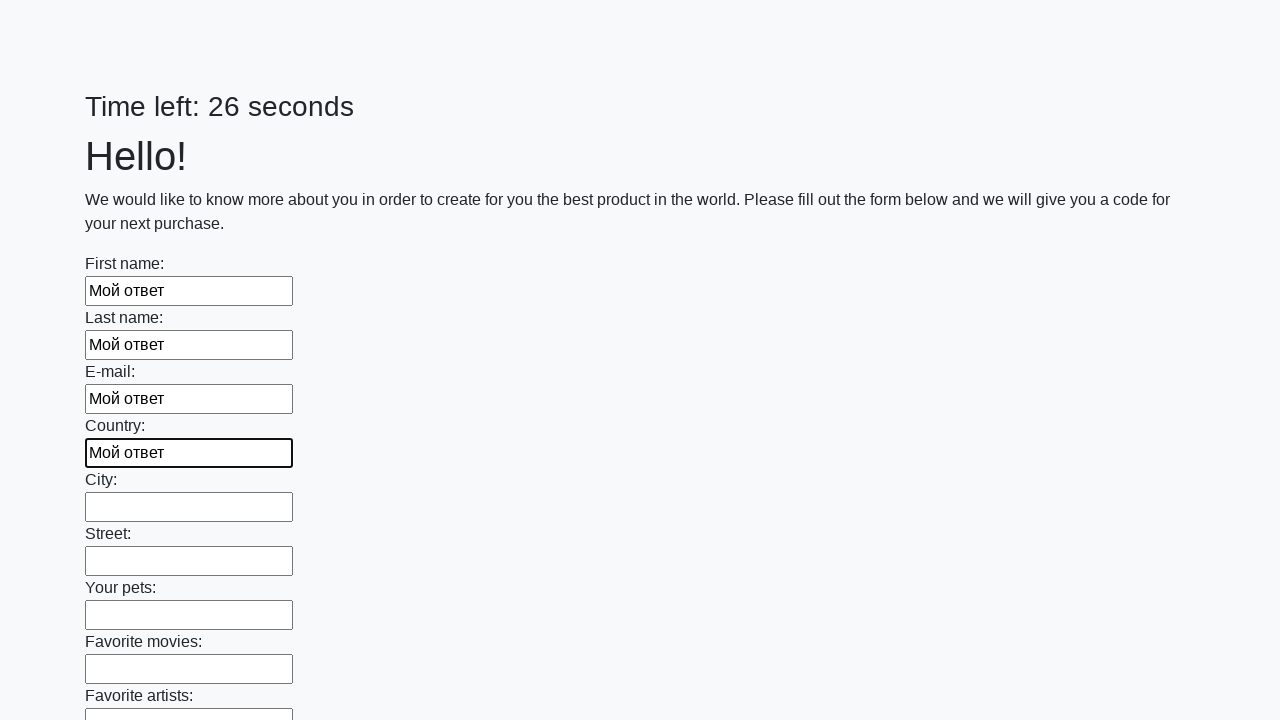

Filled input field with 'Мой ответ' on .first_block input >> nth=4
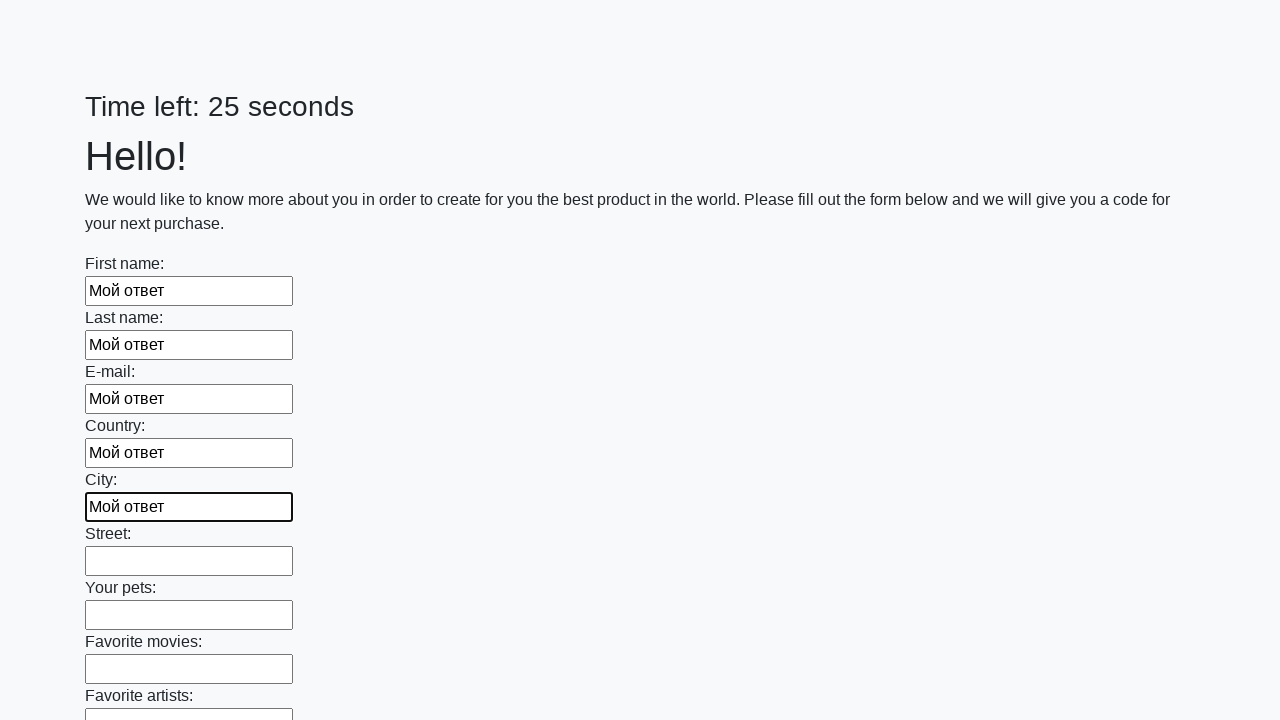

Filled input field with 'Мой ответ' on .first_block input >> nth=5
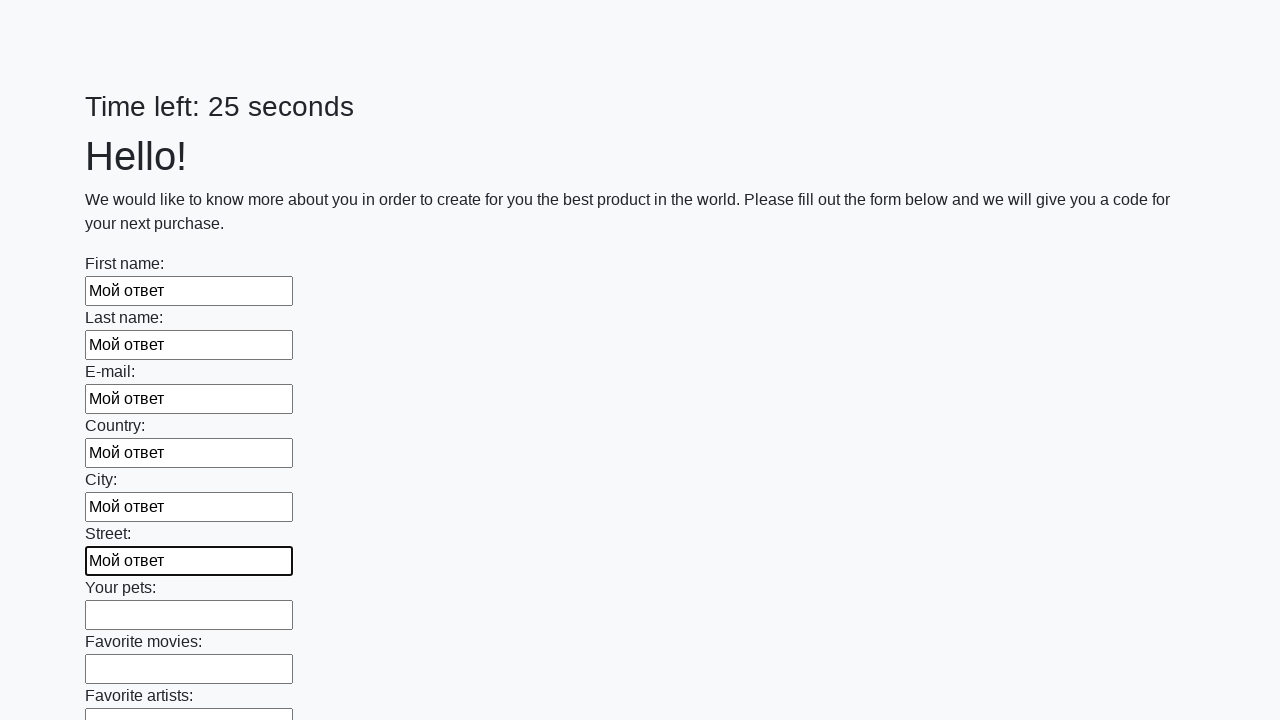

Filled input field with 'Мой ответ' on .first_block input >> nth=6
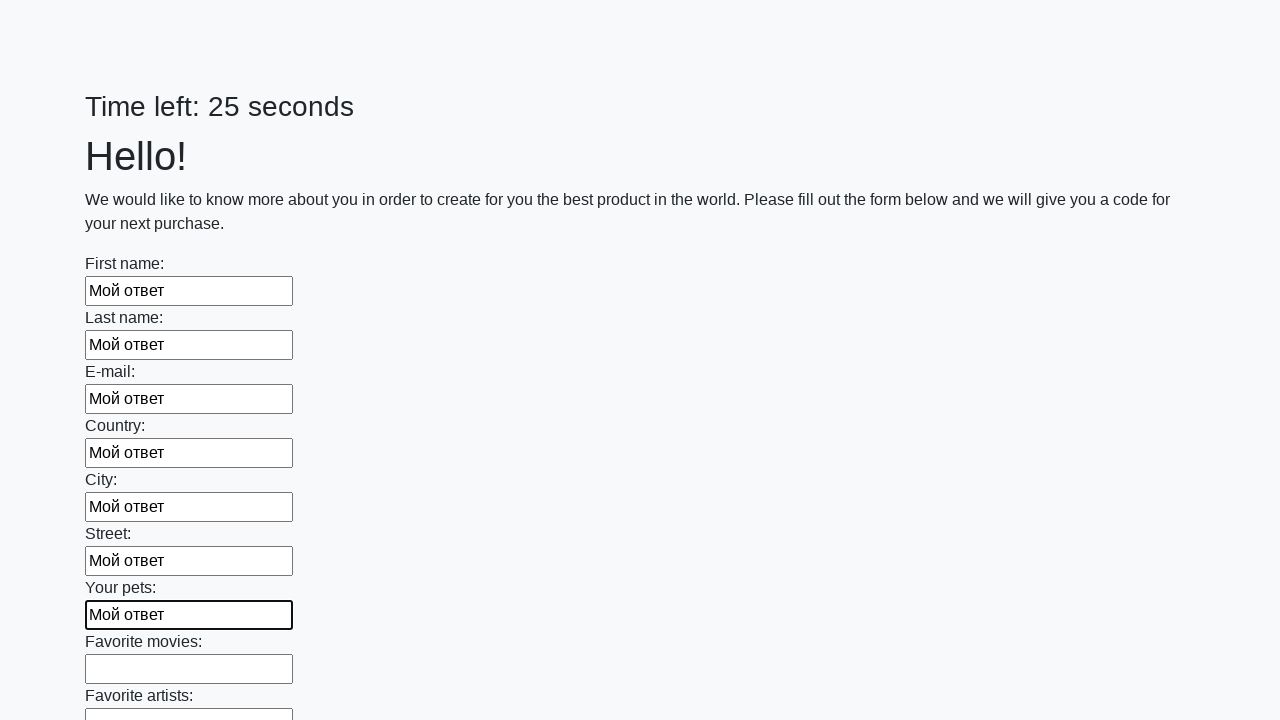

Filled input field with 'Мой ответ' on .first_block input >> nth=7
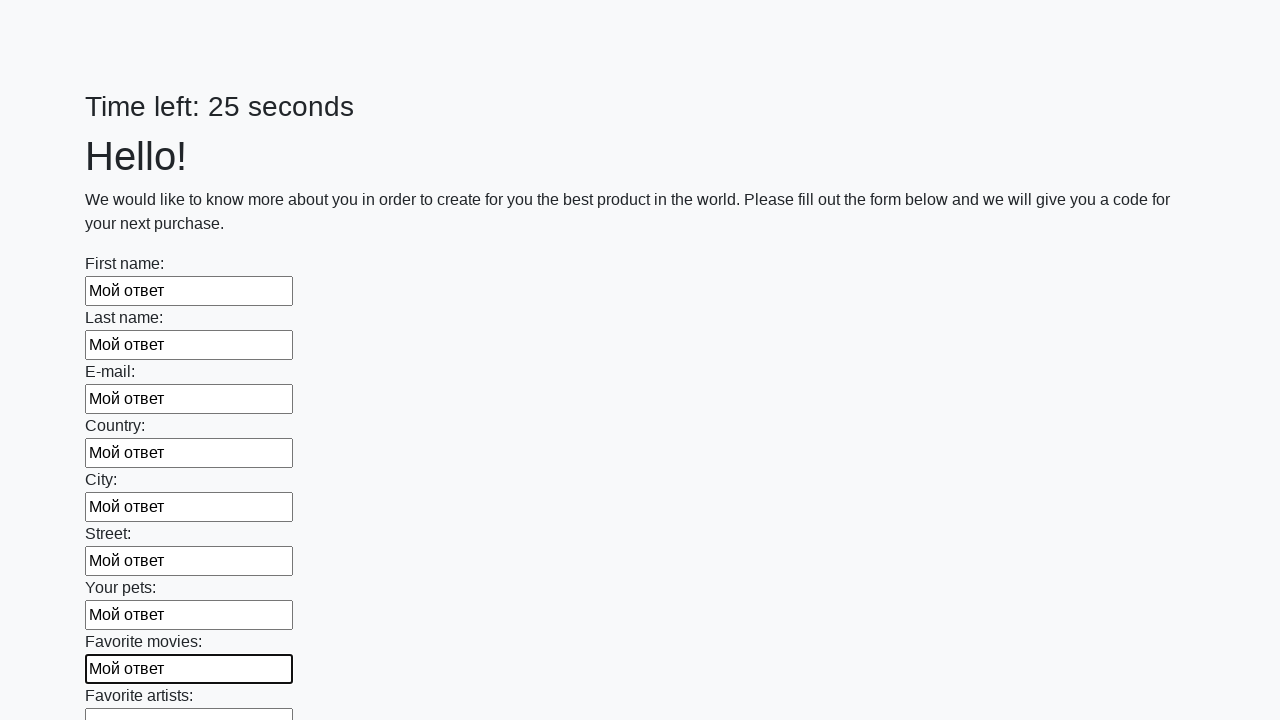

Filled input field with 'Мой ответ' on .first_block input >> nth=8
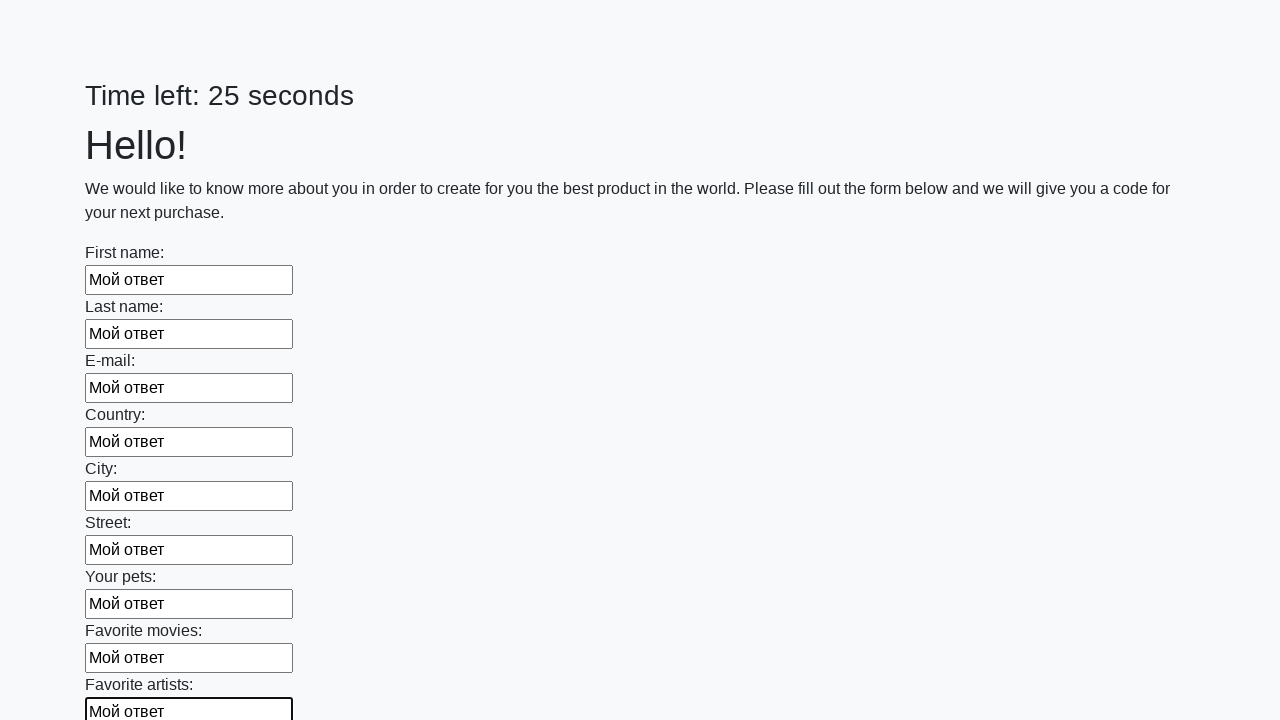

Filled input field with 'Мой ответ' on .first_block input >> nth=9
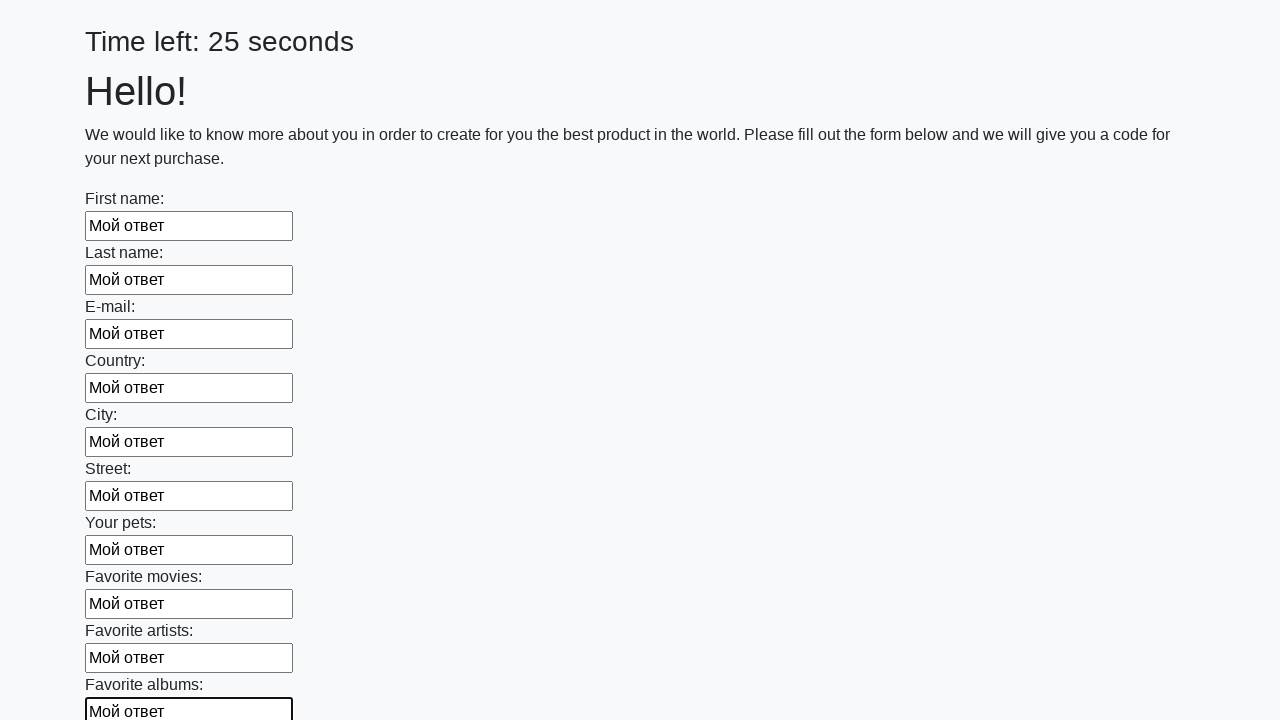

Filled input field with 'Мой ответ' on .first_block input >> nth=10
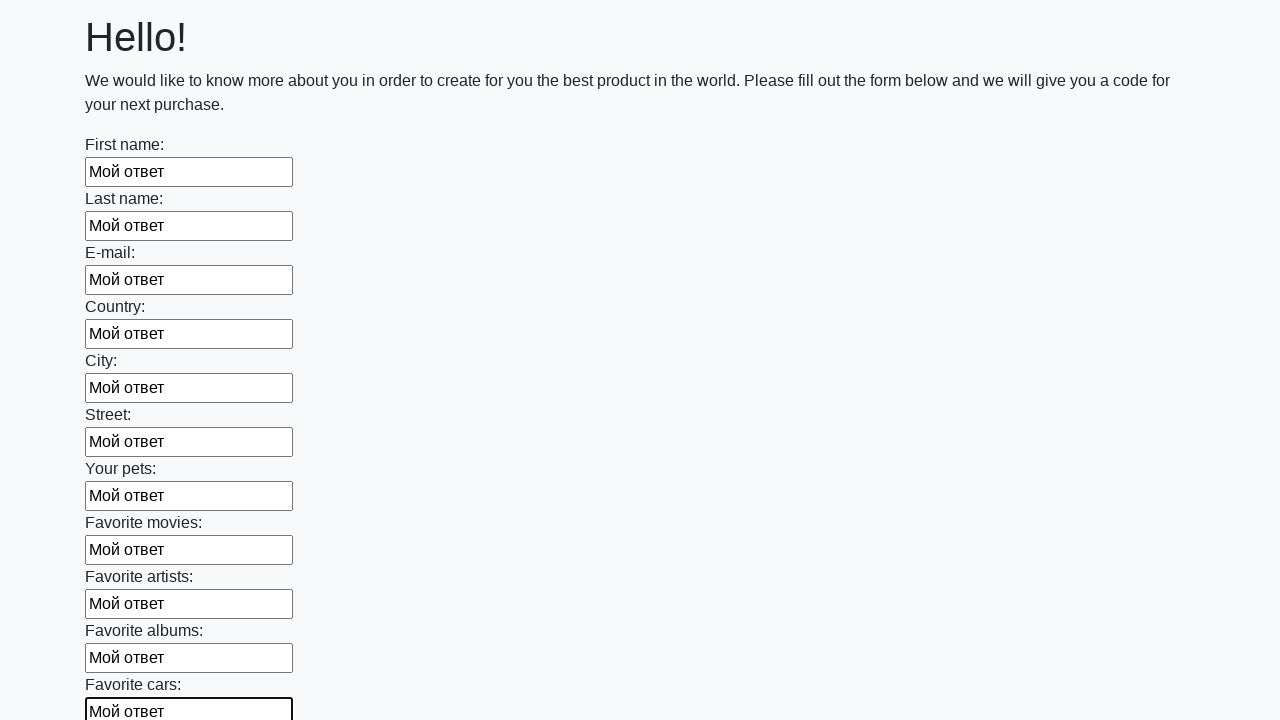

Filled input field with 'Мой ответ' on .first_block input >> nth=11
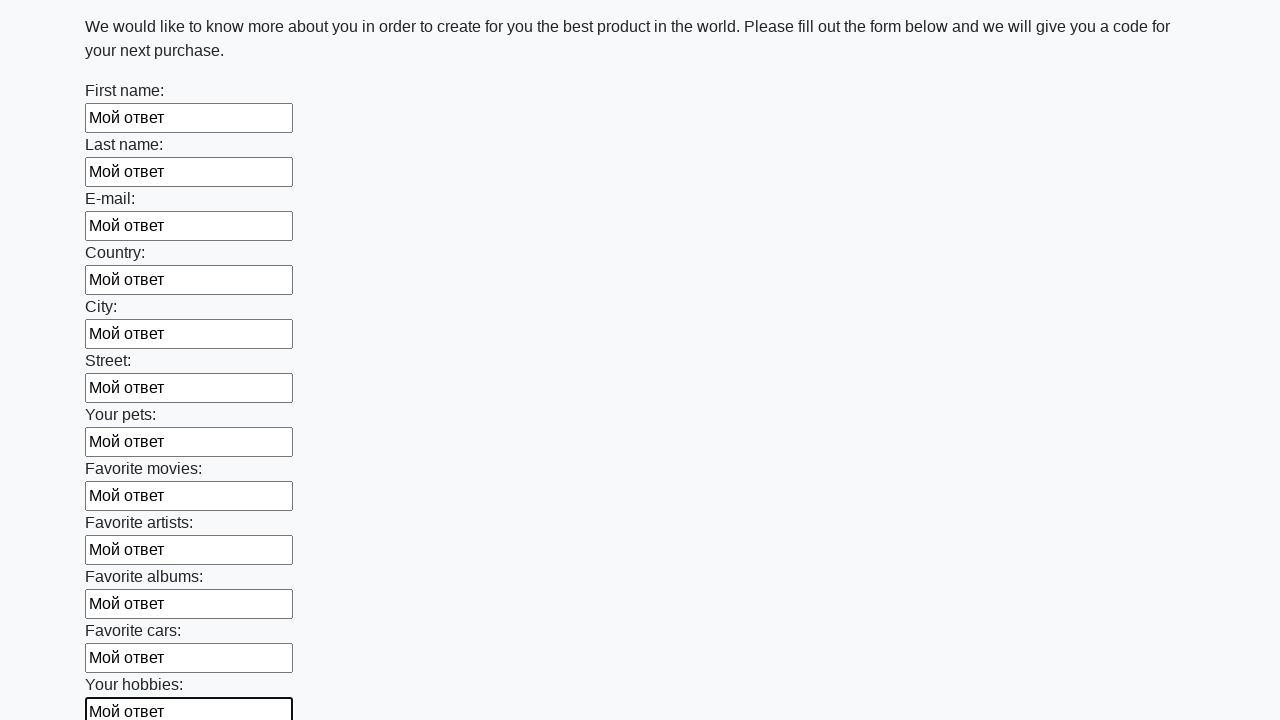

Filled input field with 'Мой ответ' on .first_block input >> nth=12
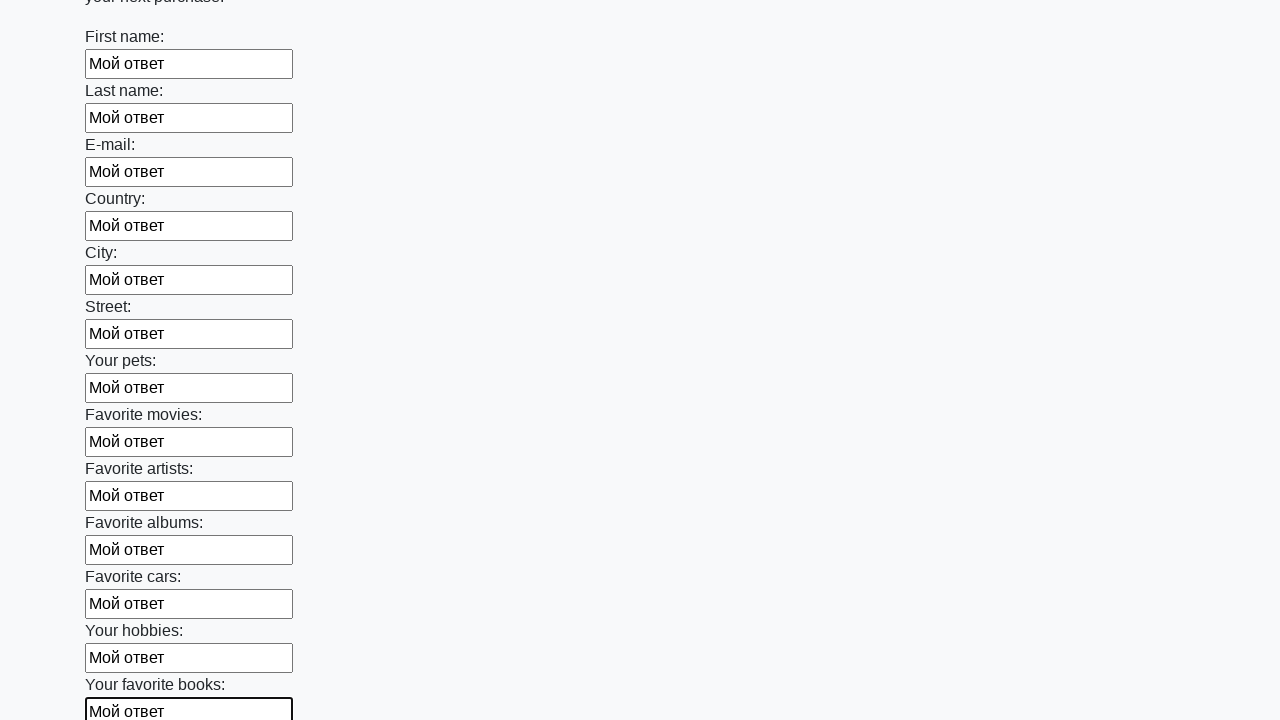

Filled input field with 'Мой ответ' on .first_block input >> nth=13
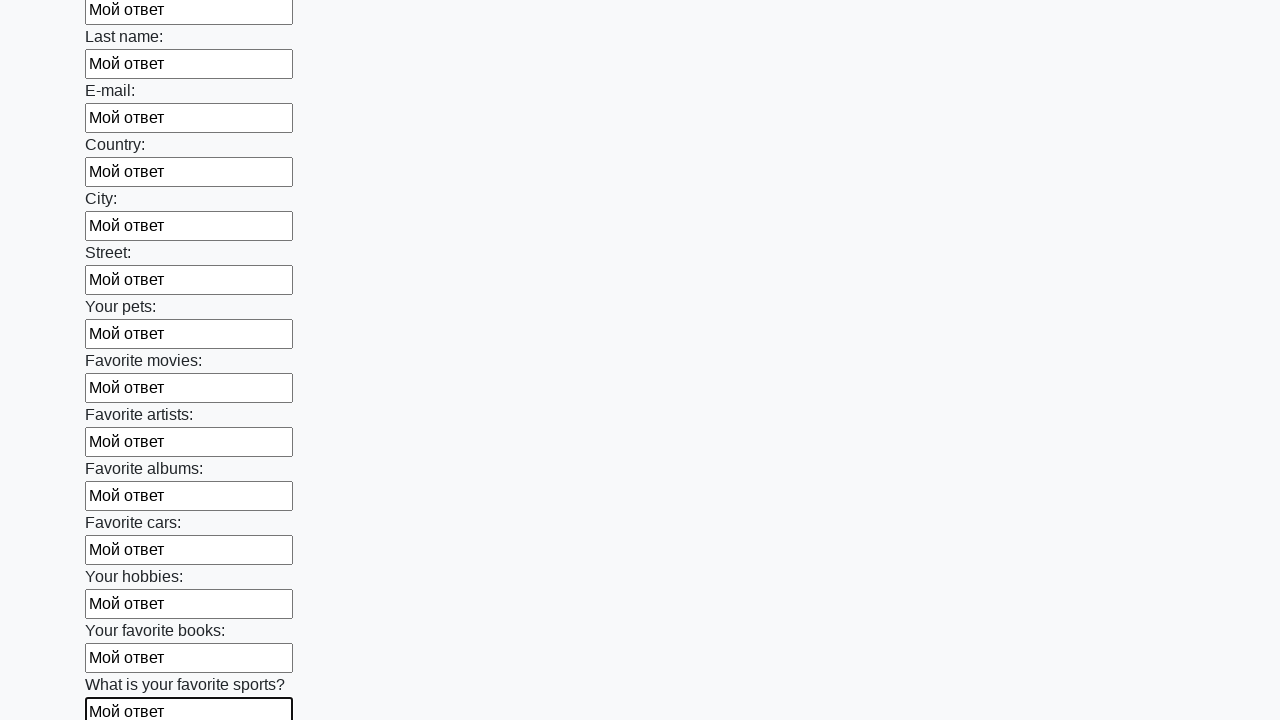

Filled input field with 'Мой ответ' on .first_block input >> nth=14
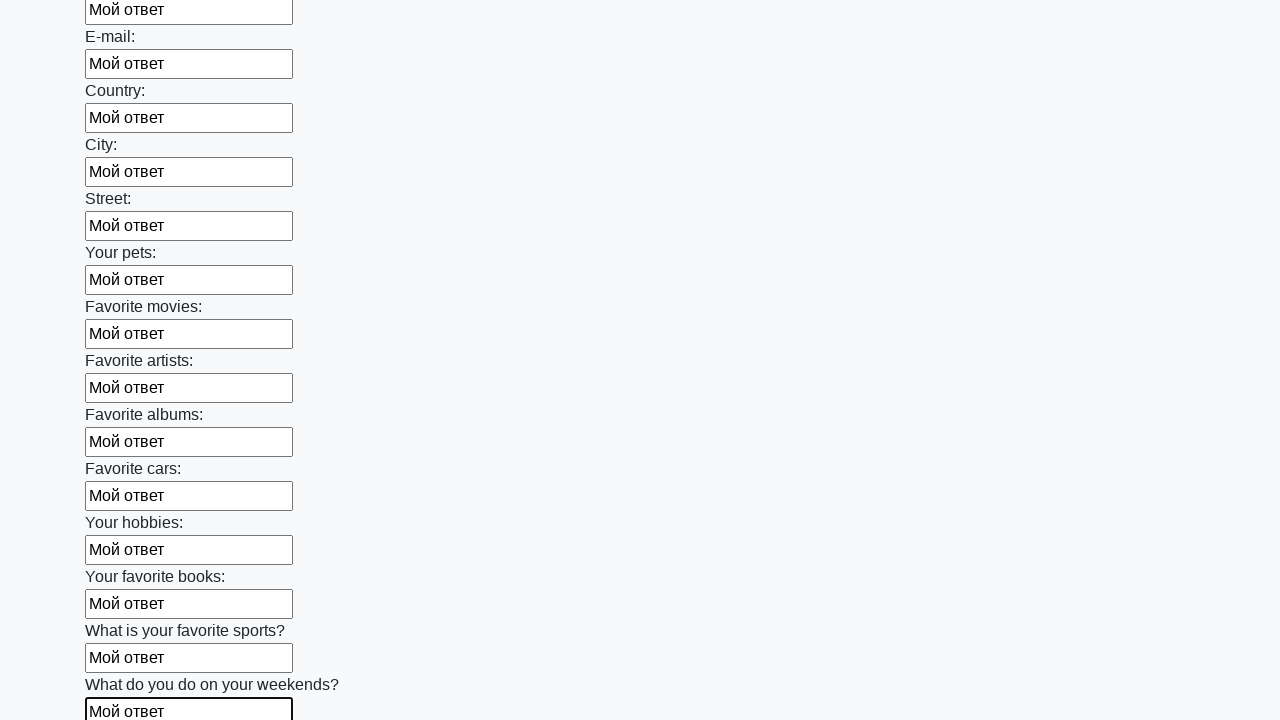

Filled input field with 'Мой ответ' on .first_block input >> nth=15
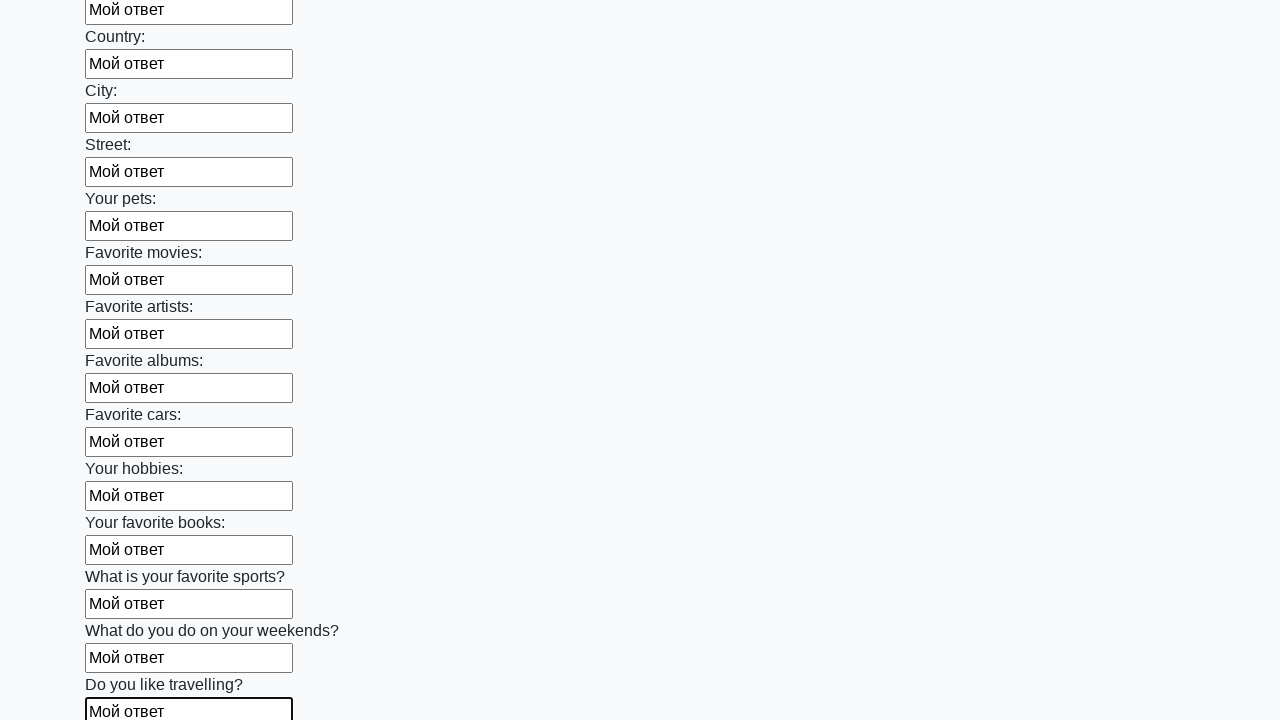

Filled input field with 'Мой ответ' on .first_block input >> nth=16
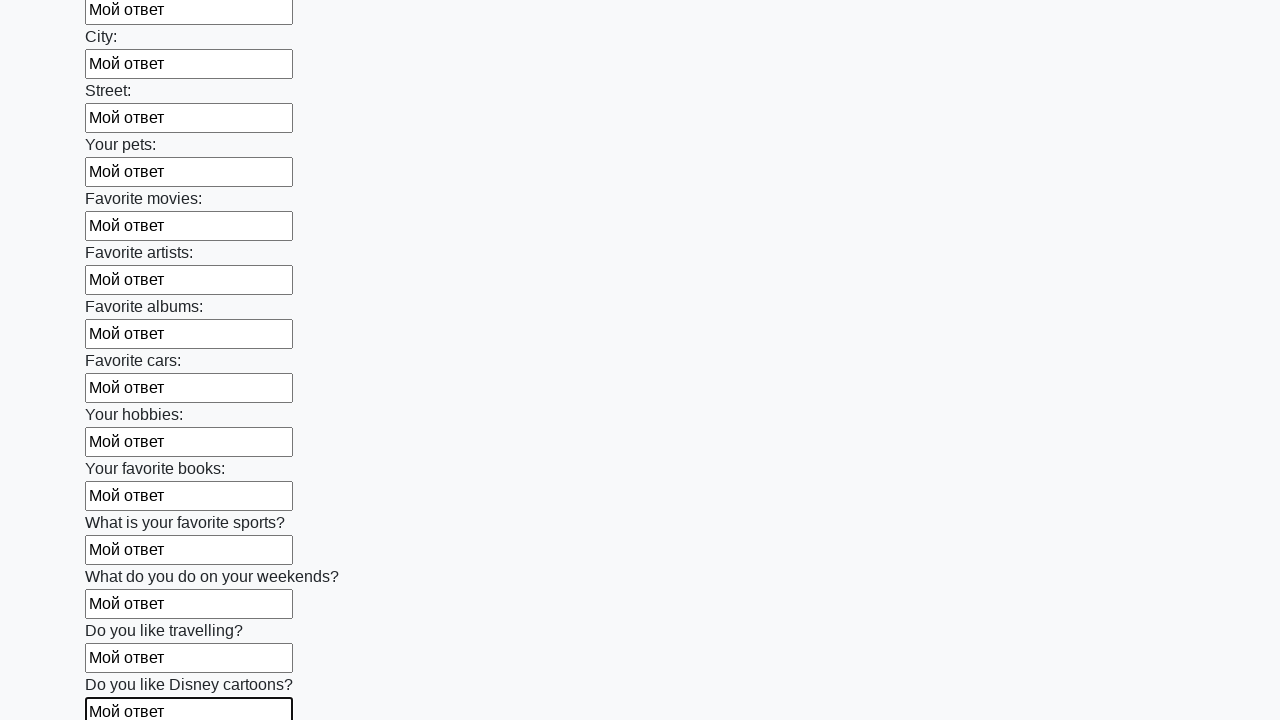

Filled input field with 'Мой ответ' on .first_block input >> nth=17
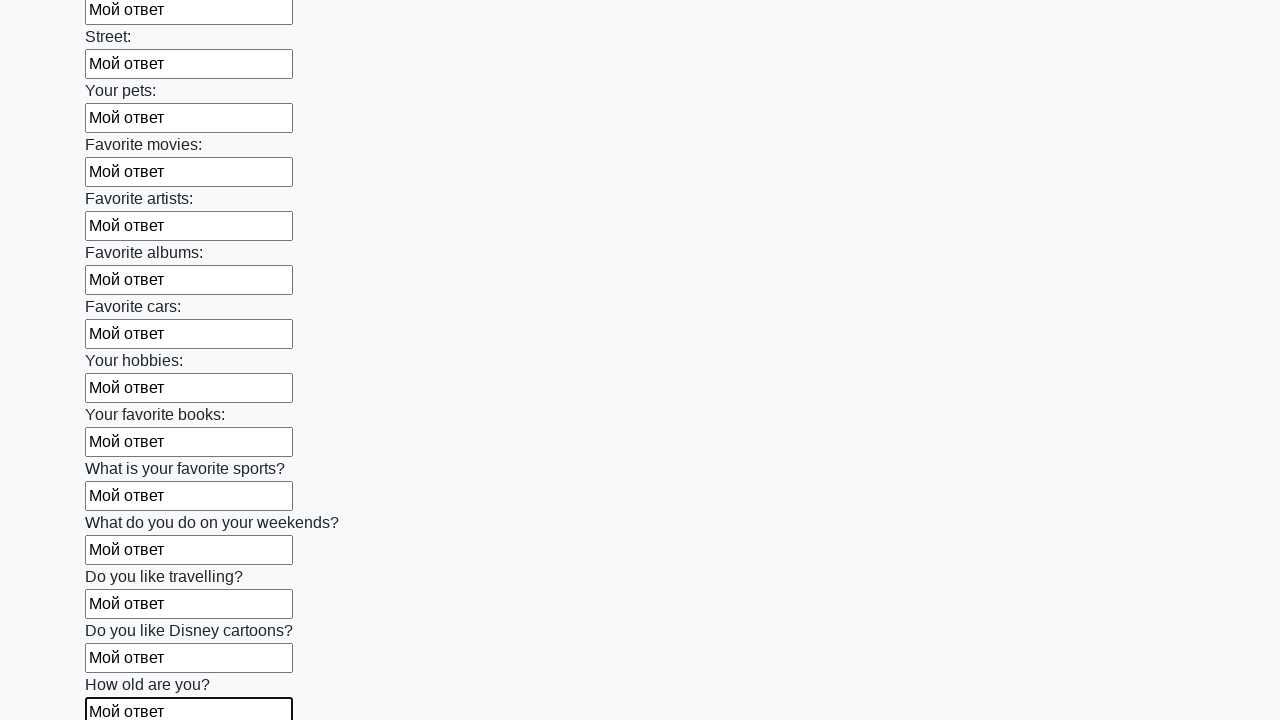

Filled input field with 'Мой ответ' on .first_block input >> nth=18
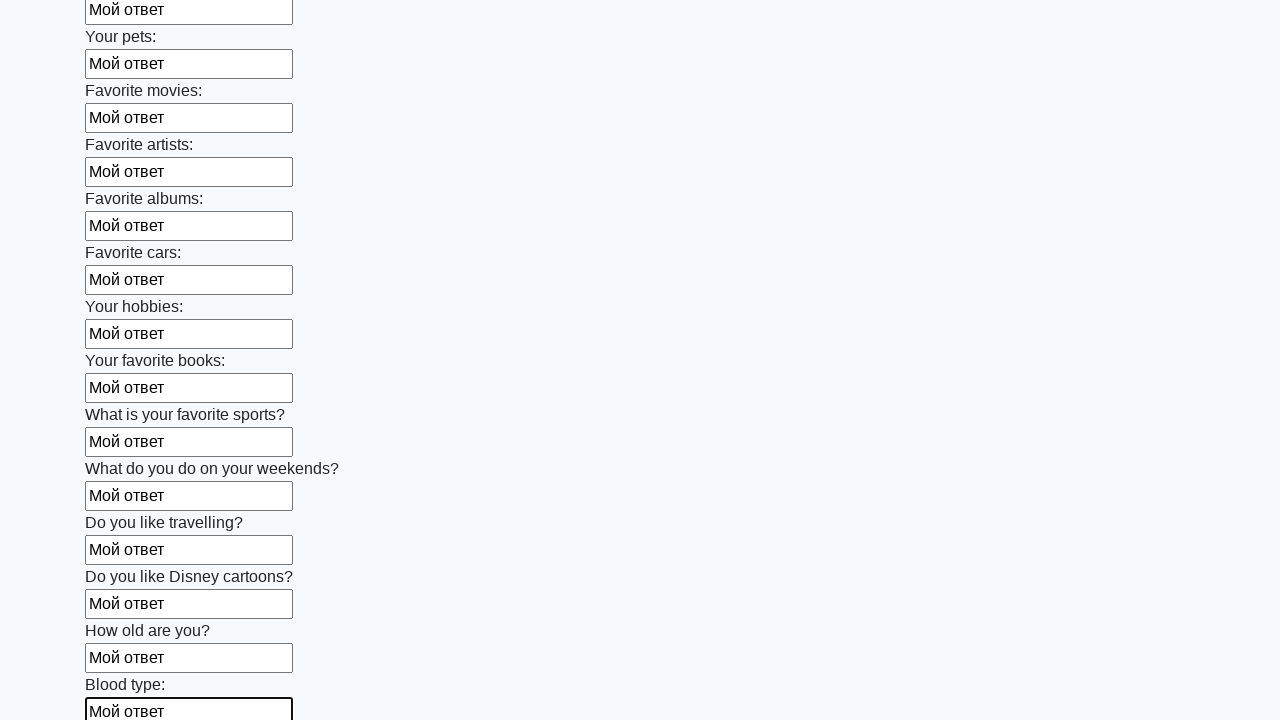

Filled input field with 'Мой ответ' on .first_block input >> nth=19
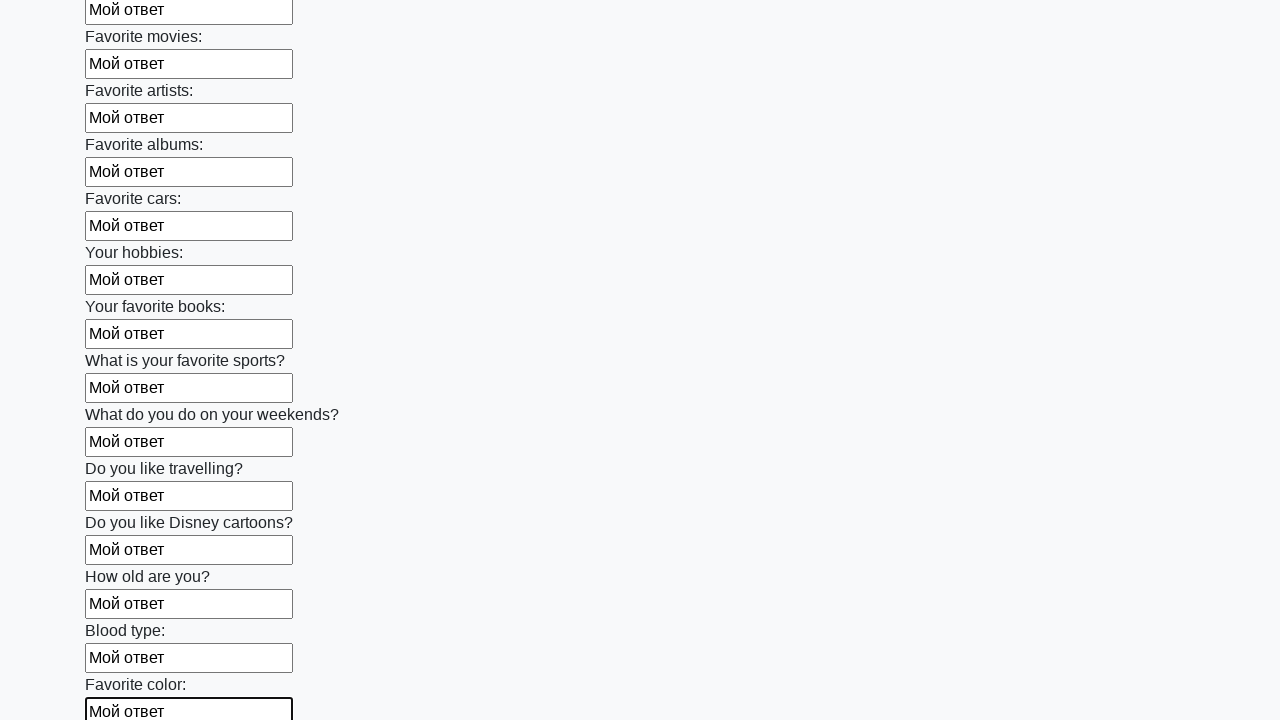

Filled input field with 'Мой ответ' on .first_block input >> nth=20
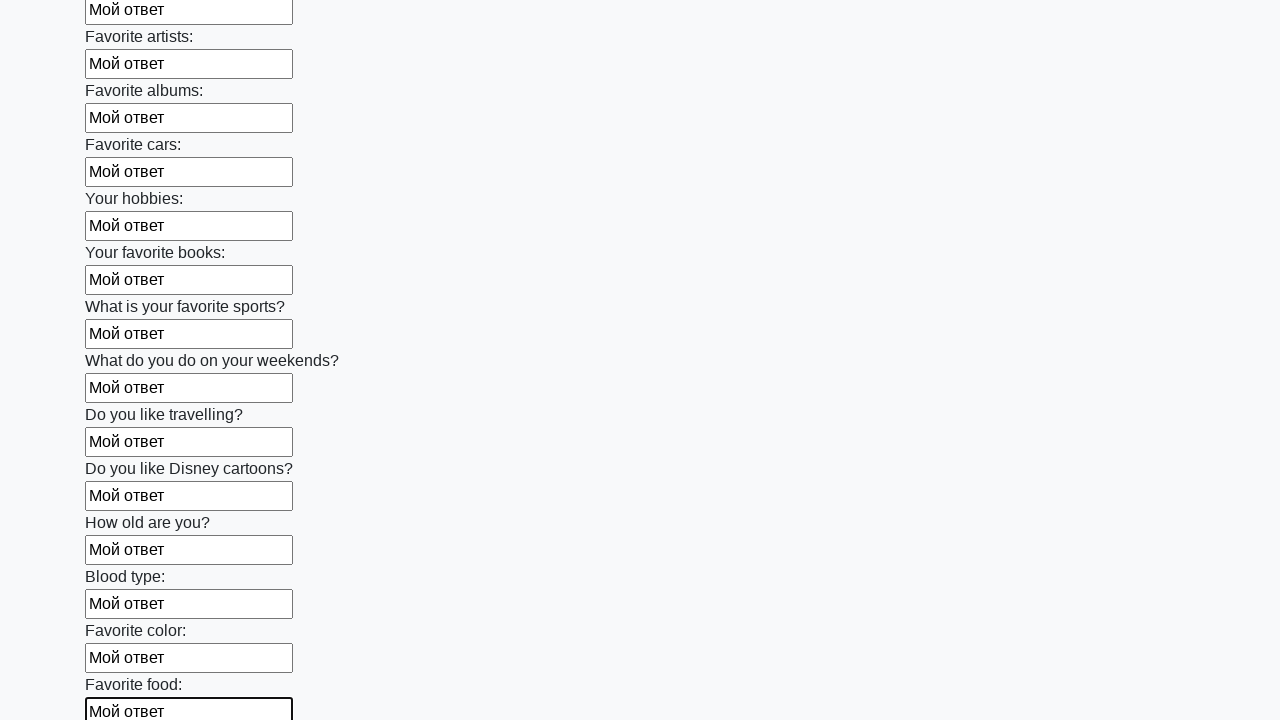

Filled input field with 'Мой ответ' on .first_block input >> nth=21
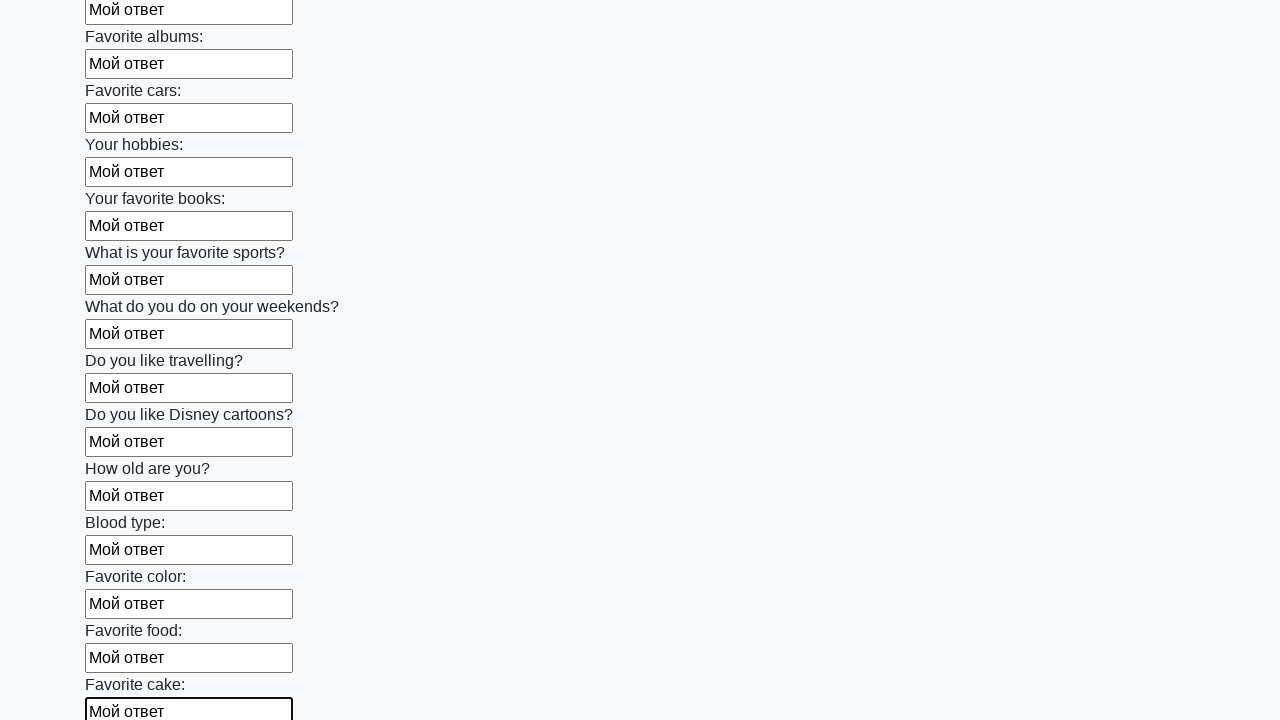

Filled input field with 'Мой ответ' on .first_block input >> nth=22
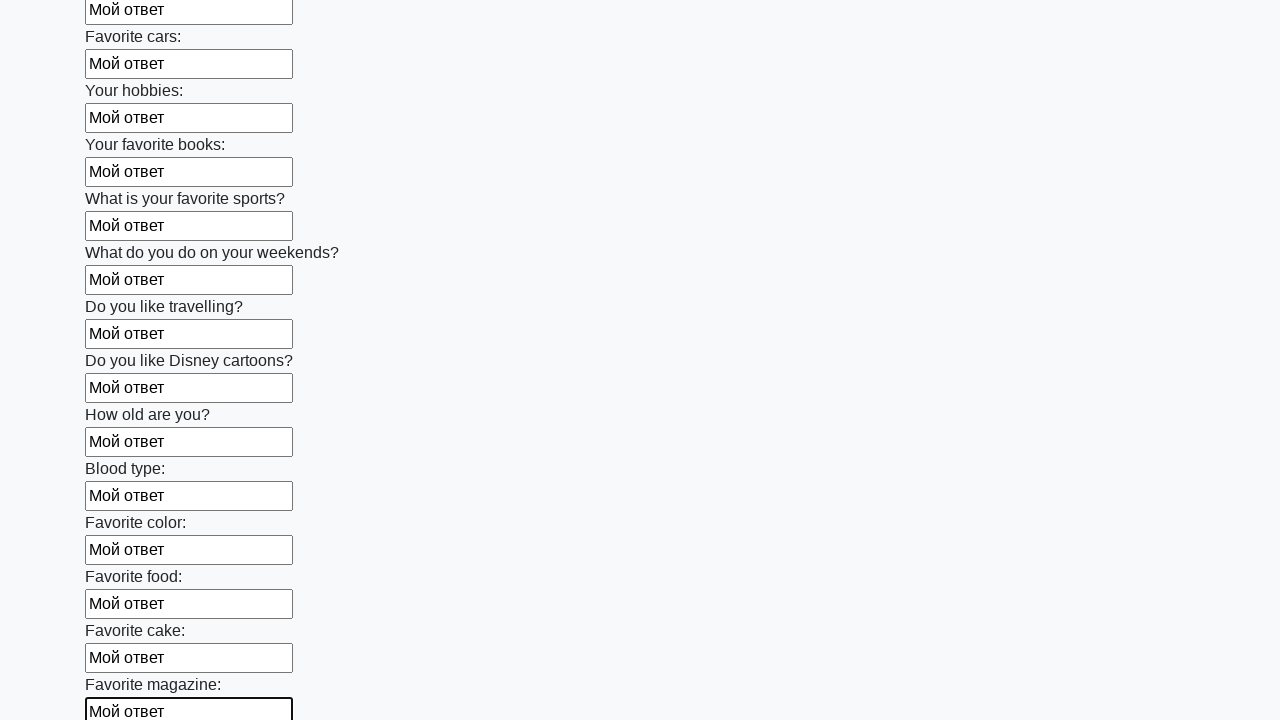

Filled input field with 'Мой ответ' on .first_block input >> nth=23
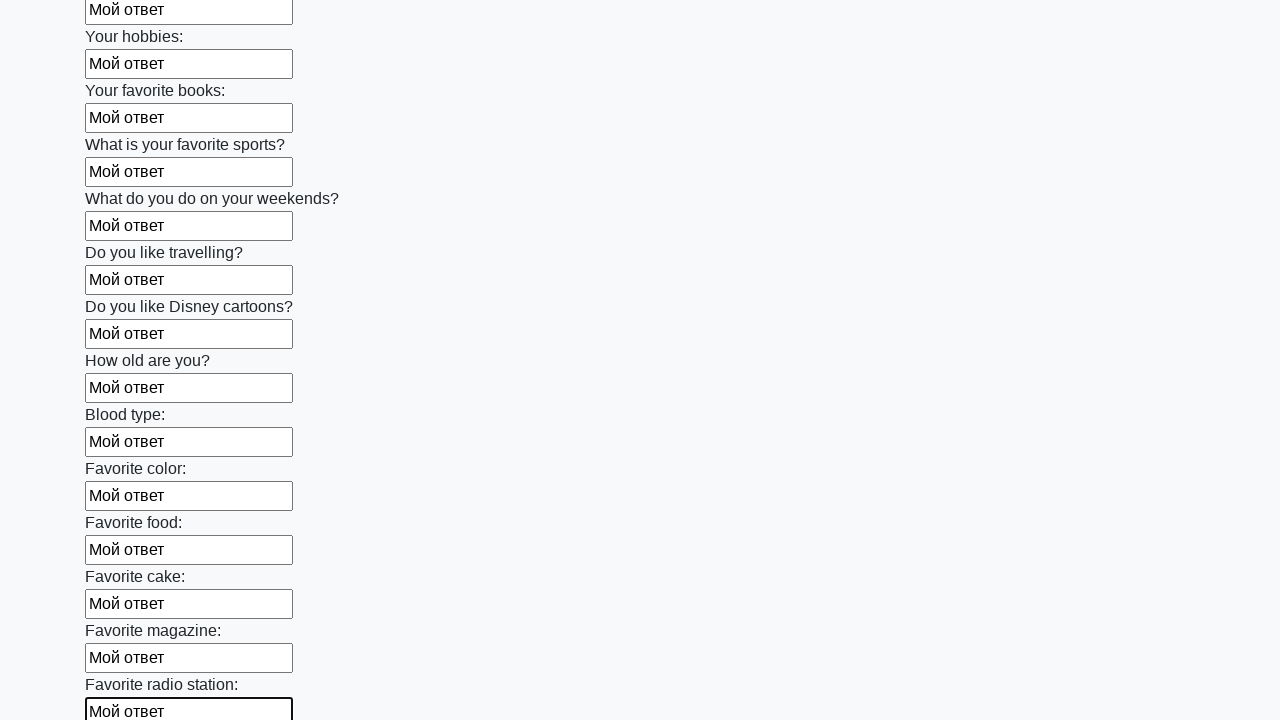

Filled input field with 'Мой ответ' on .first_block input >> nth=24
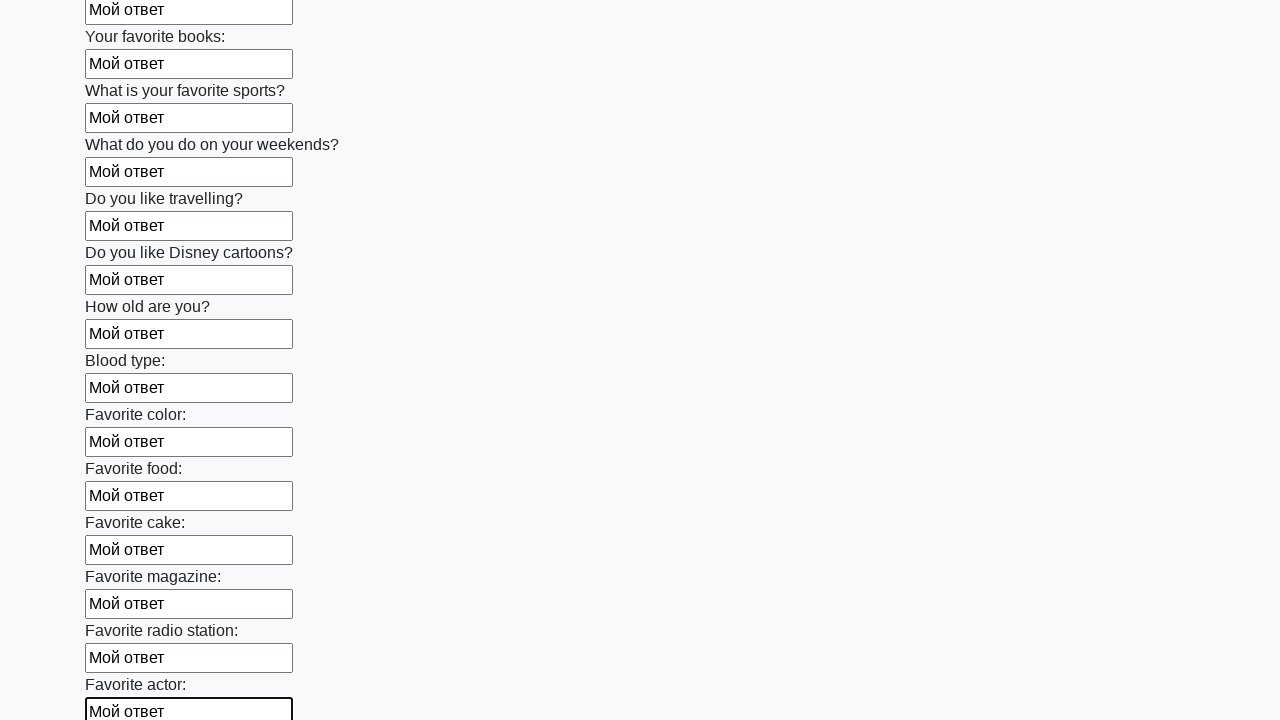

Filled input field with 'Мой ответ' on .first_block input >> nth=25
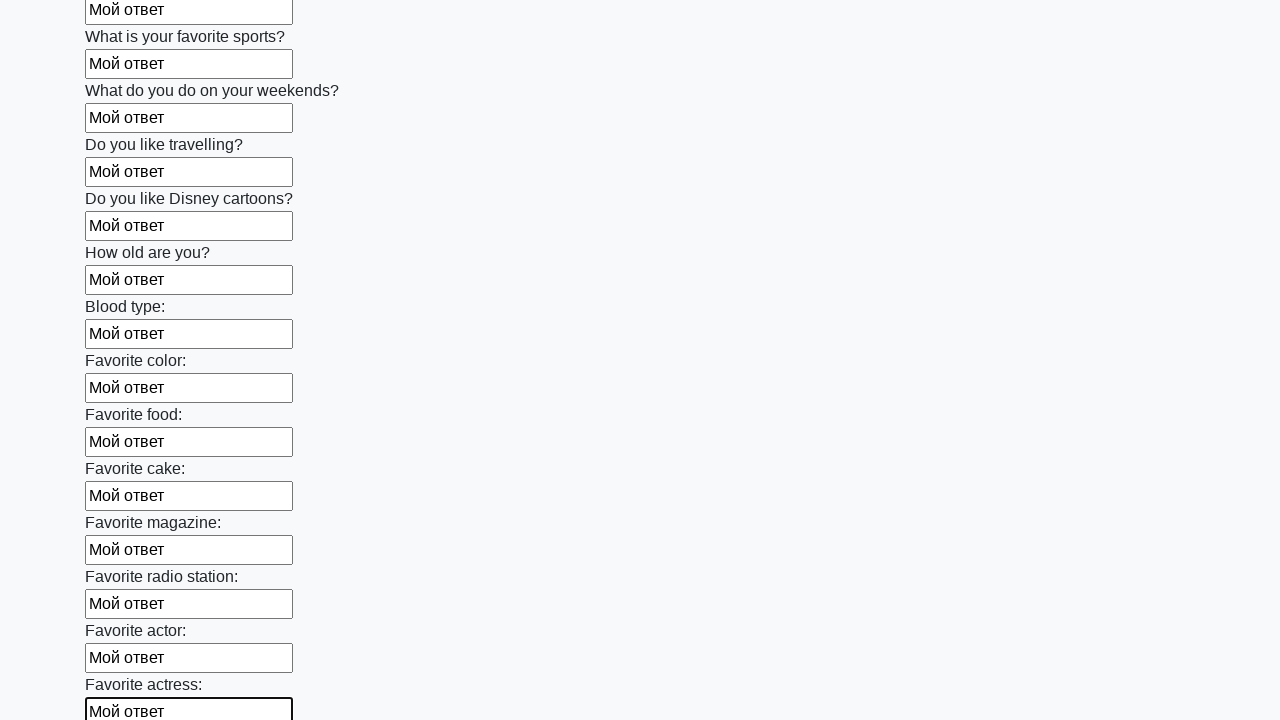

Filled input field with 'Мой ответ' on .first_block input >> nth=26
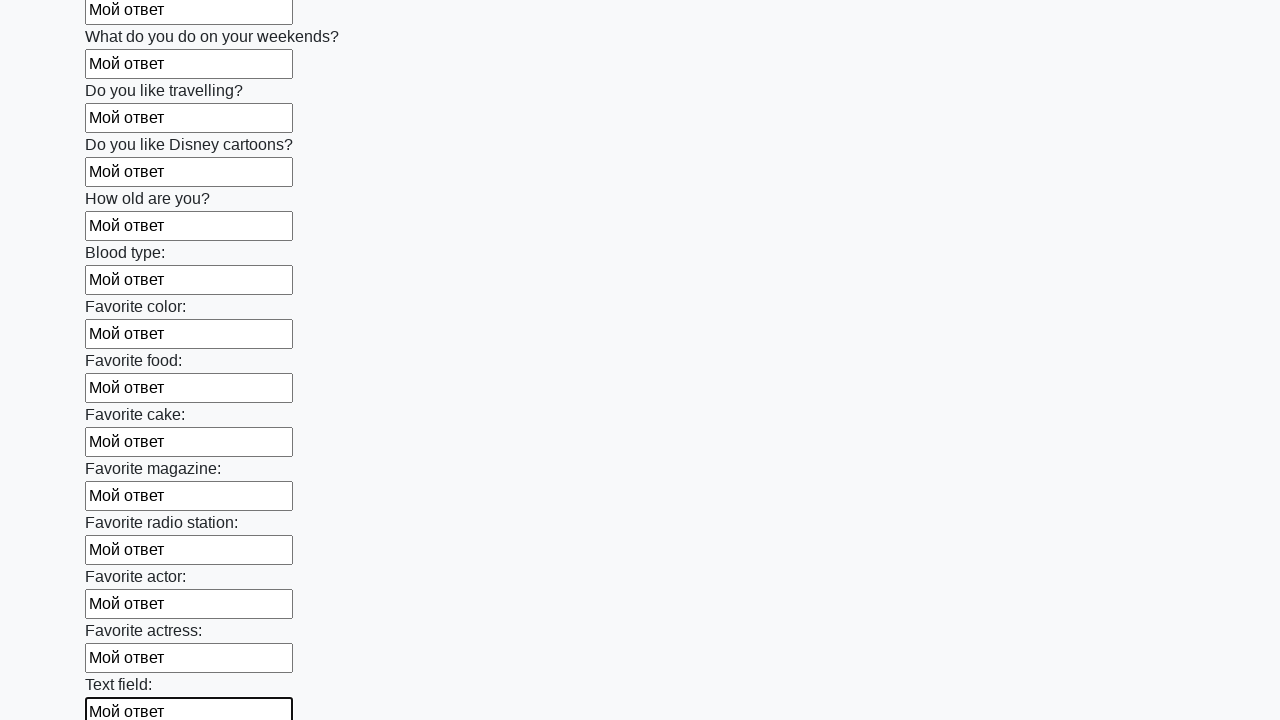

Filled input field with 'Мой ответ' on .first_block input >> nth=27
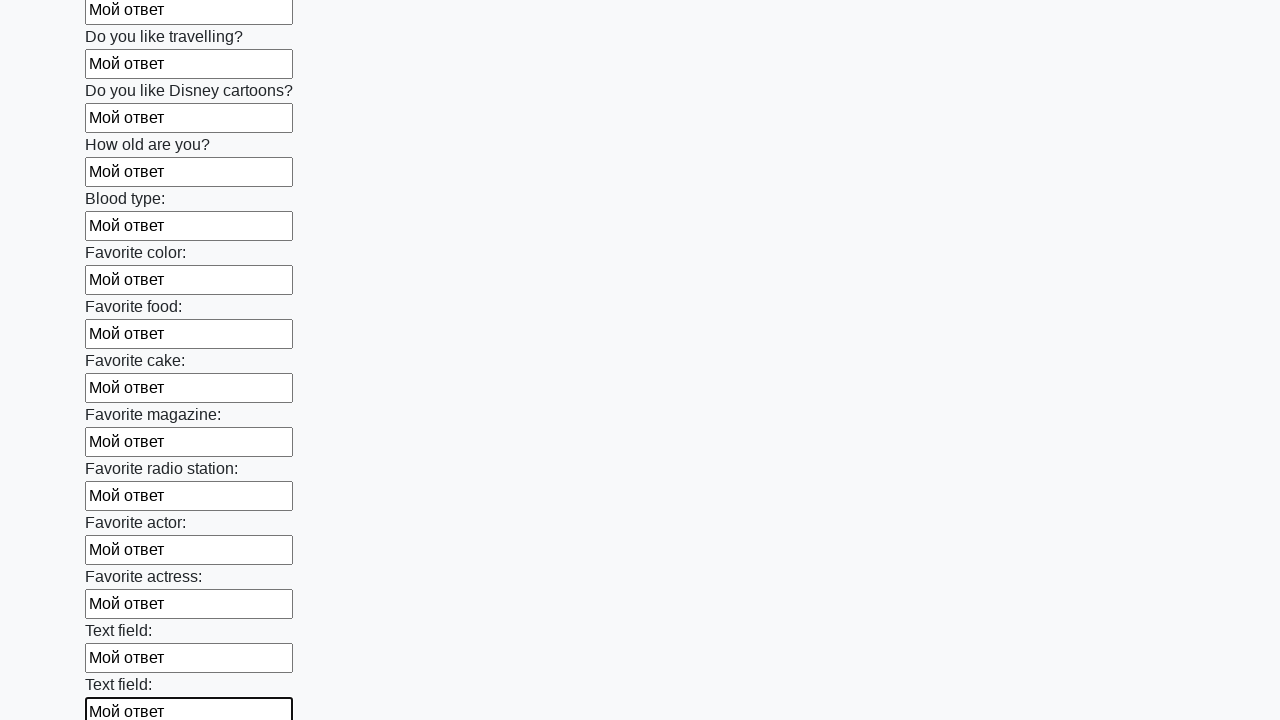

Filled input field with 'Мой ответ' on .first_block input >> nth=28
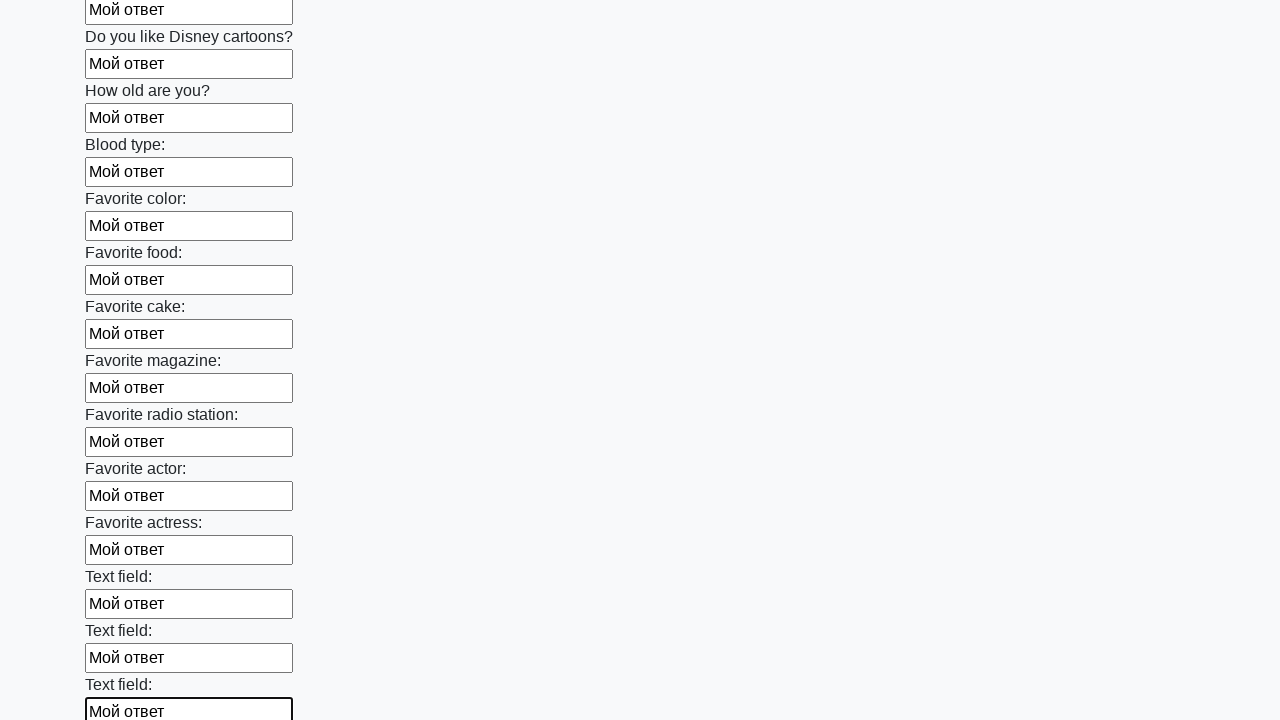

Filled input field with 'Мой ответ' on .first_block input >> nth=29
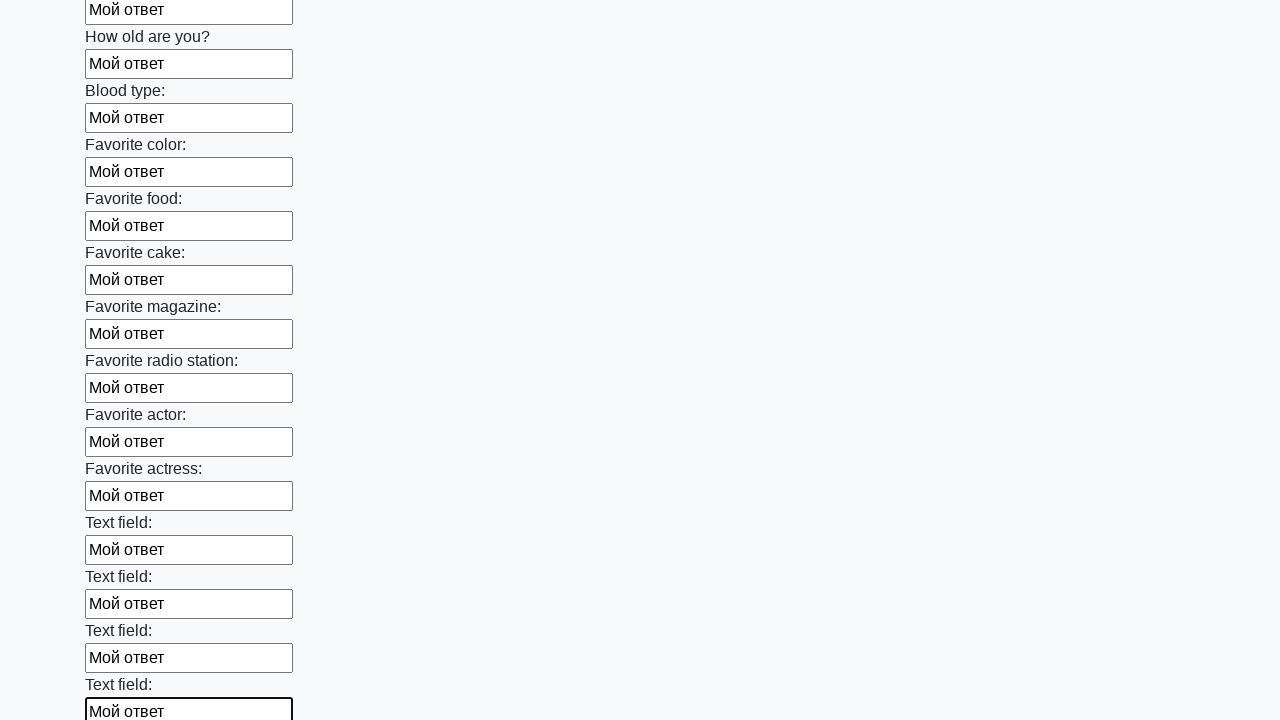

Filled input field with 'Мой ответ' on .first_block input >> nth=30
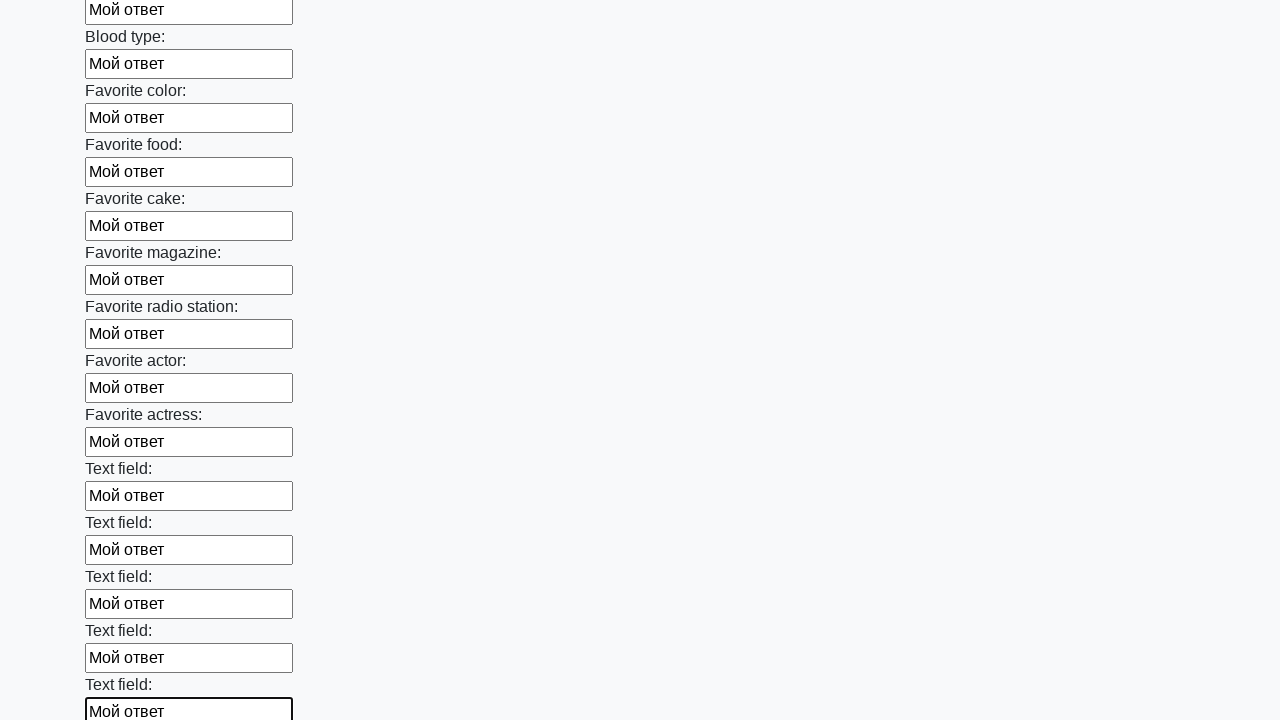

Filled input field with 'Мой ответ' on .first_block input >> nth=31
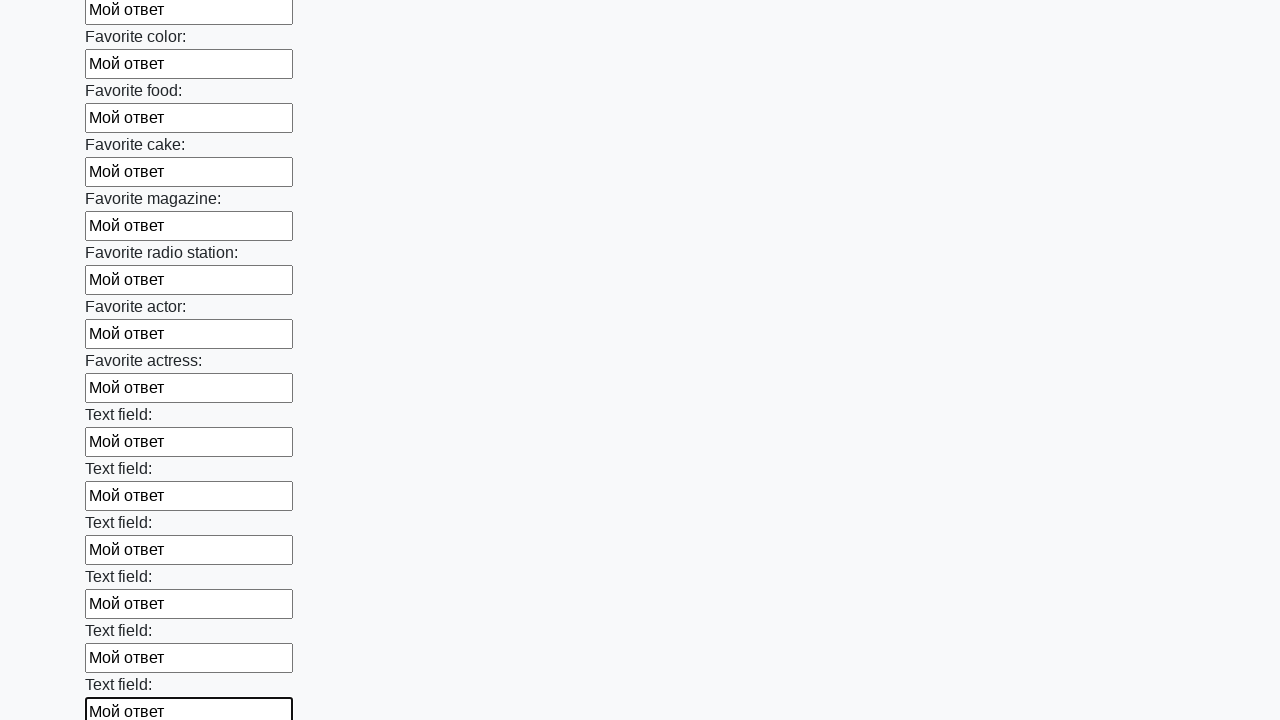

Filled input field with 'Мой ответ' on .first_block input >> nth=32
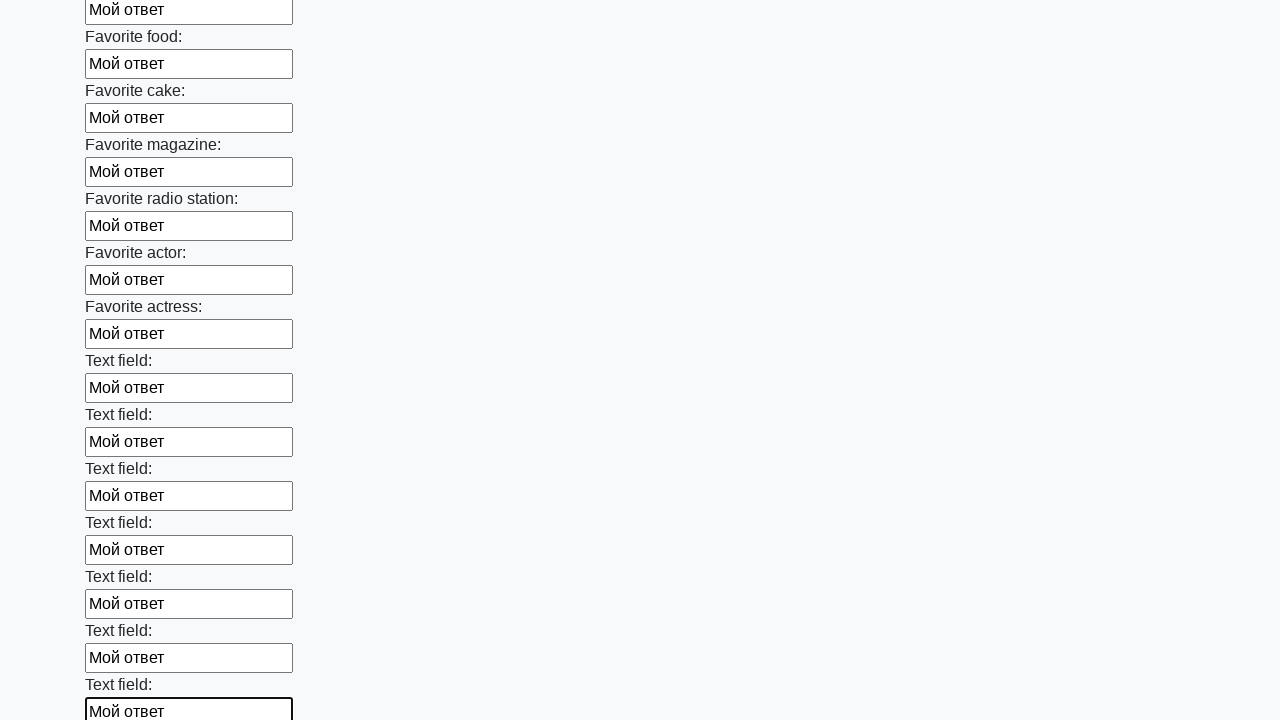

Filled input field with 'Мой ответ' on .first_block input >> nth=33
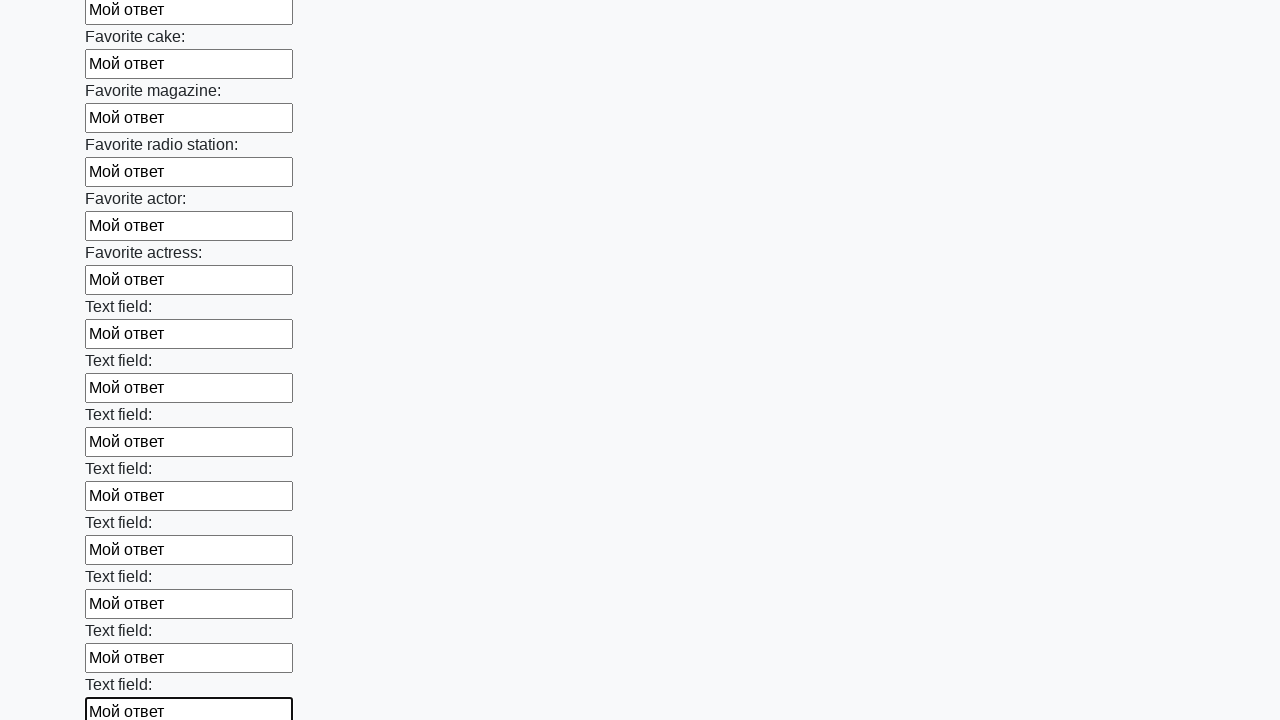

Filled input field with 'Мой ответ' on .first_block input >> nth=34
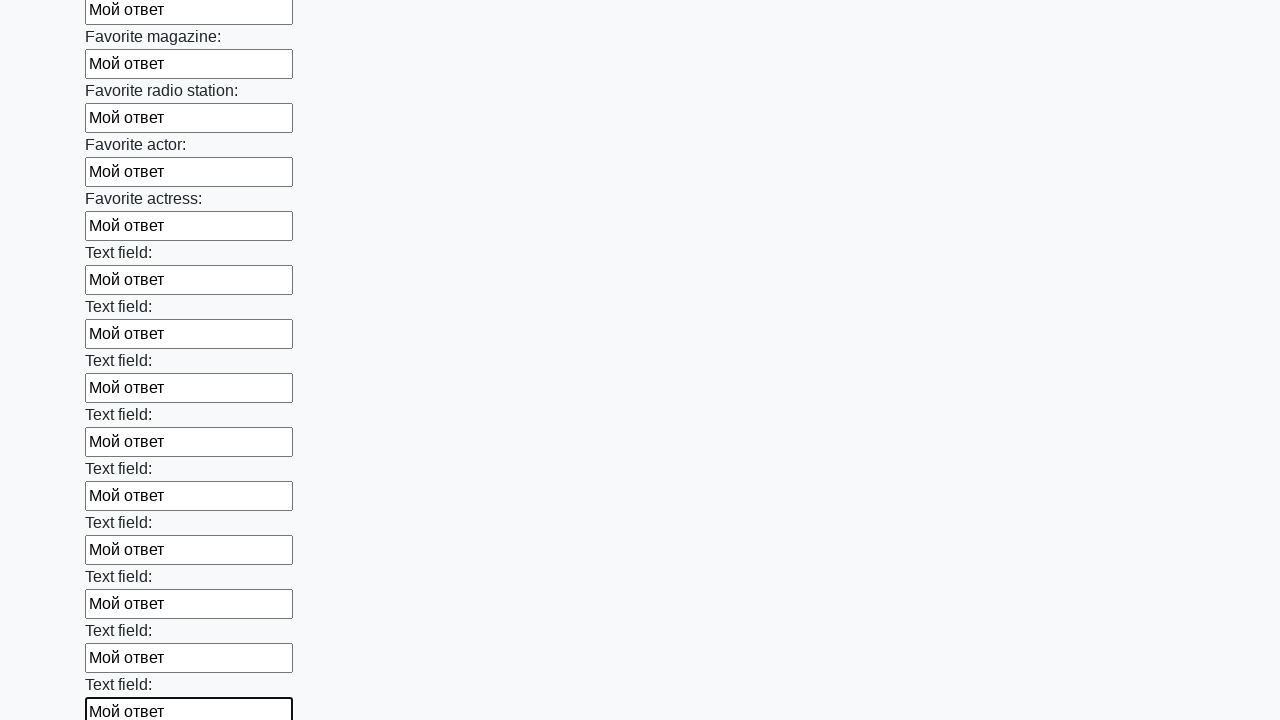

Filled input field with 'Мой ответ' on .first_block input >> nth=35
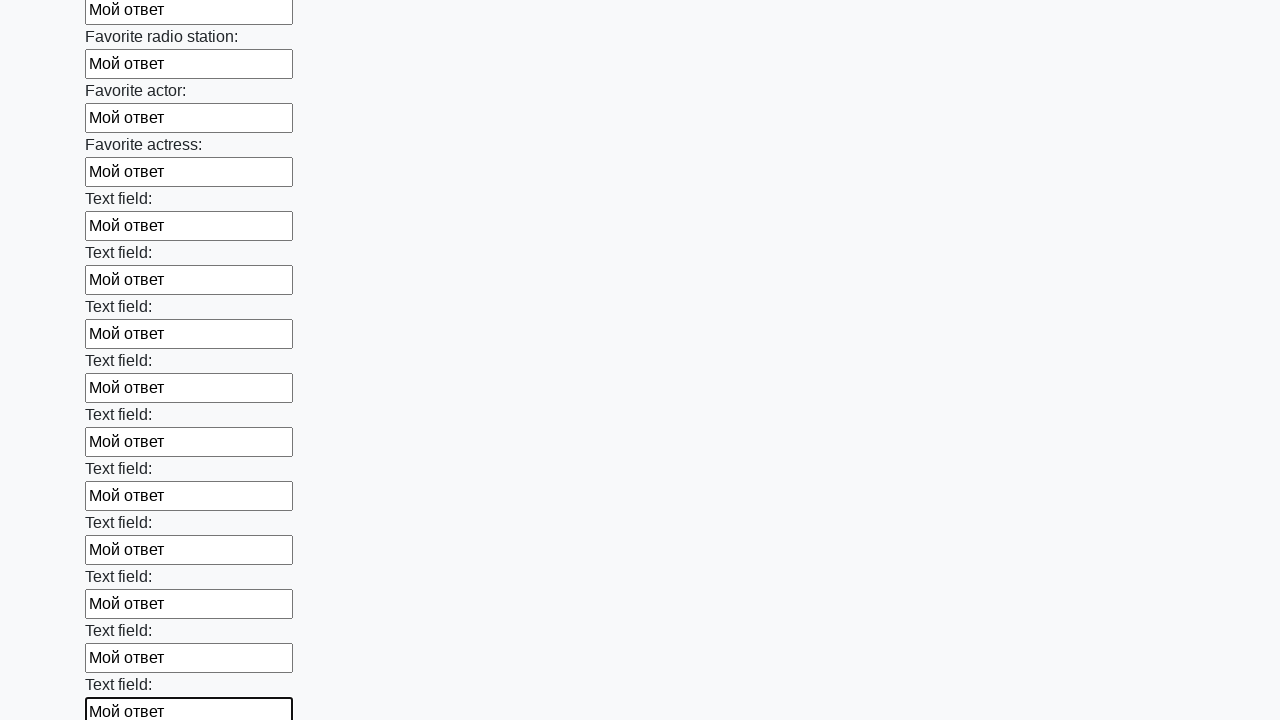

Filled input field with 'Мой ответ' on .first_block input >> nth=36
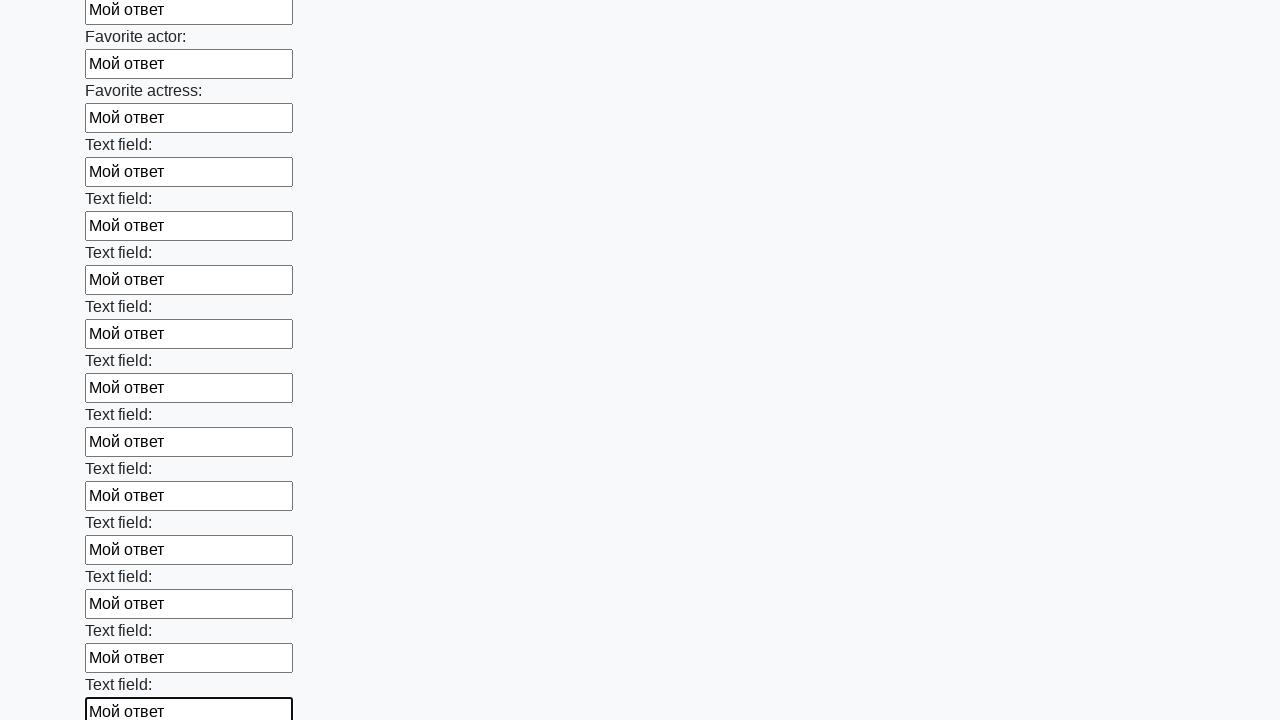

Filled input field with 'Мой ответ' on .first_block input >> nth=37
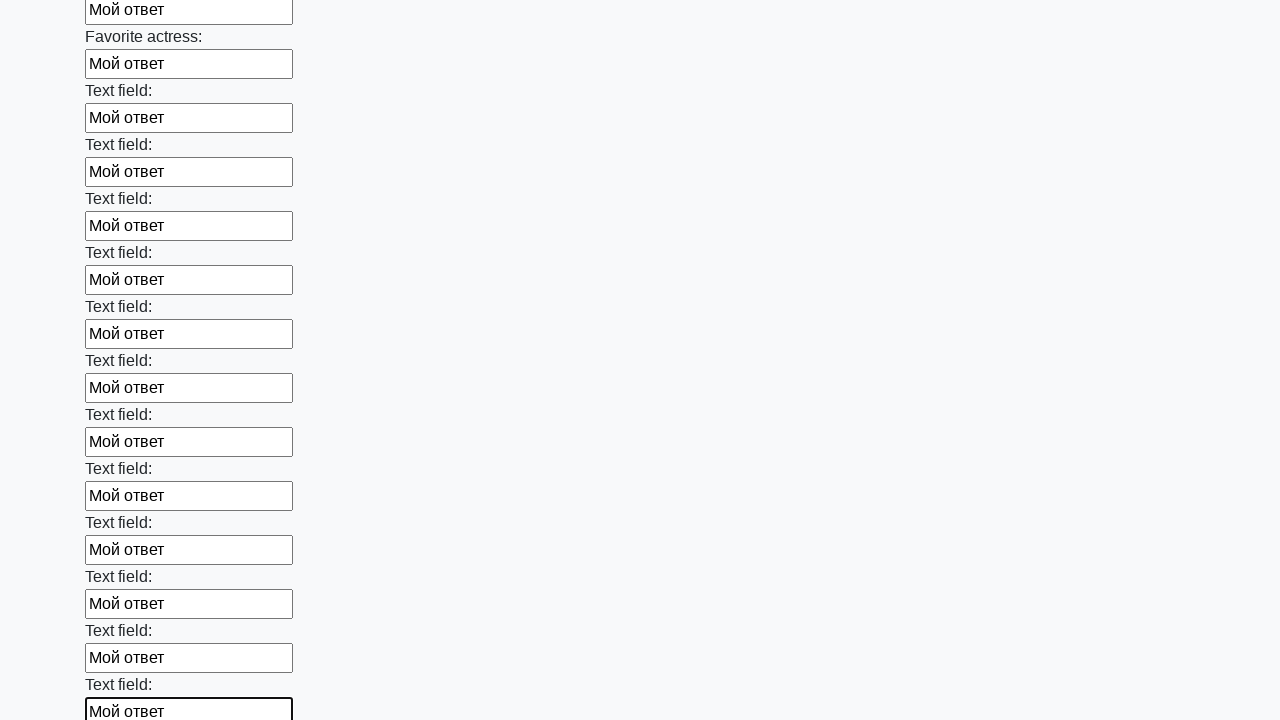

Filled input field with 'Мой ответ' on .first_block input >> nth=38
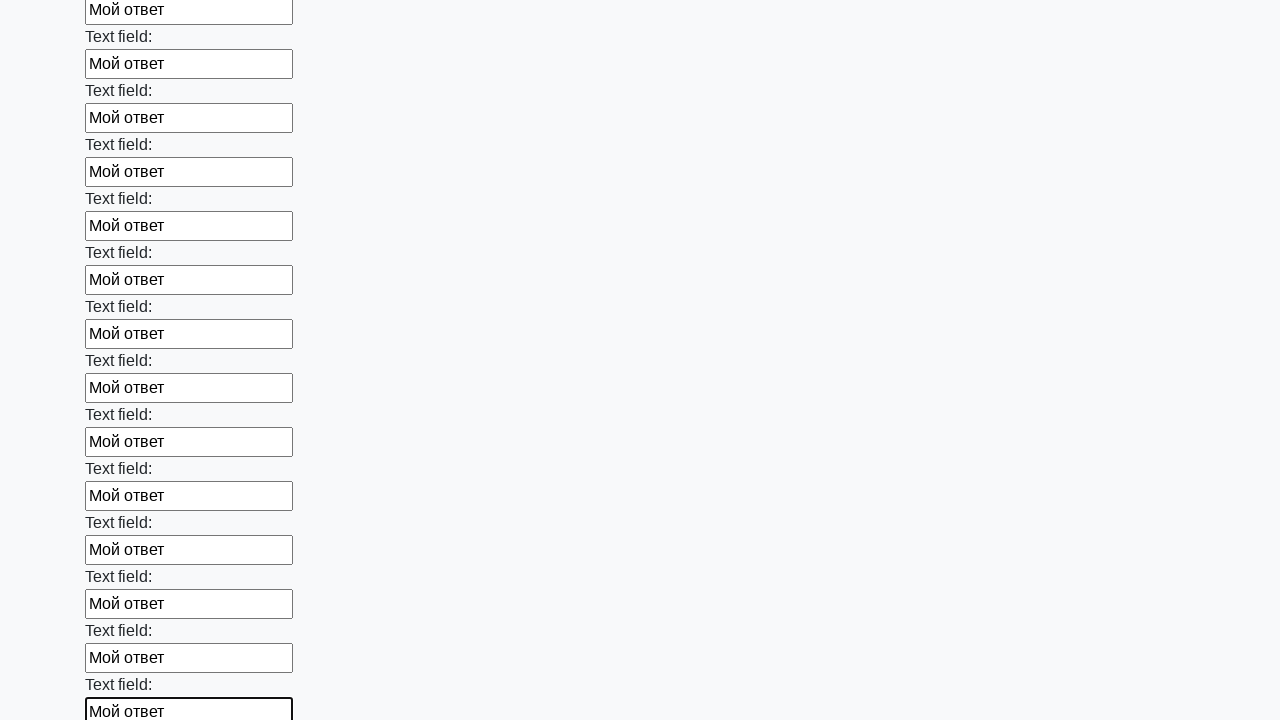

Filled input field with 'Мой ответ' on .first_block input >> nth=39
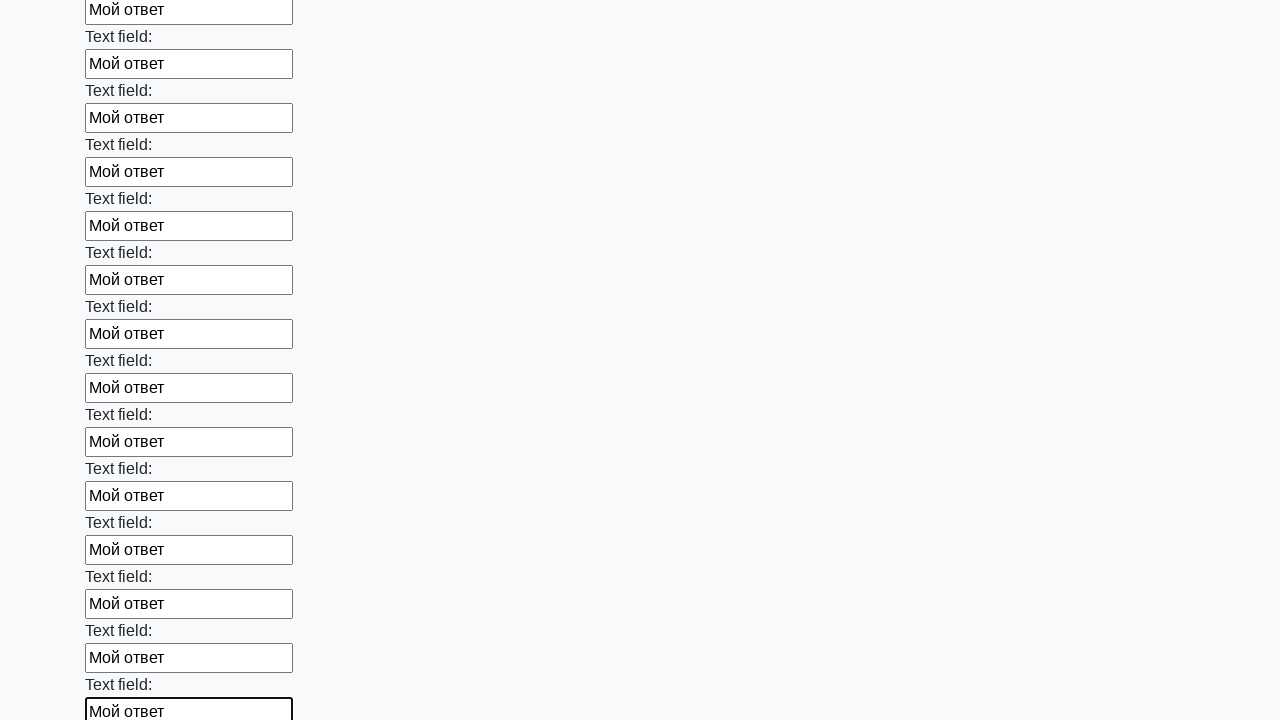

Filled input field with 'Мой ответ' on .first_block input >> nth=40
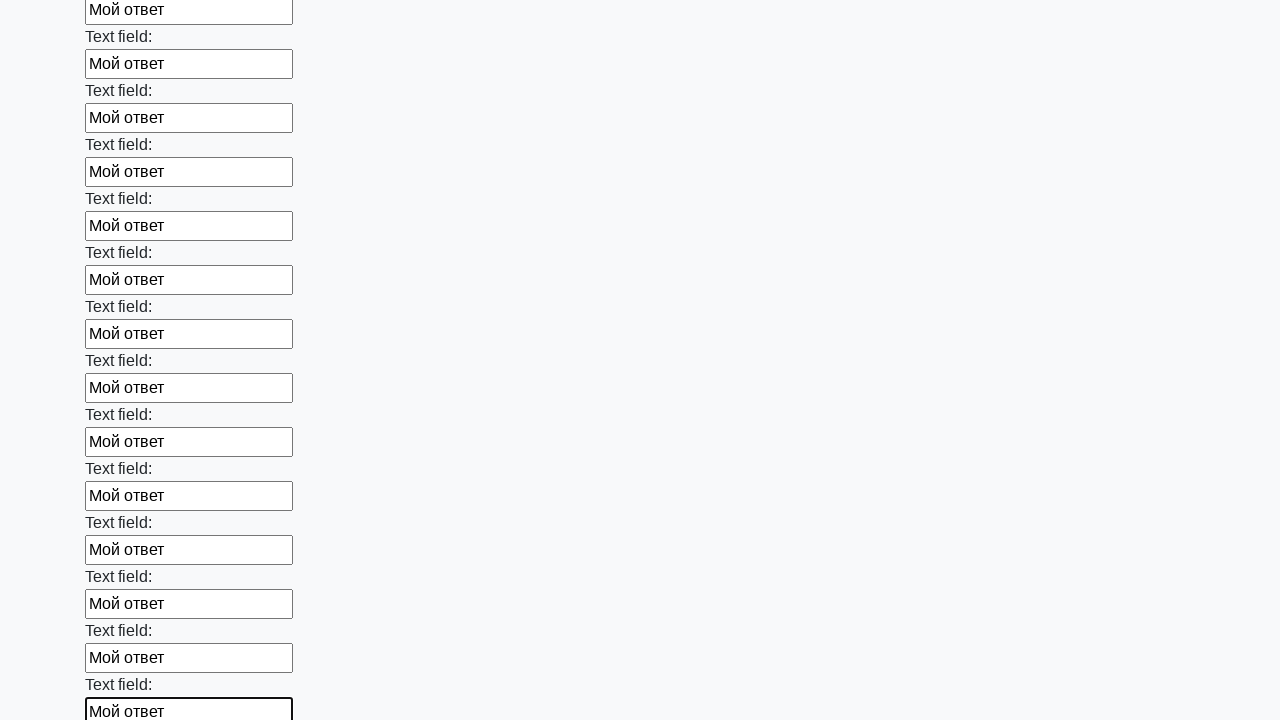

Filled input field with 'Мой ответ' on .first_block input >> nth=41
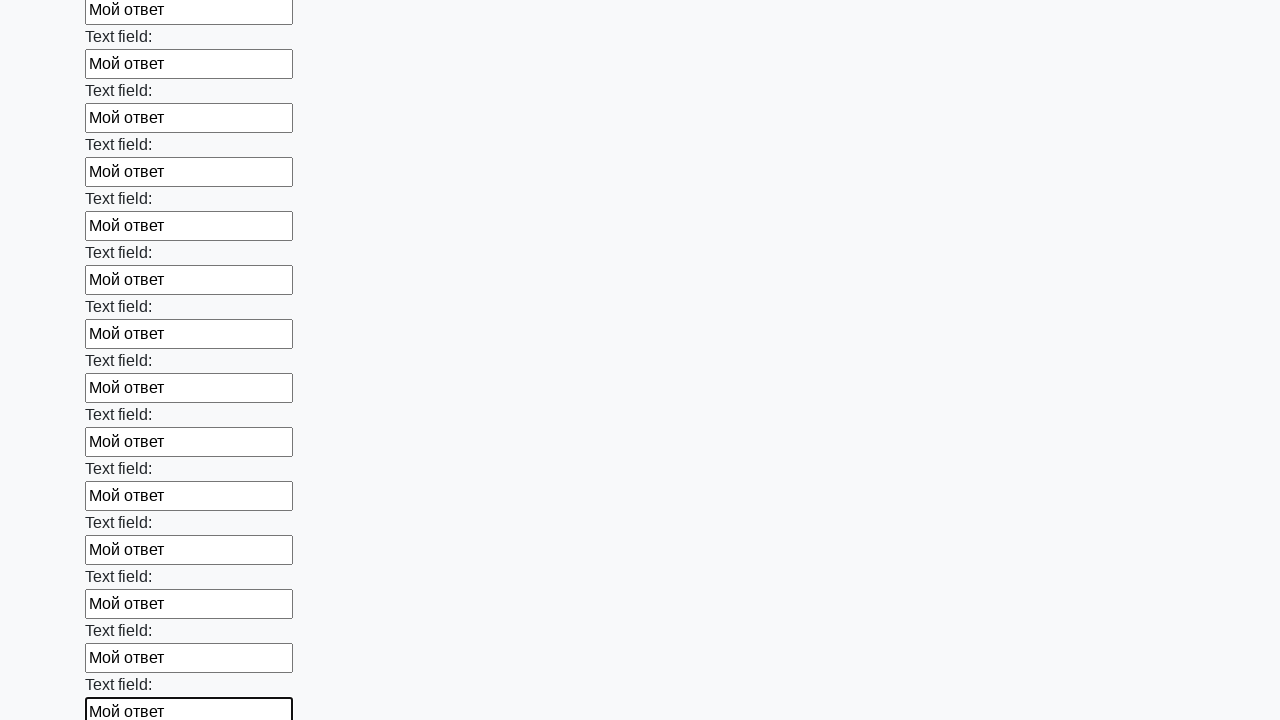

Filled input field with 'Мой ответ' on .first_block input >> nth=42
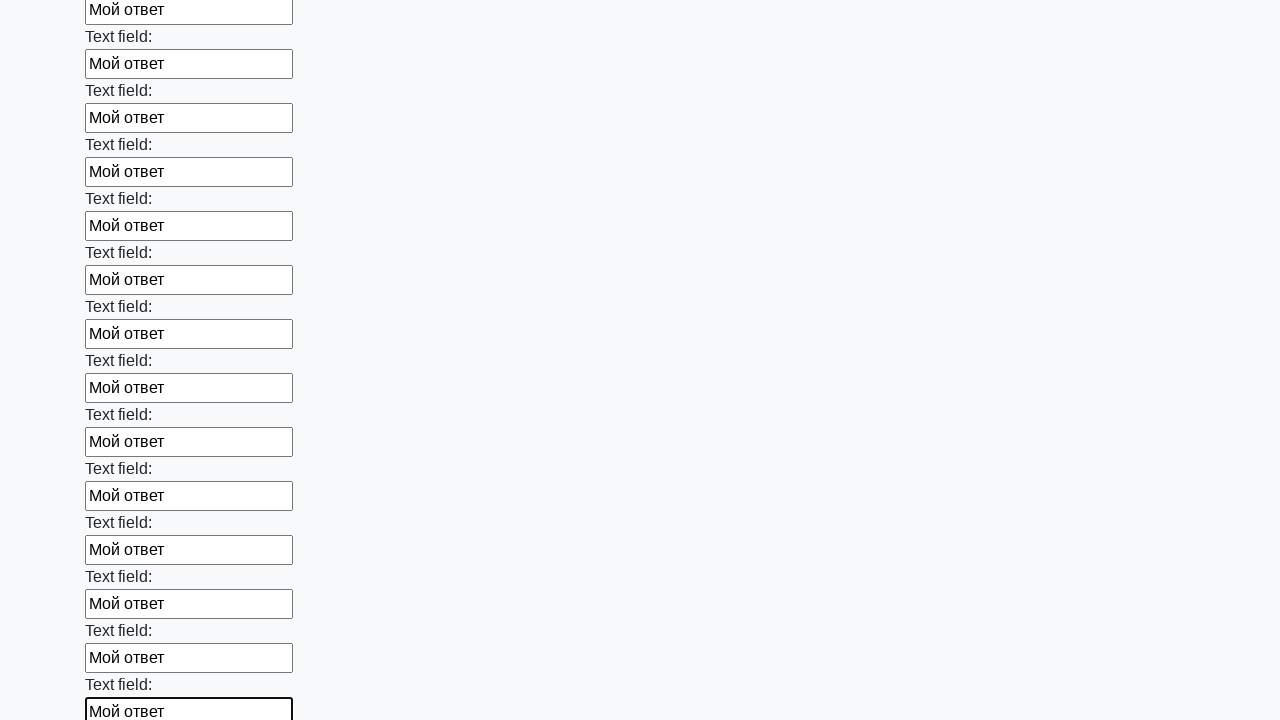

Filled input field with 'Мой ответ' on .first_block input >> nth=43
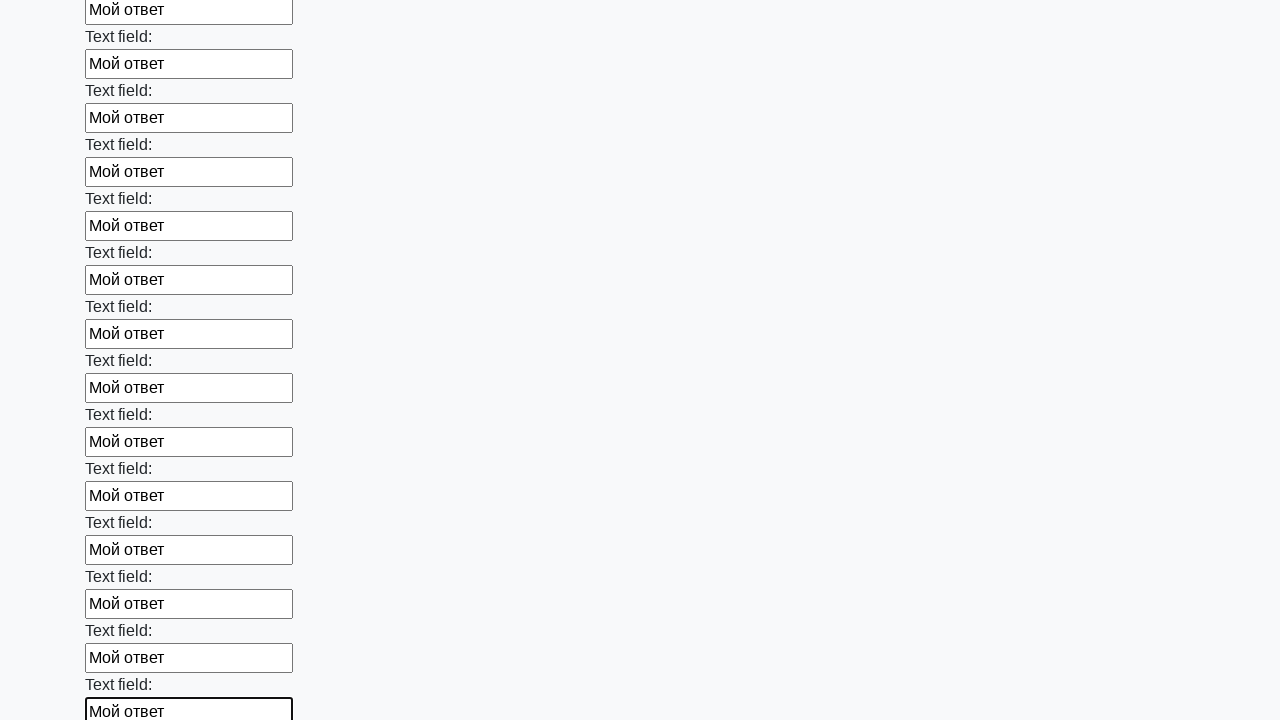

Filled input field with 'Мой ответ' on .first_block input >> nth=44
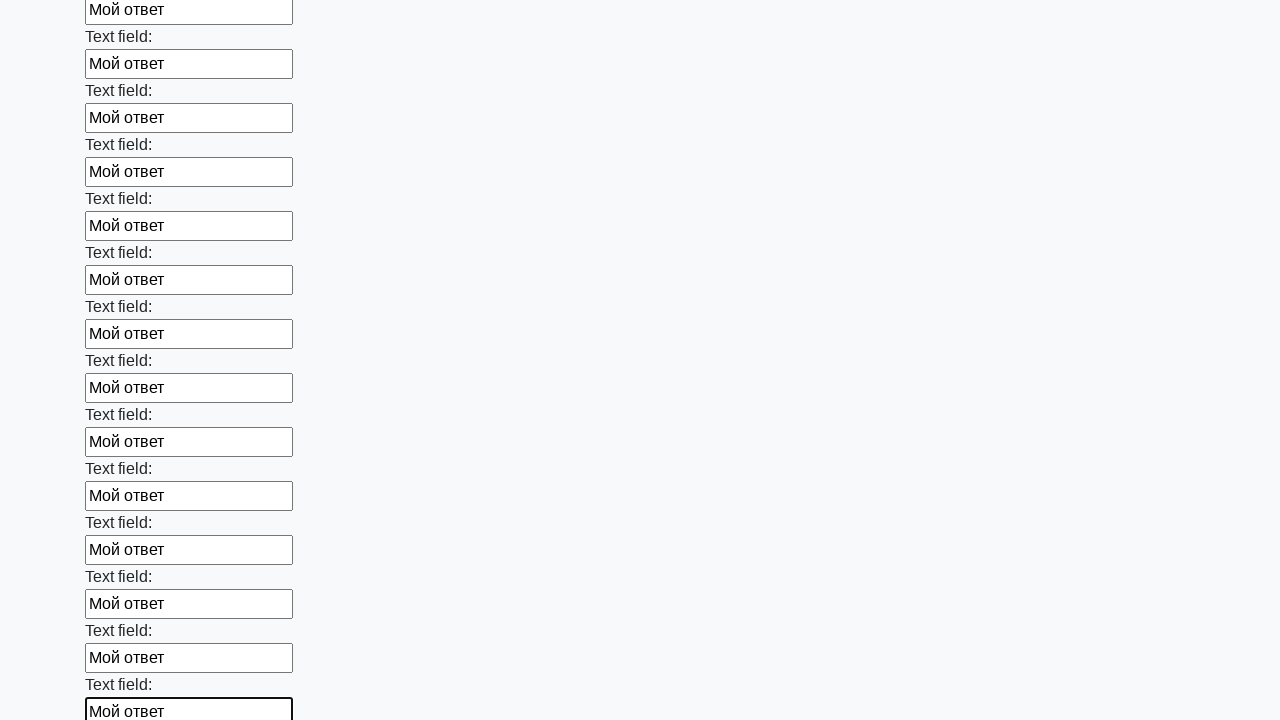

Filled input field with 'Мой ответ' on .first_block input >> nth=45
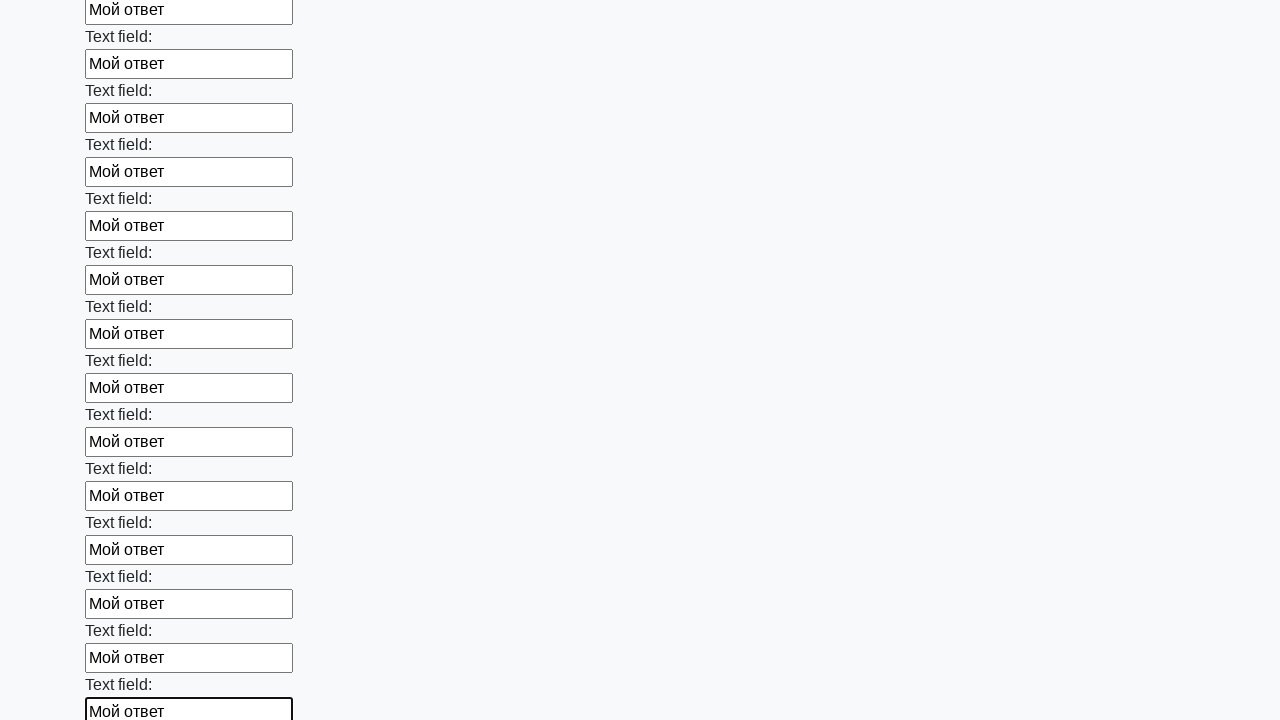

Filled input field with 'Мой ответ' on .first_block input >> nth=46
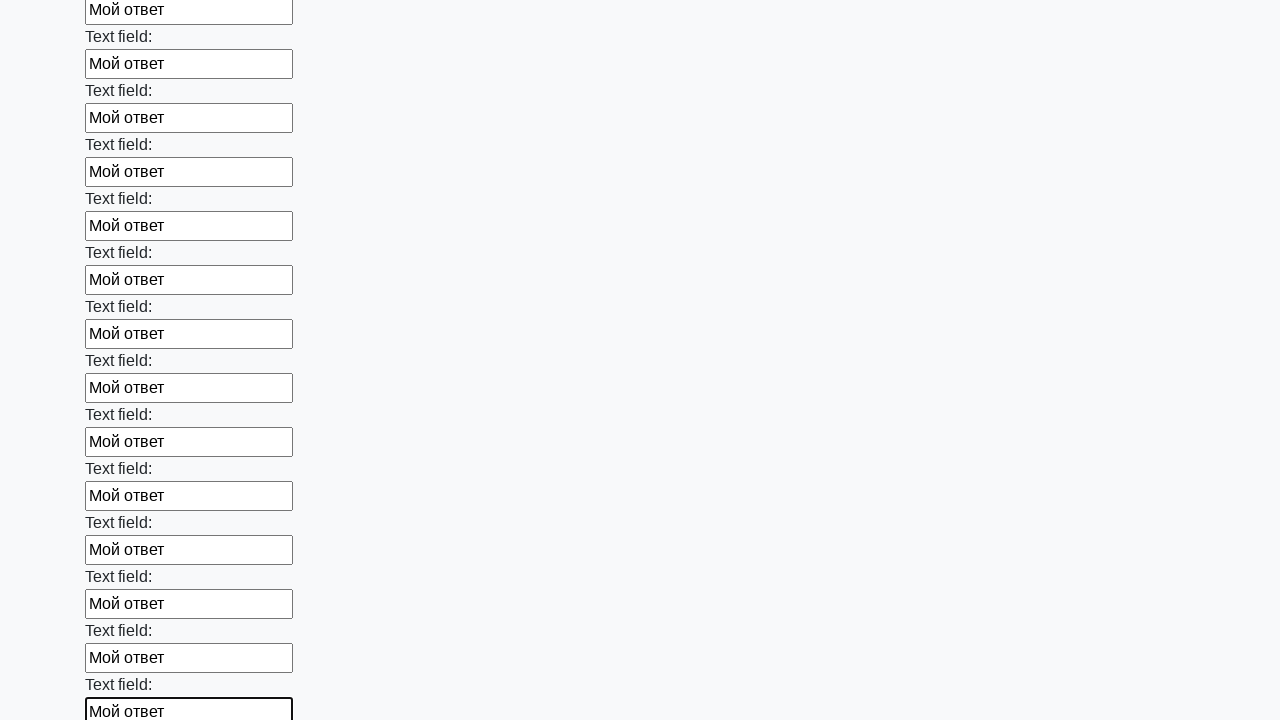

Filled input field with 'Мой ответ' on .first_block input >> nth=47
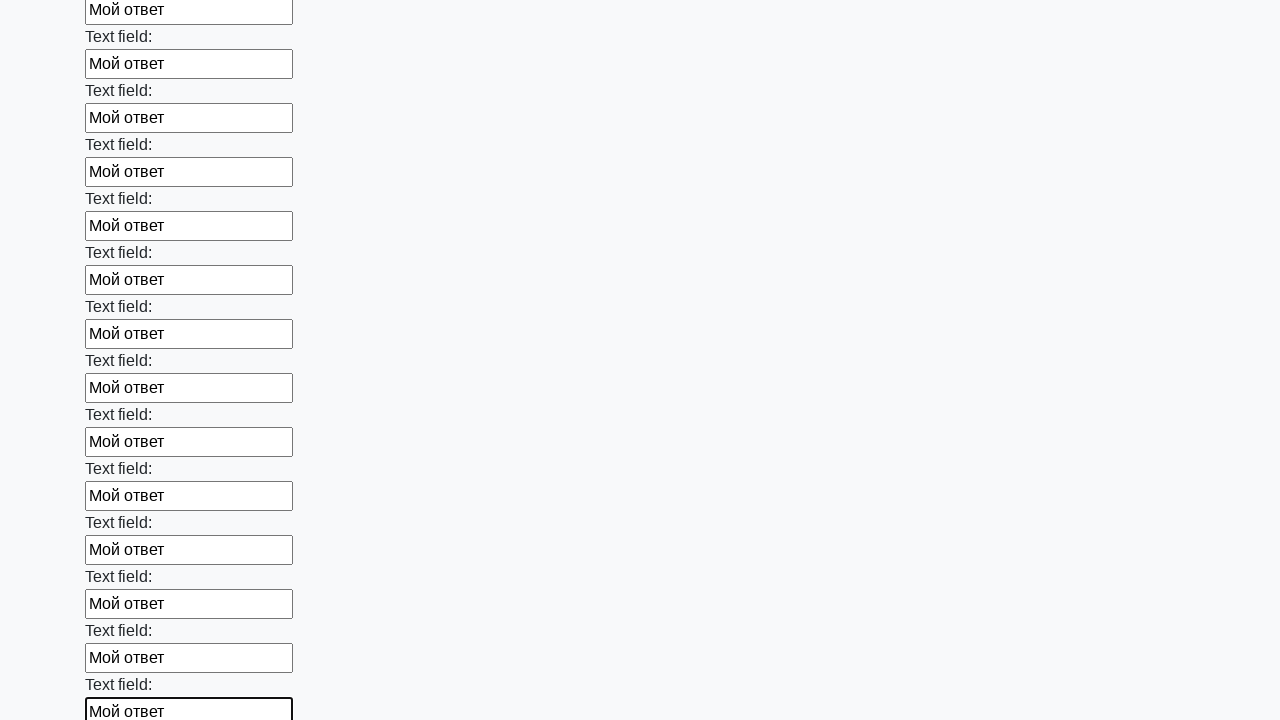

Filled input field with 'Мой ответ' on .first_block input >> nth=48
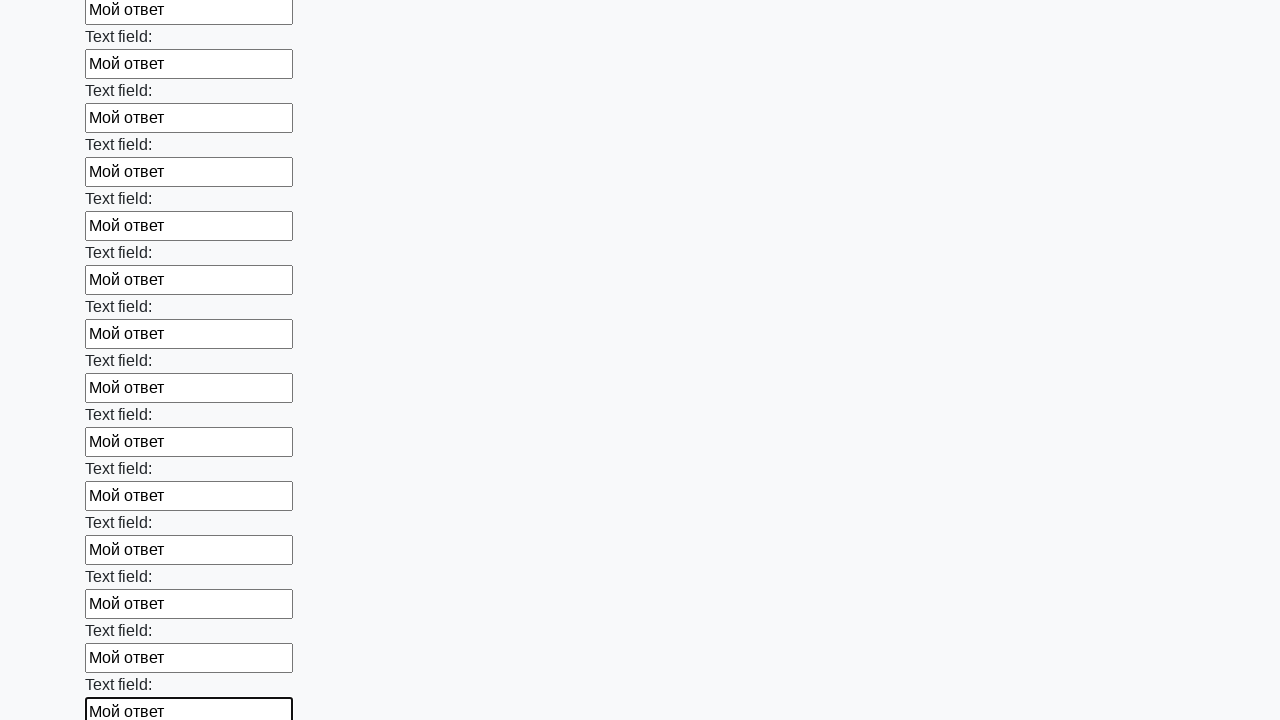

Filled input field with 'Мой ответ' on .first_block input >> nth=49
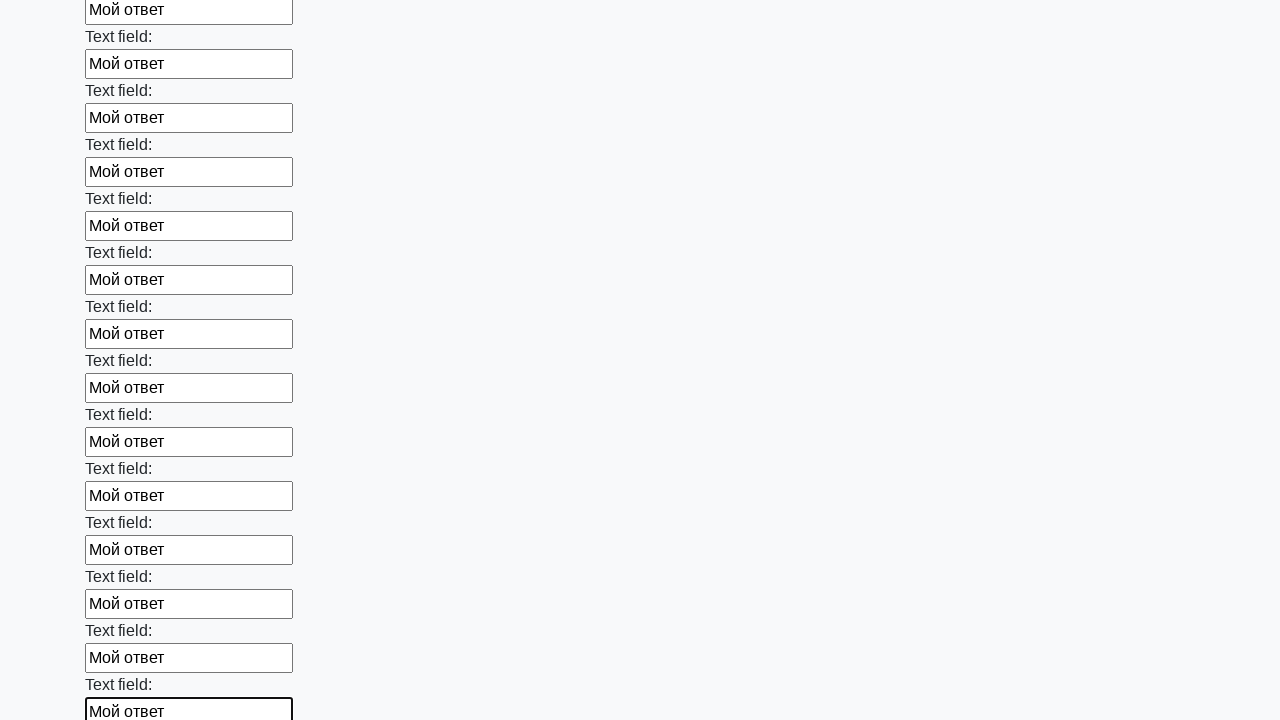

Filled input field with 'Мой ответ' on .first_block input >> nth=50
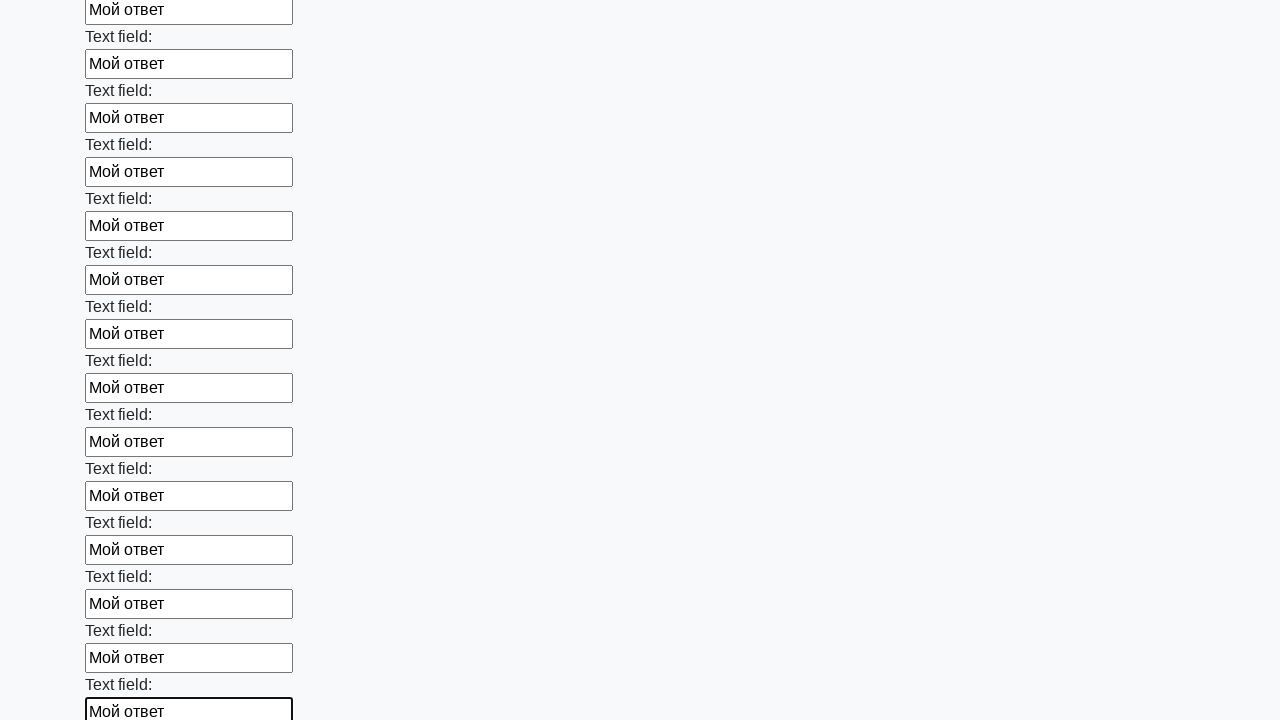

Filled input field with 'Мой ответ' on .first_block input >> nth=51
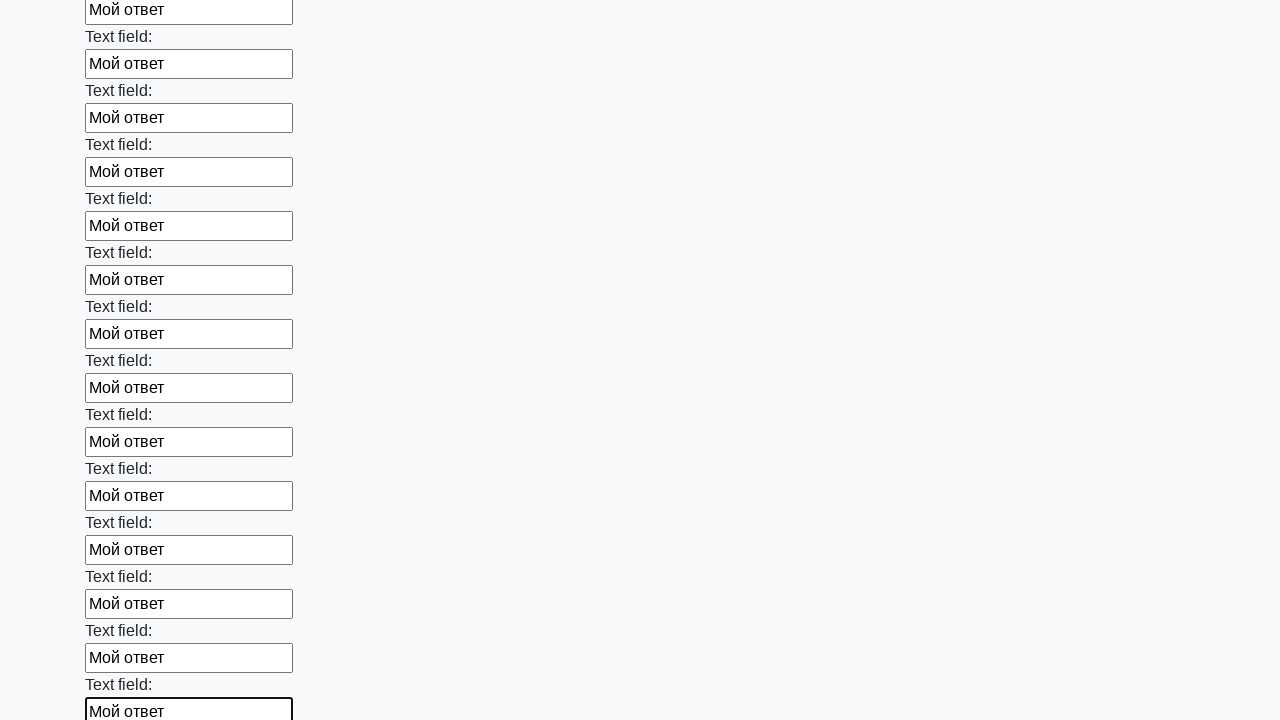

Filled input field with 'Мой ответ' on .first_block input >> nth=52
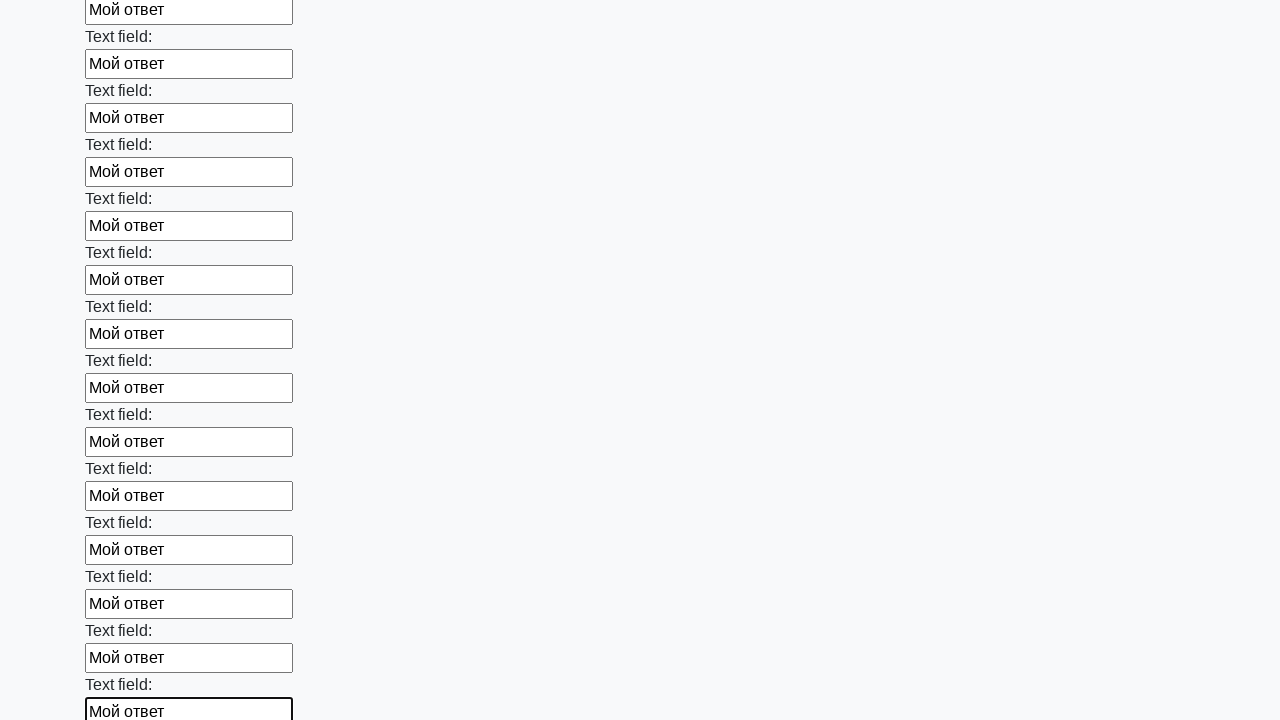

Filled input field with 'Мой ответ' on .first_block input >> nth=53
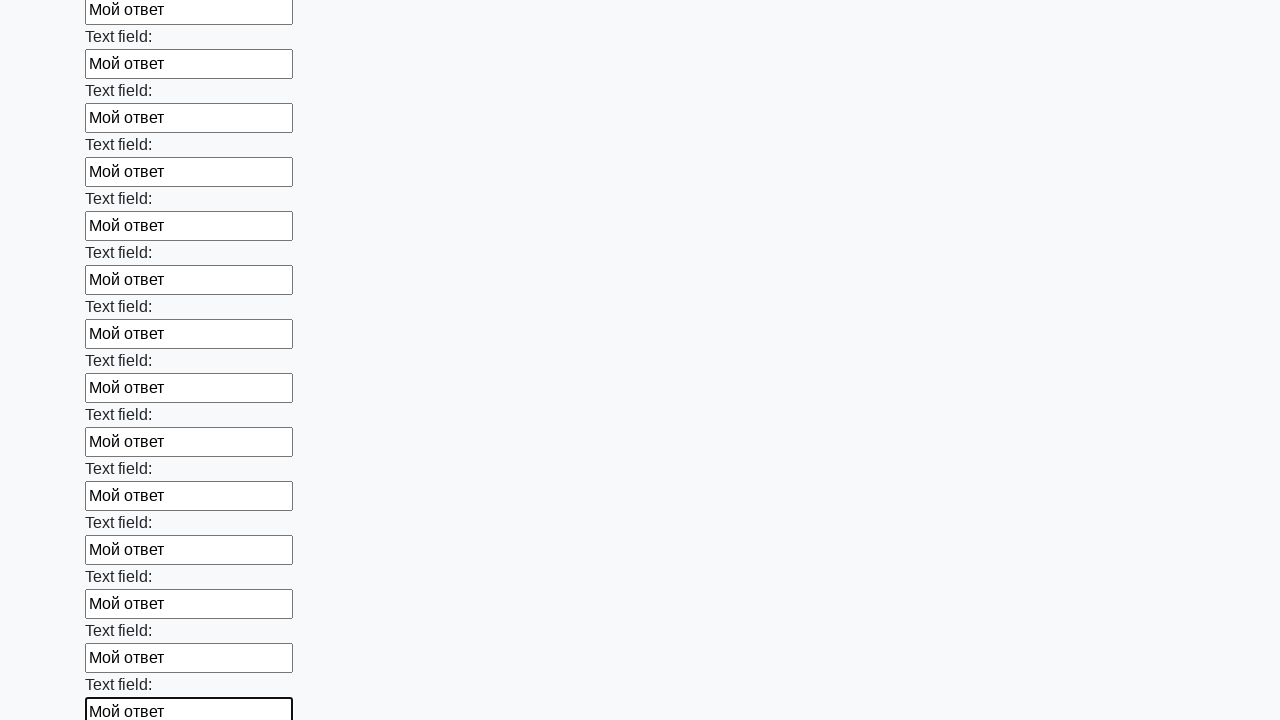

Filled input field with 'Мой ответ' on .first_block input >> nth=54
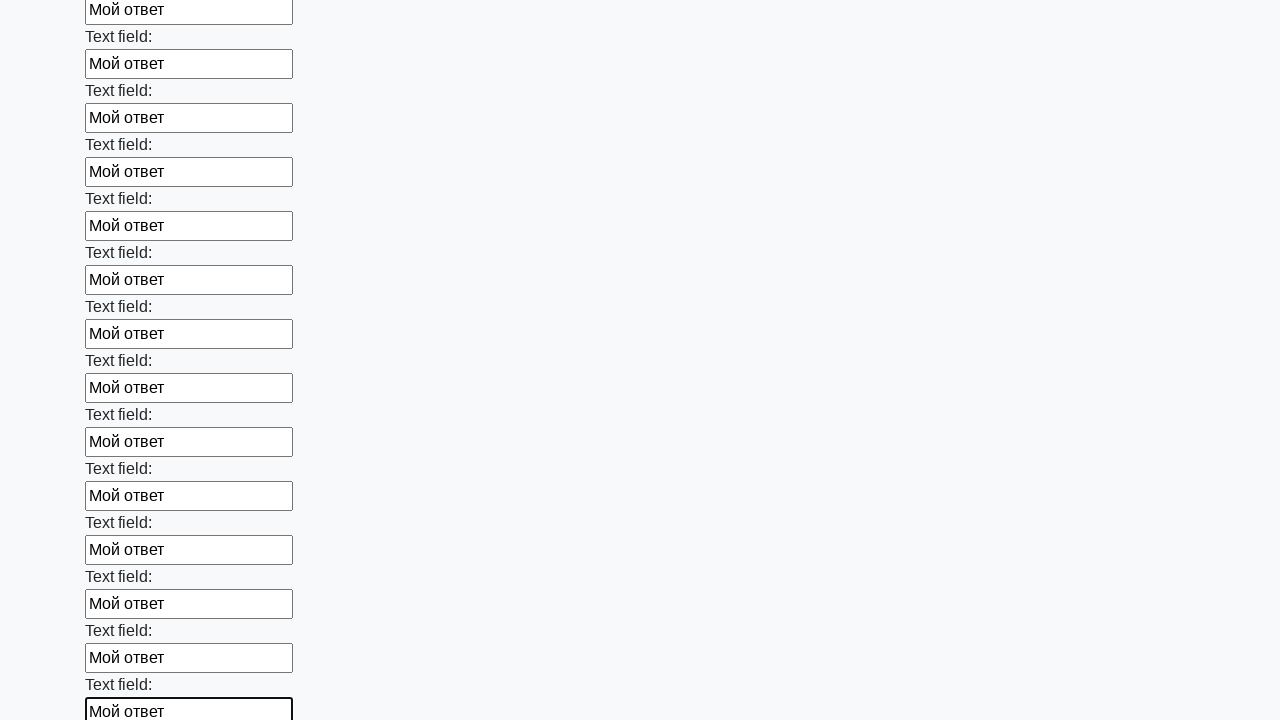

Filled input field with 'Мой ответ' on .first_block input >> nth=55
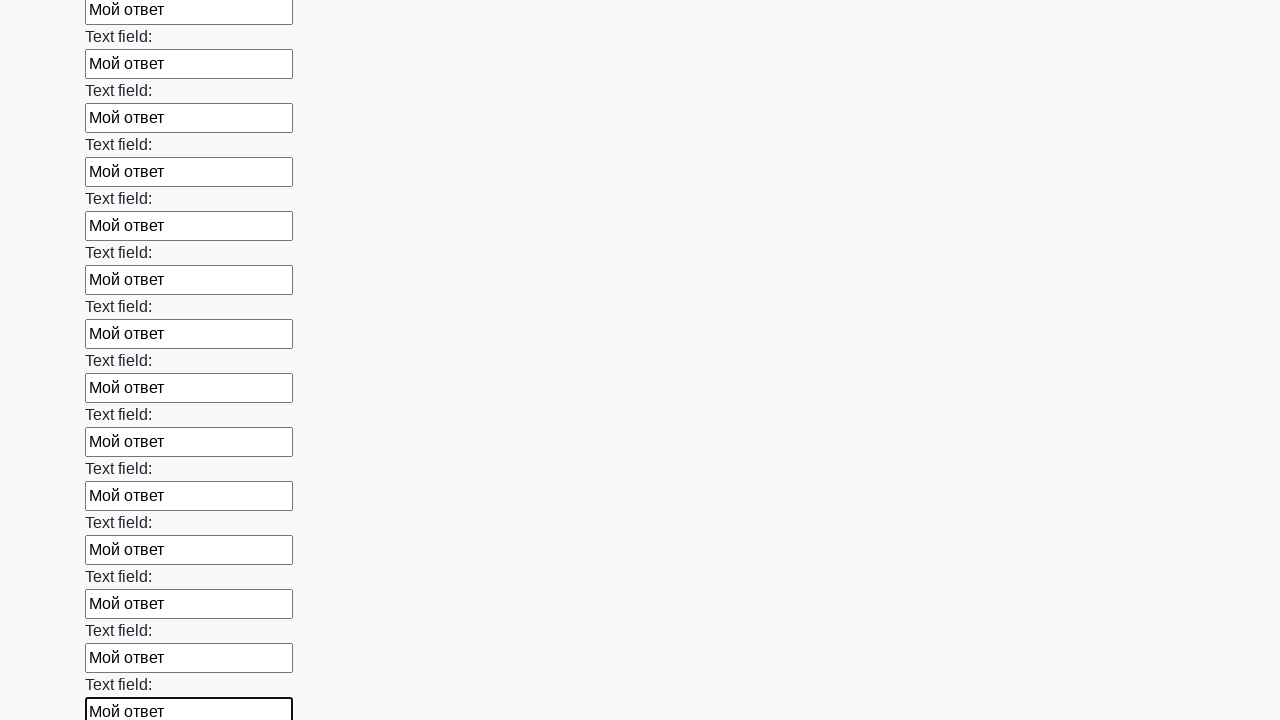

Filled input field with 'Мой ответ' on .first_block input >> nth=56
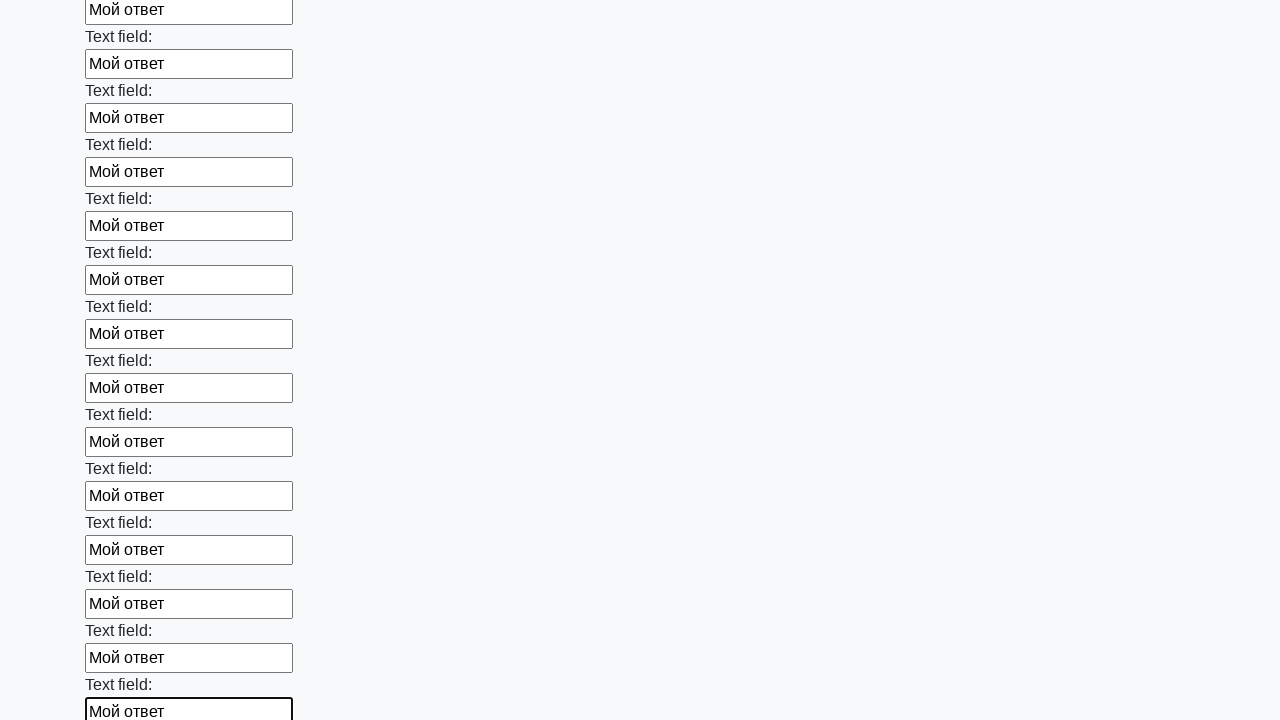

Filled input field with 'Мой ответ' on .first_block input >> nth=57
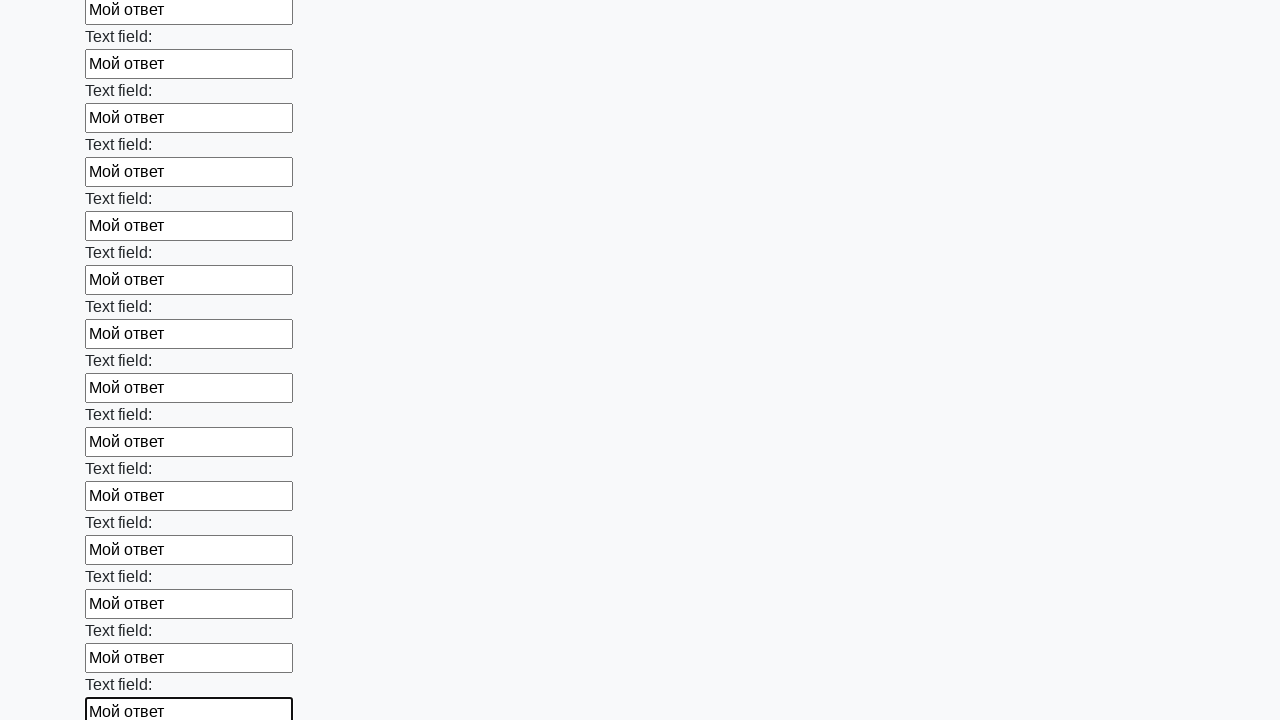

Filled input field with 'Мой ответ' on .first_block input >> nth=58
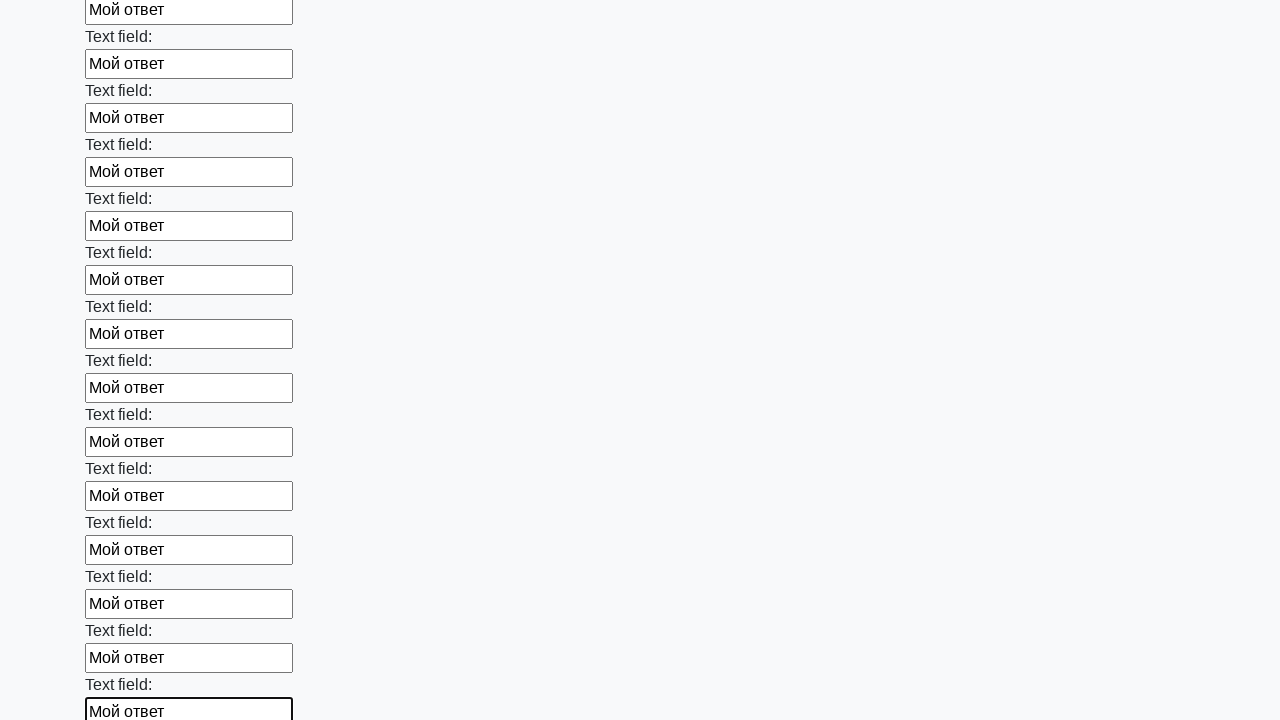

Filled input field with 'Мой ответ' on .first_block input >> nth=59
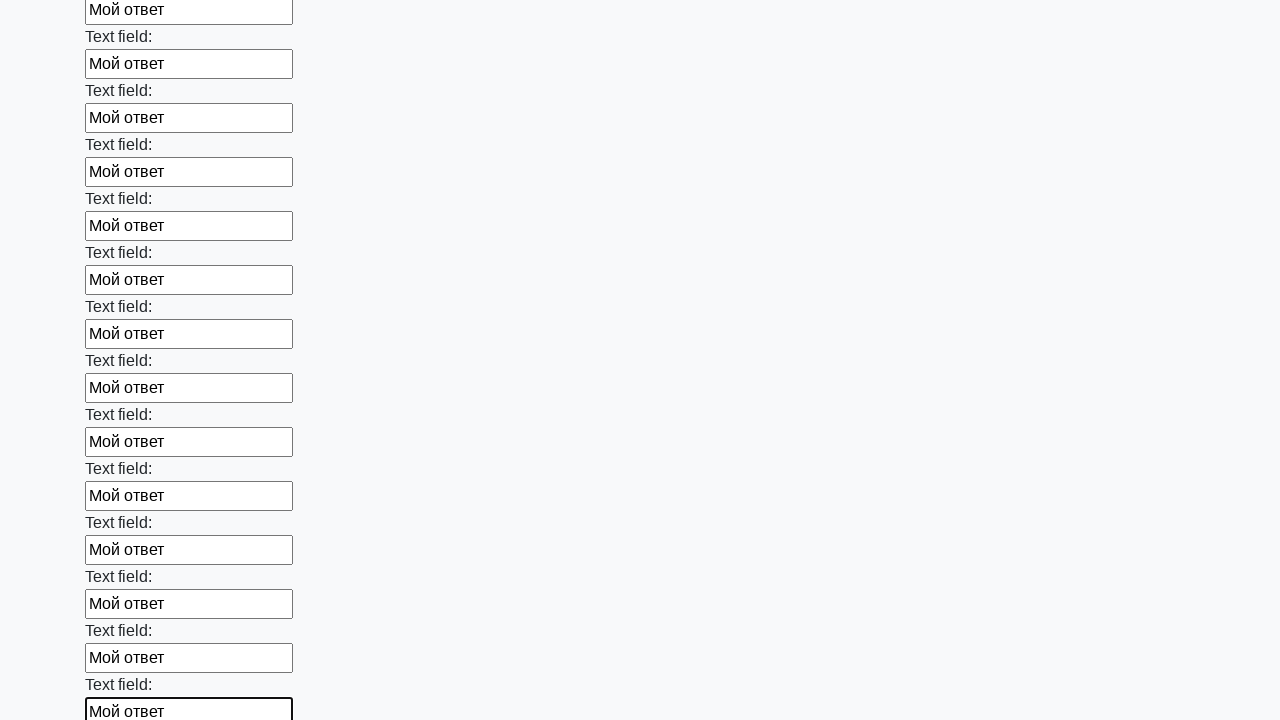

Filled input field with 'Мой ответ' on .first_block input >> nth=60
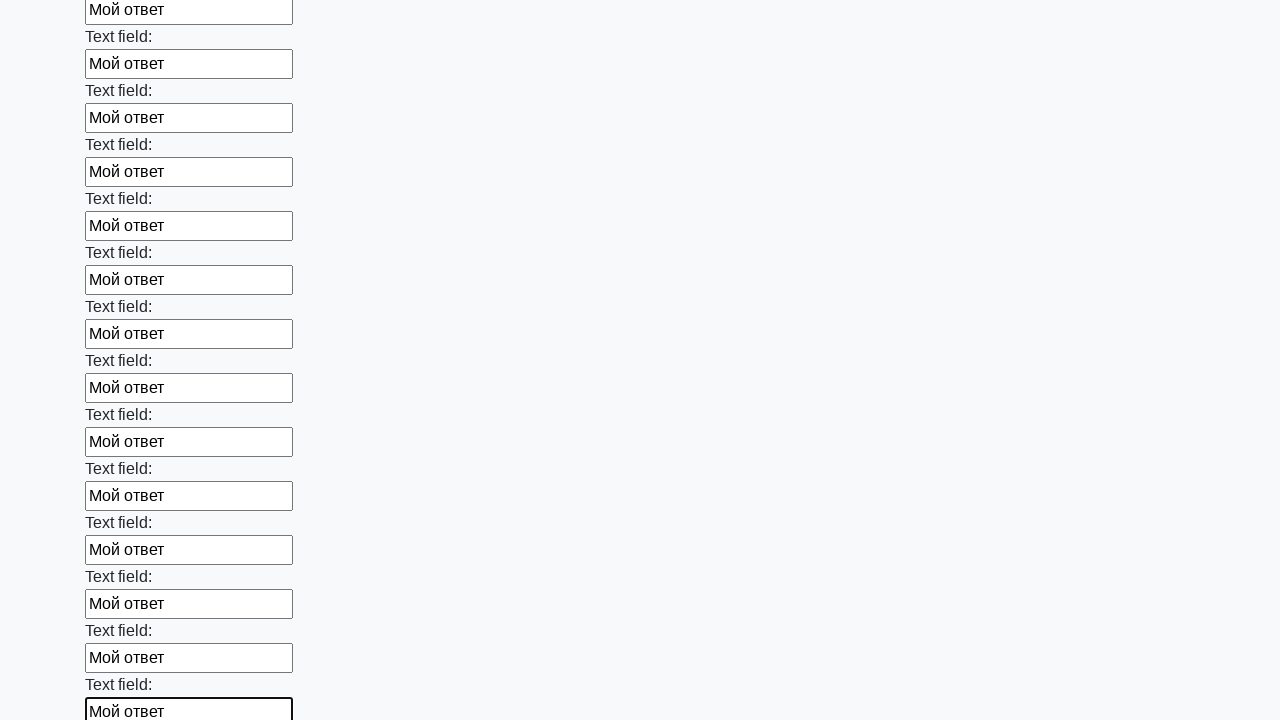

Filled input field with 'Мой ответ' on .first_block input >> nth=61
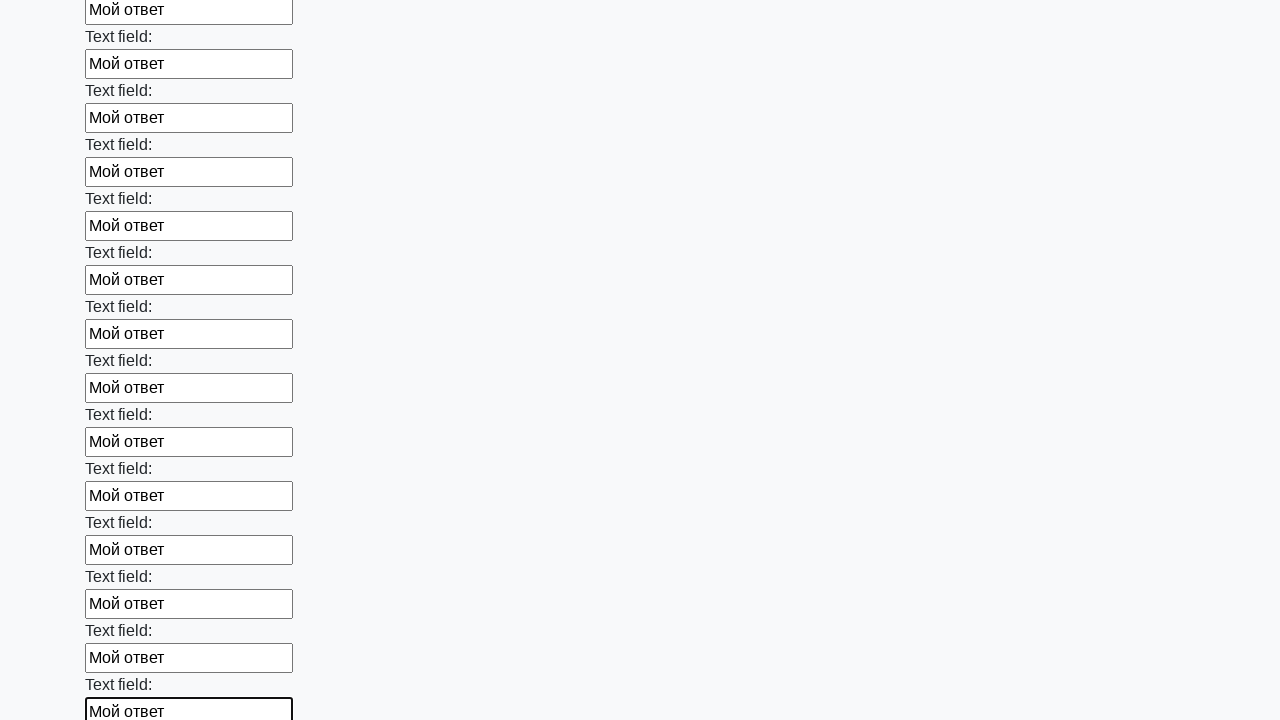

Filled input field with 'Мой ответ' on .first_block input >> nth=62
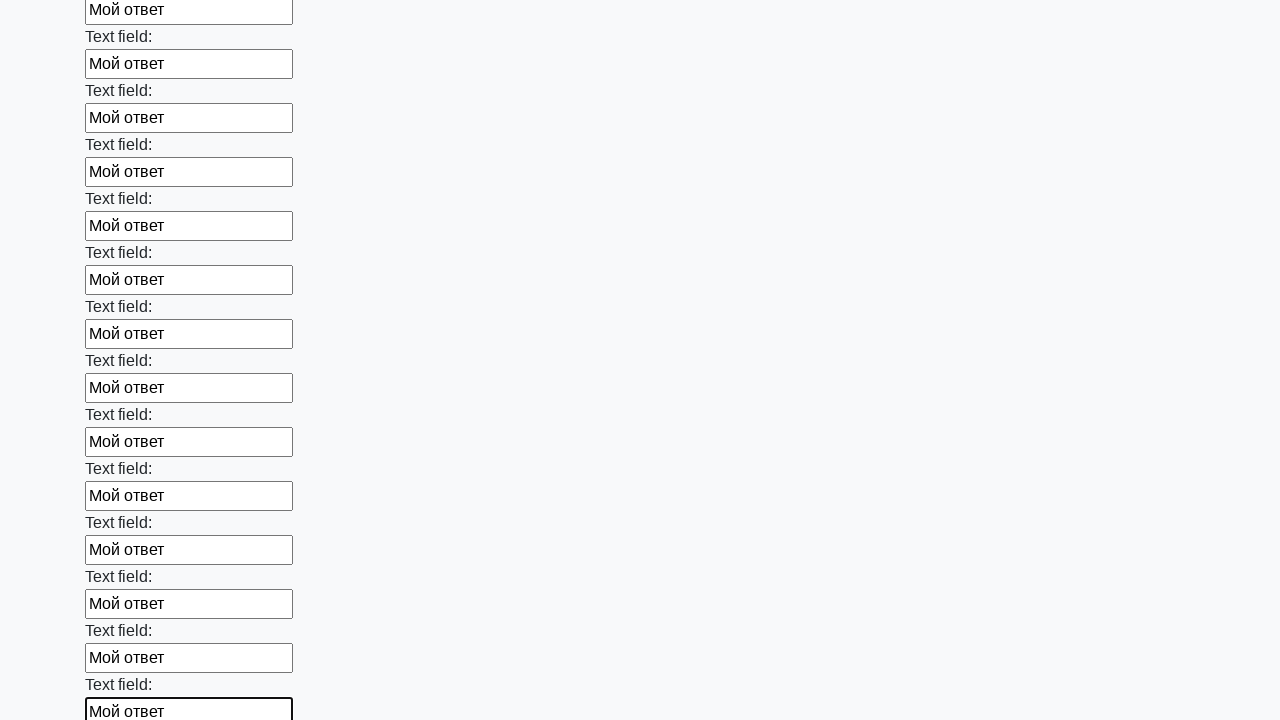

Filled input field with 'Мой ответ' on .first_block input >> nth=63
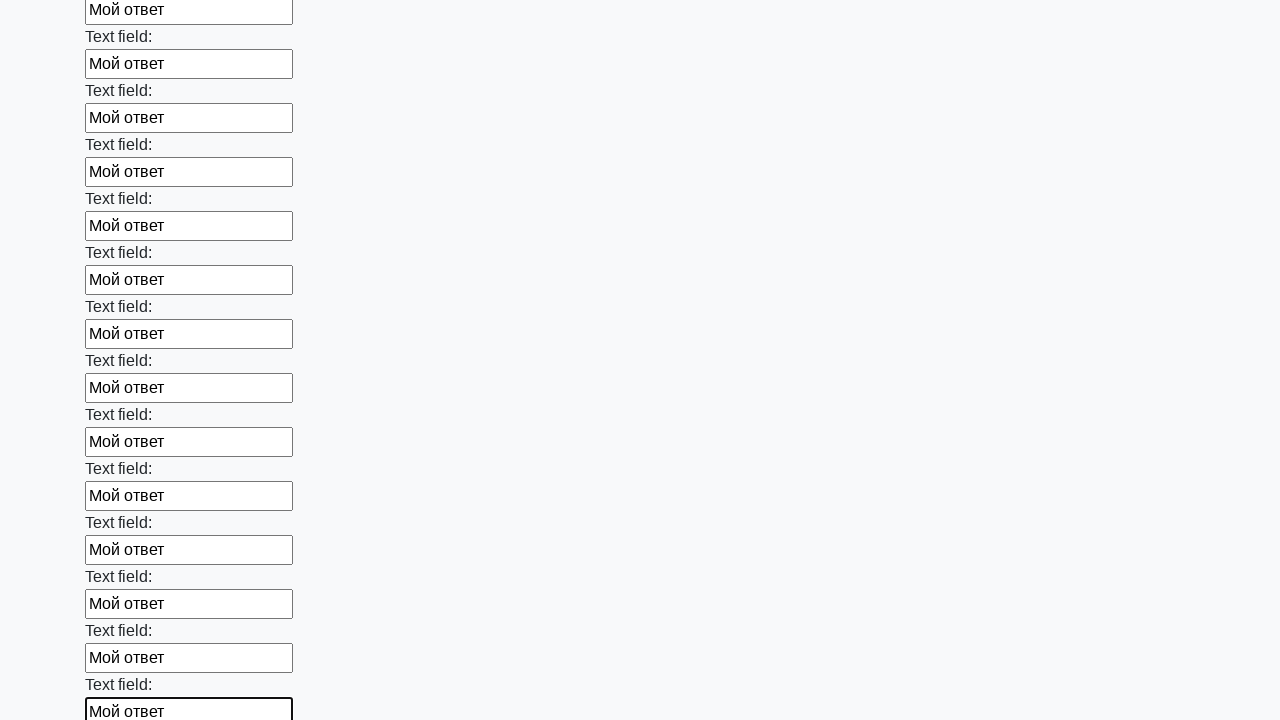

Filled input field with 'Мой ответ' on .first_block input >> nth=64
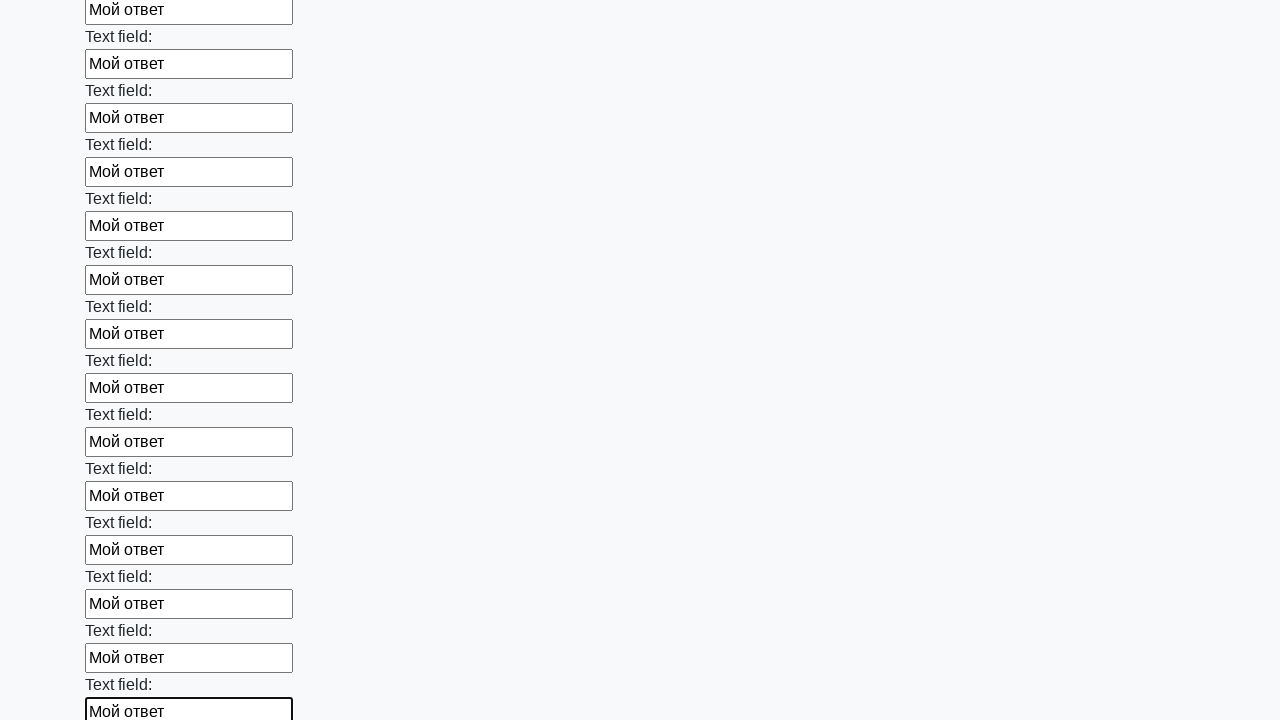

Filled input field with 'Мой ответ' on .first_block input >> nth=65
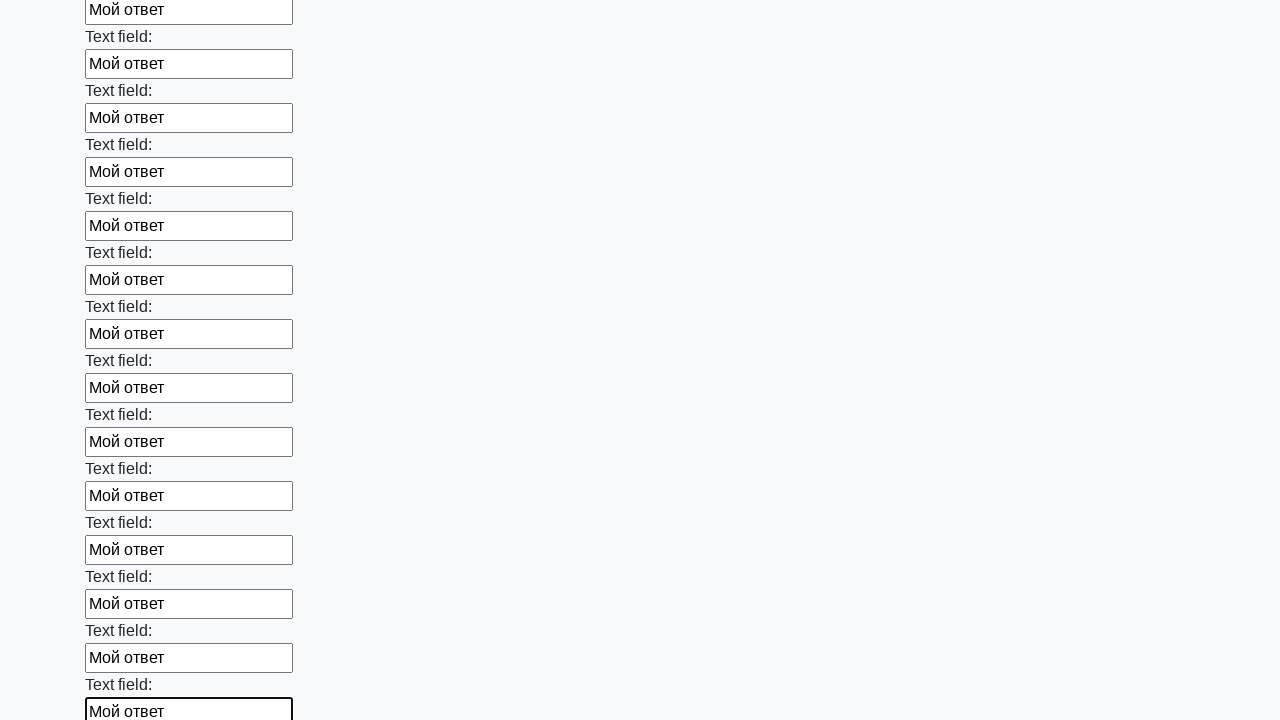

Filled input field with 'Мой ответ' on .first_block input >> nth=66
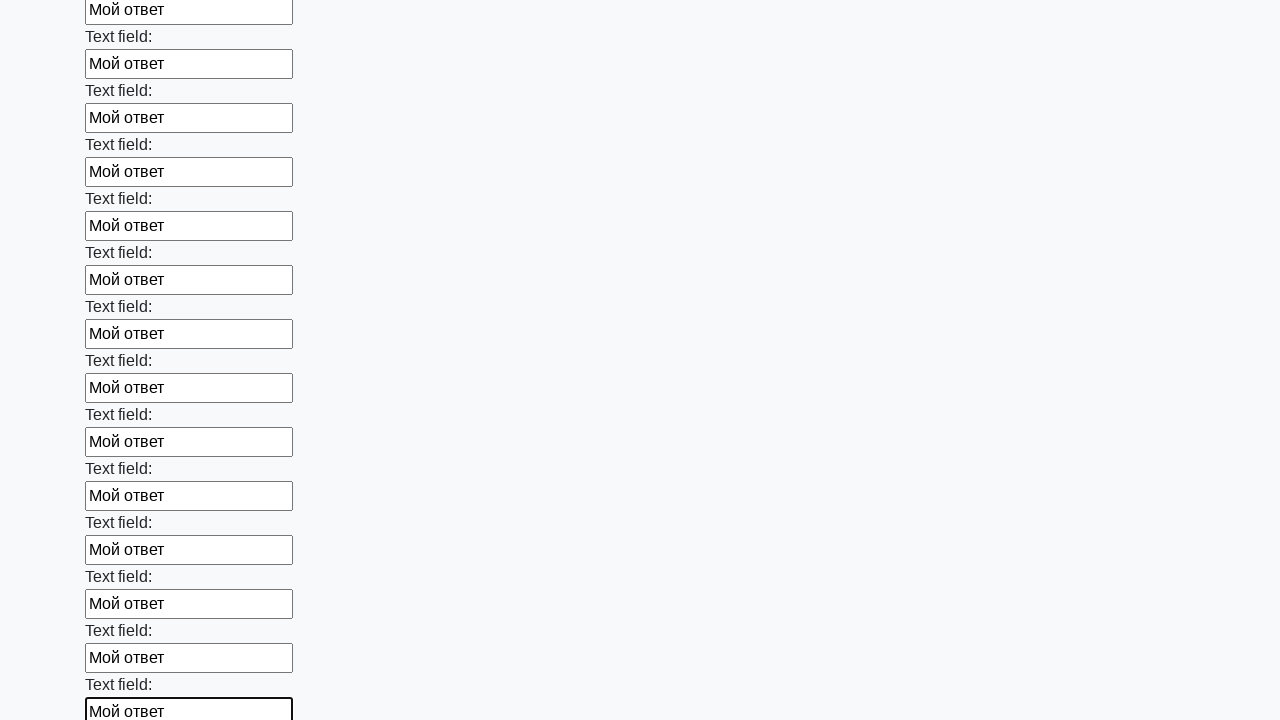

Filled input field with 'Мой ответ' on .first_block input >> nth=67
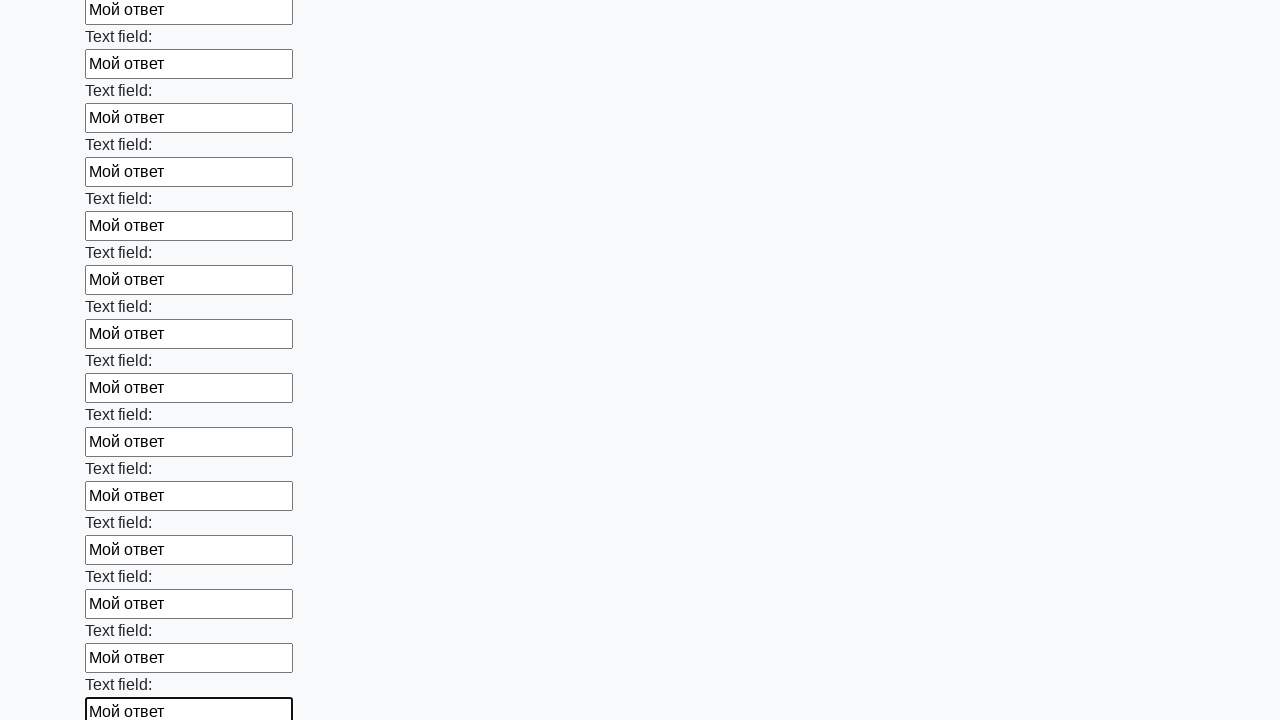

Filled input field with 'Мой ответ' on .first_block input >> nth=68
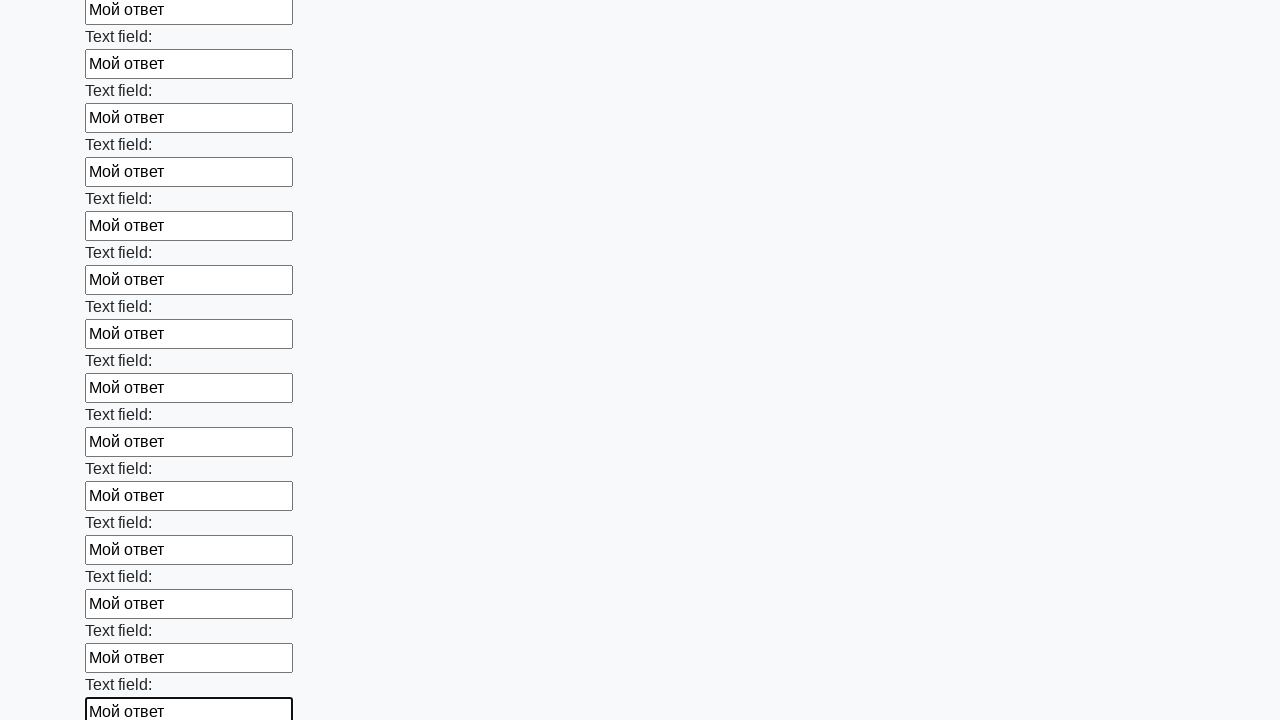

Filled input field with 'Мой ответ' on .first_block input >> nth=69
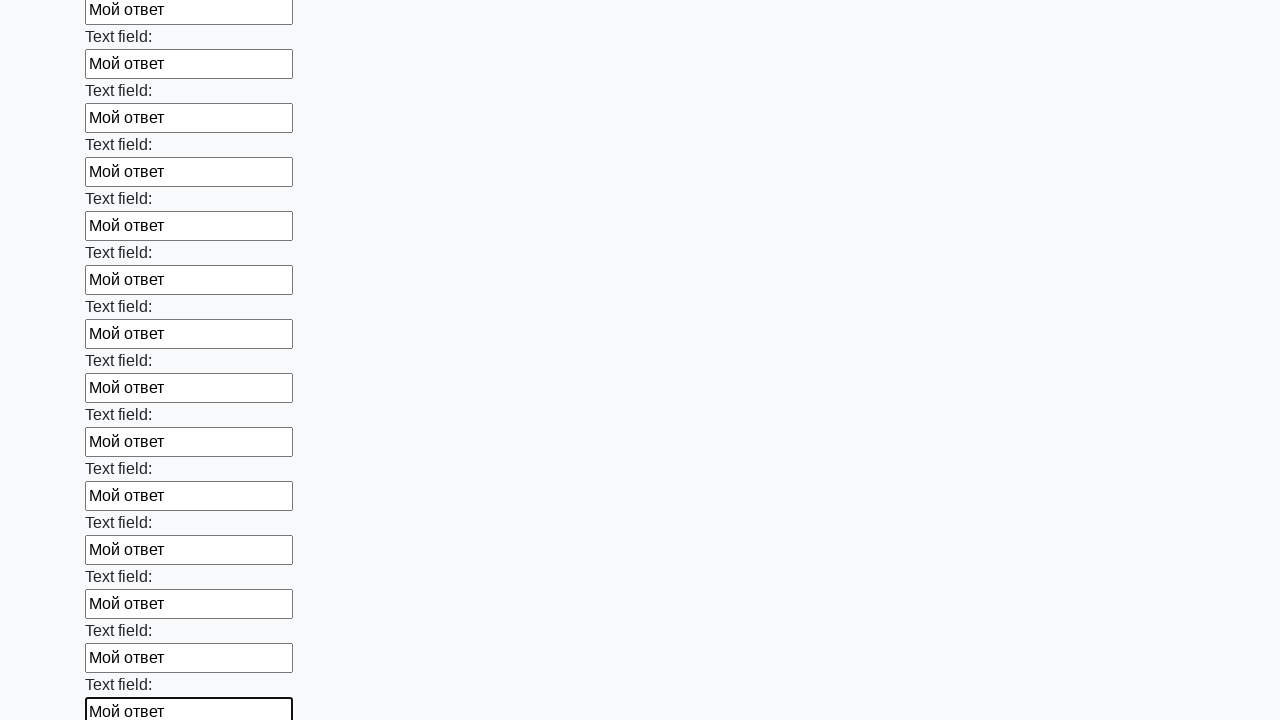

Filled input field with 'Мой ответ' on .first_block input >> nth=70
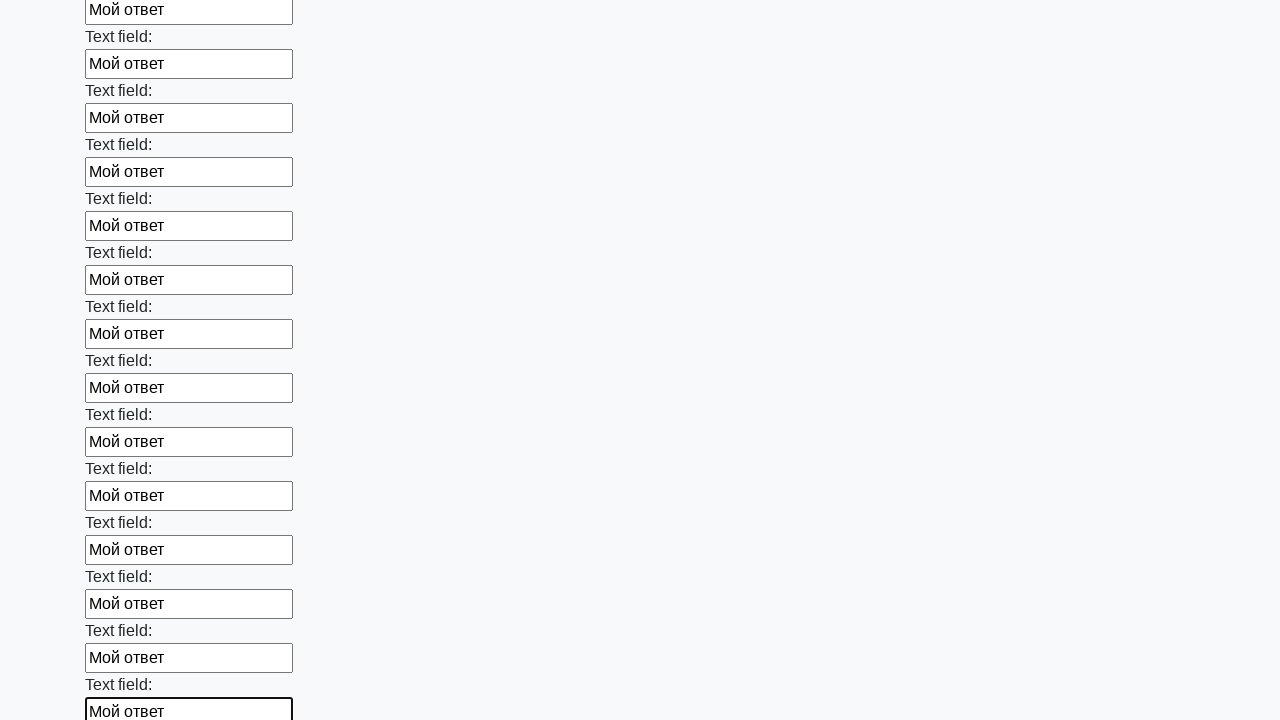

Filled input field with 'Мой ответ' on .first_block input >> nth=71
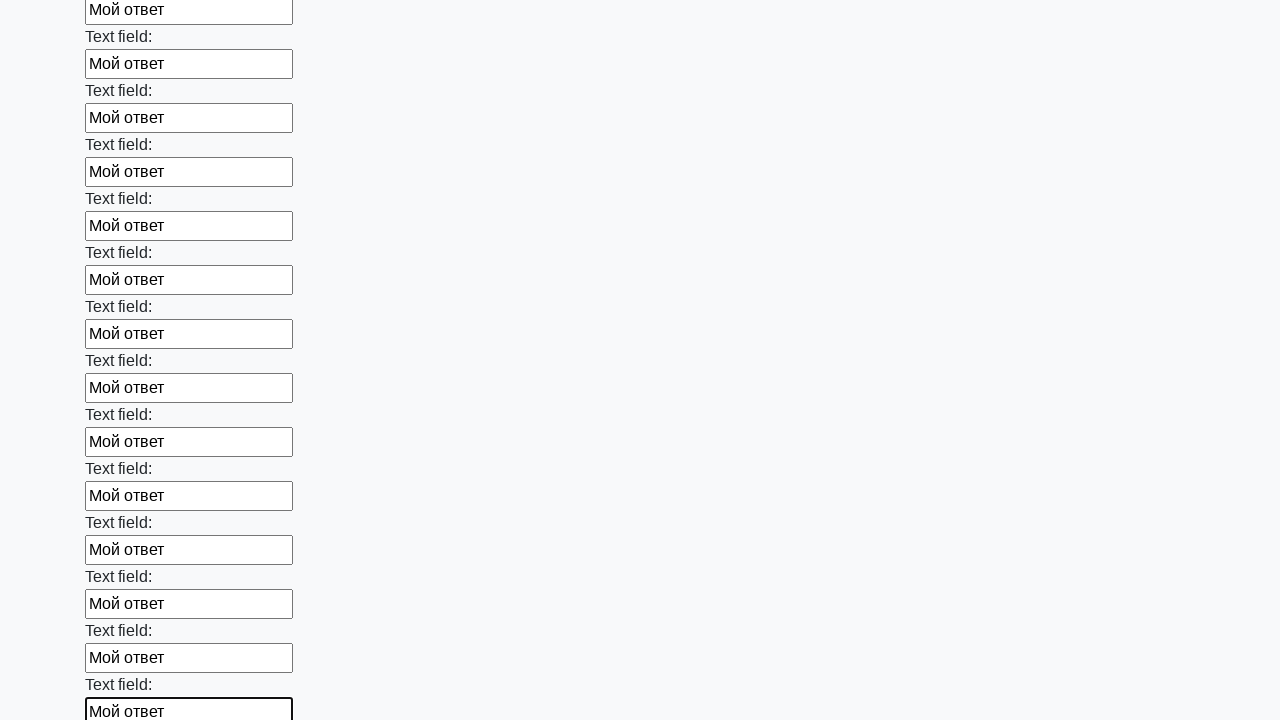

Filled input field with 'Мой ответ' on .first_block input >> nth=72
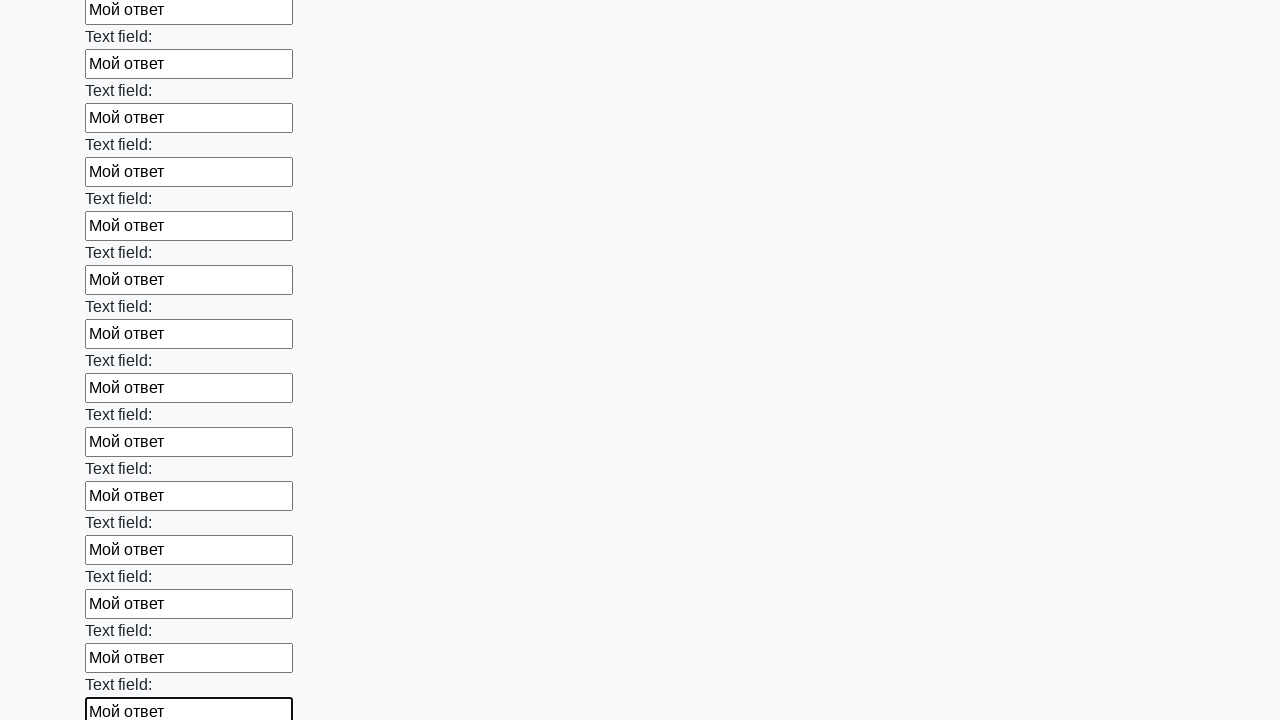

Filled input field with 'Мой ответ' on .first_block input >> nth=73
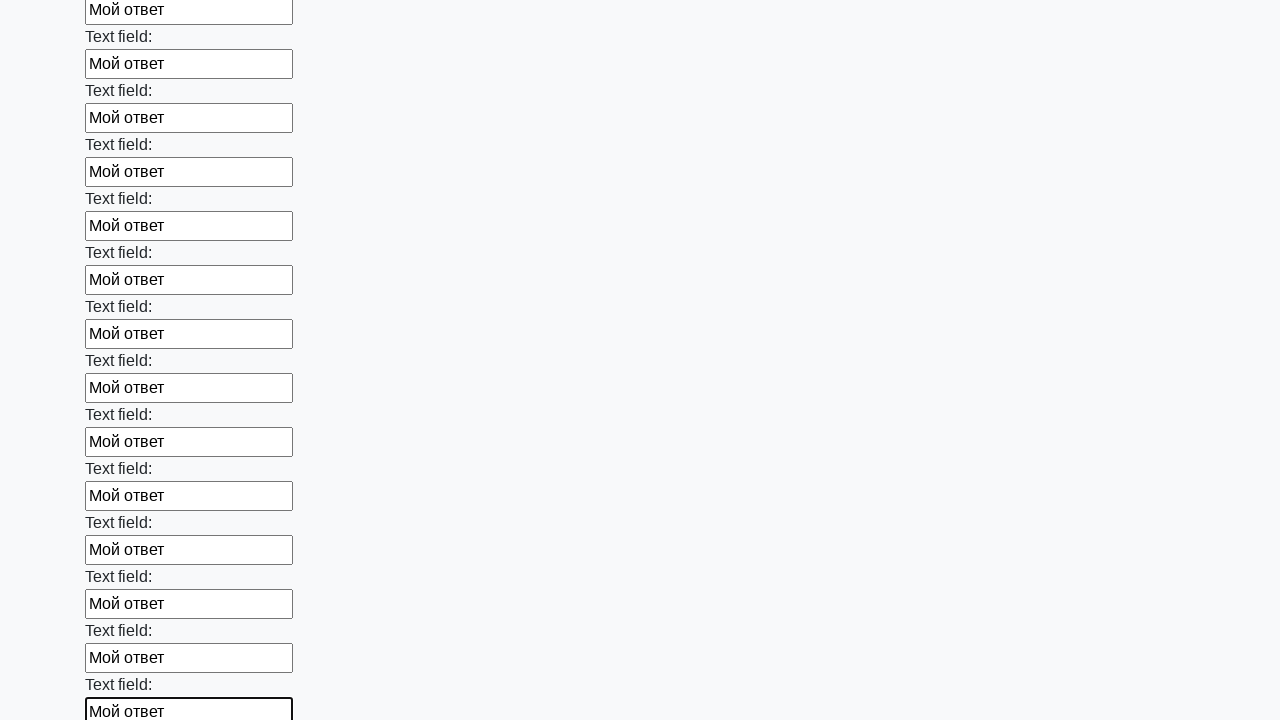

Filled input field with 'Мой ответ' on .first_block input >> nth=74
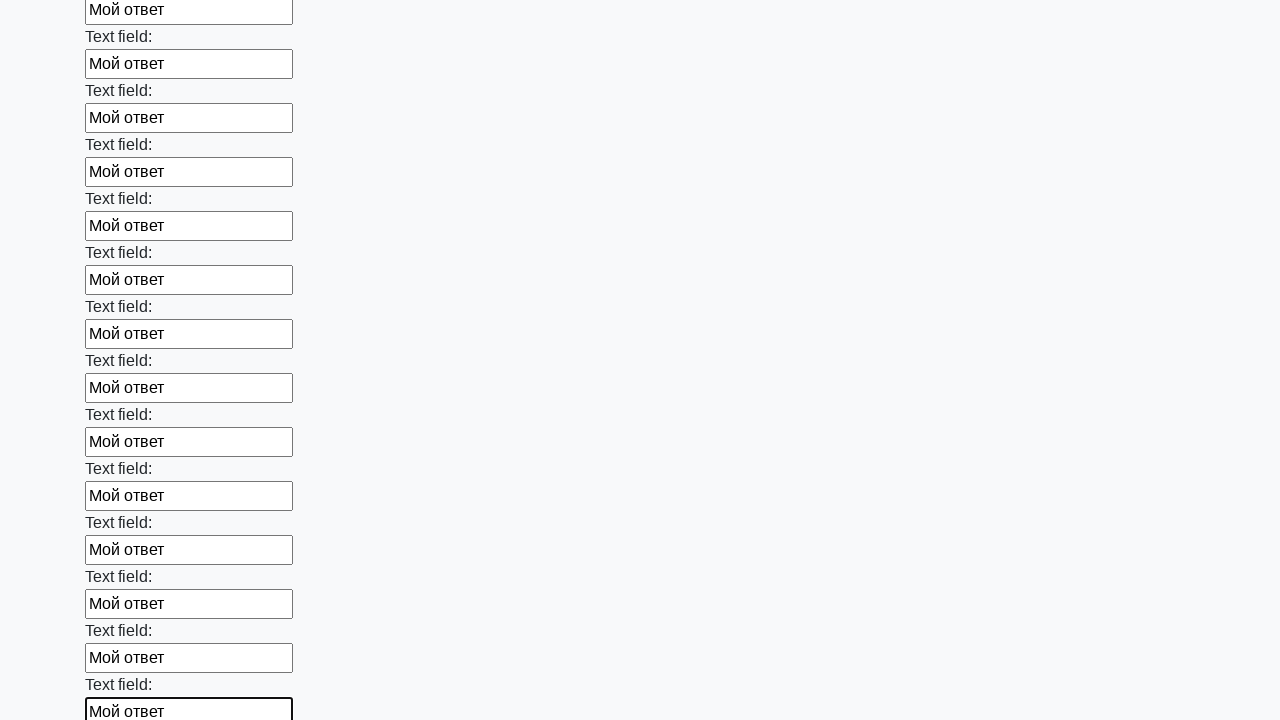

Filled input field with 'Мой ответ' on .first_block input >> nth=75
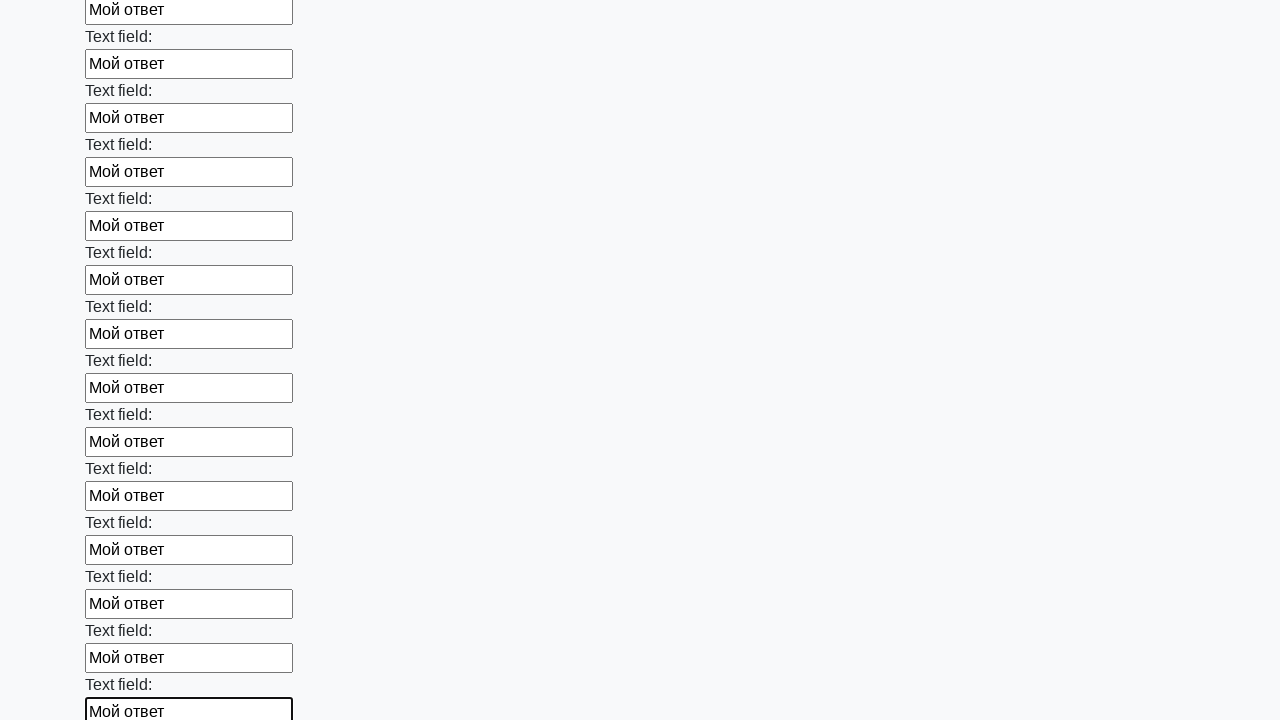

Filled input field with 'Мой ответ' on .first_block input >> nth=76
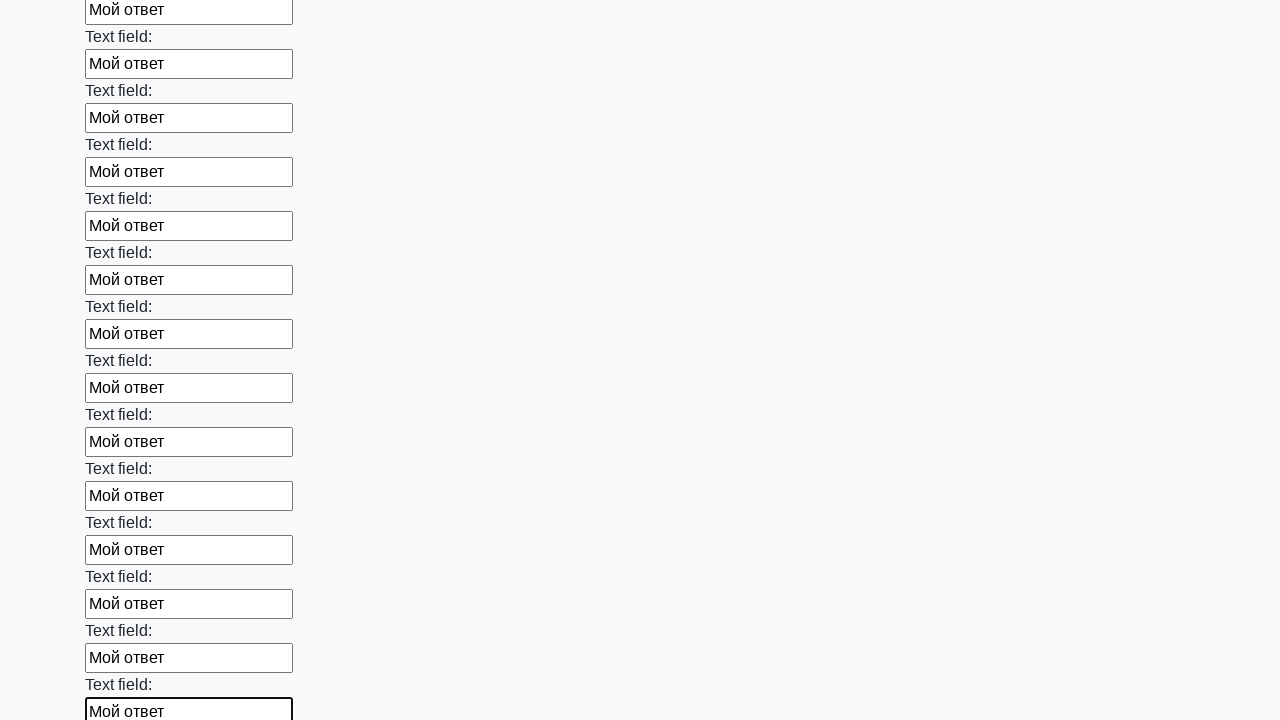

Filled input field with 'Мой ответ' on .first_block input >> nth=77
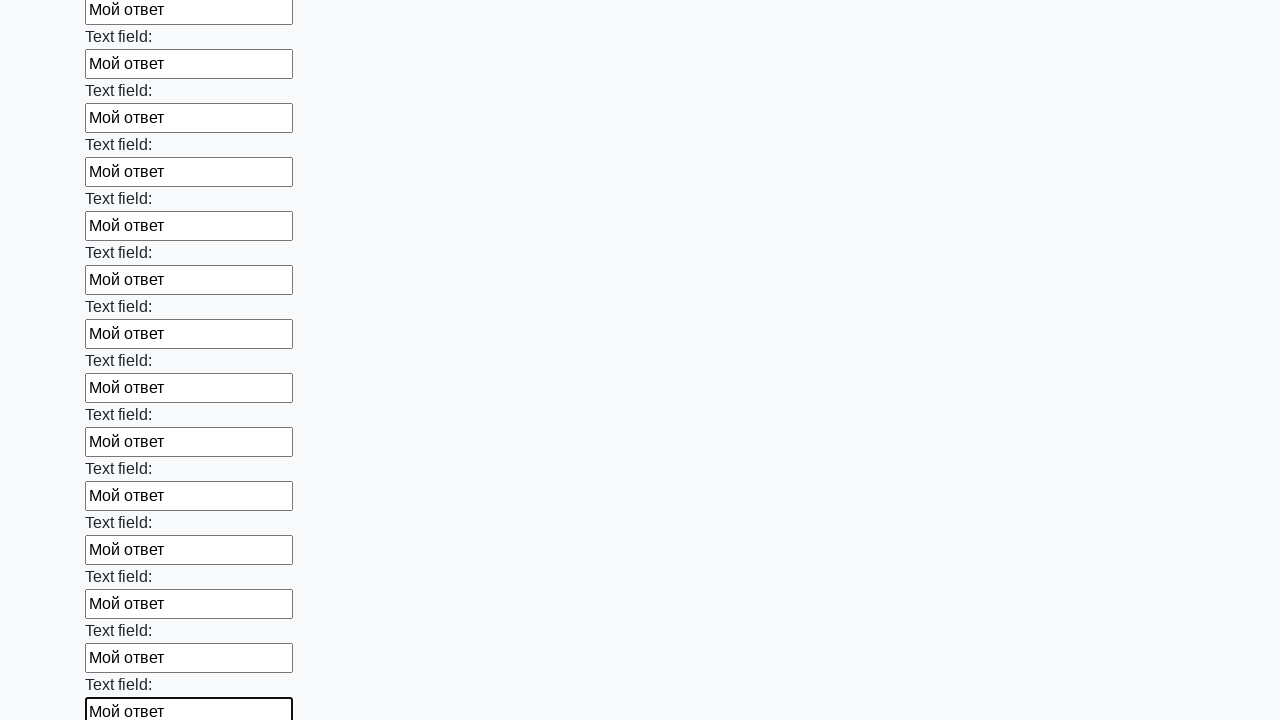

Filled input field with 'Мой ответ' on .first_block input >> nth=78
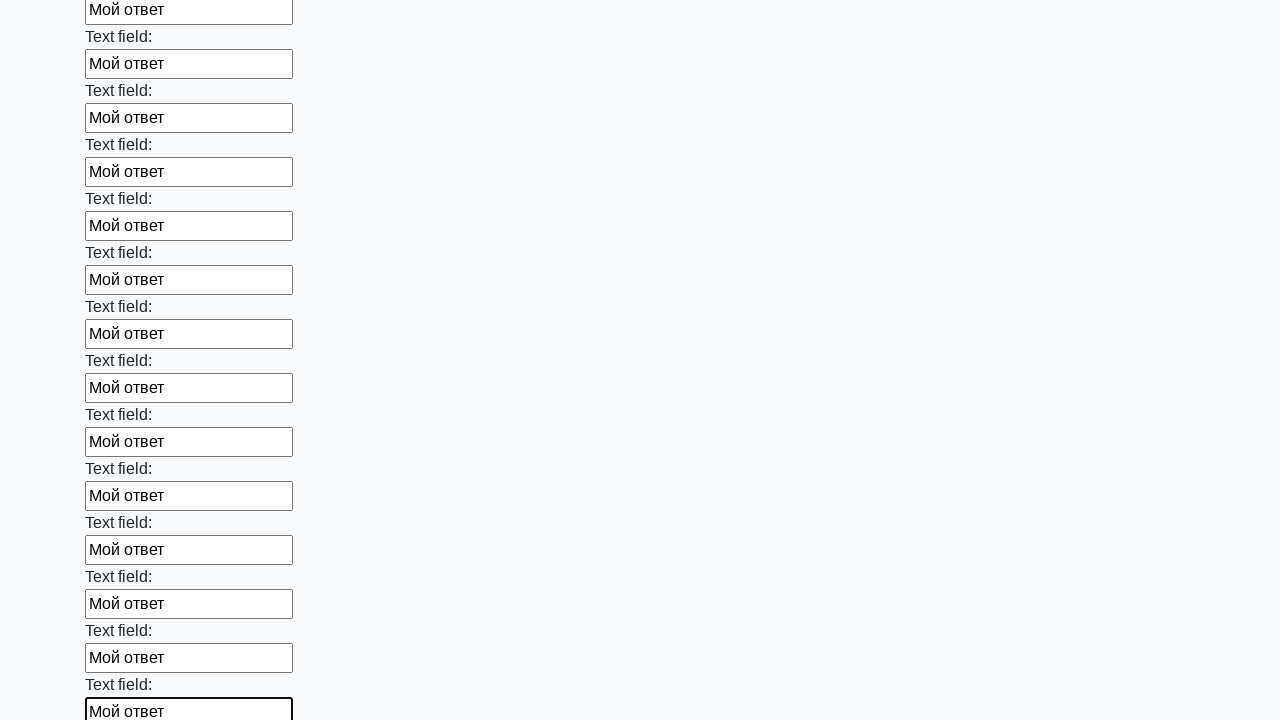

Filled input field with 'Мой ответ' on .first_block input >> nth=79
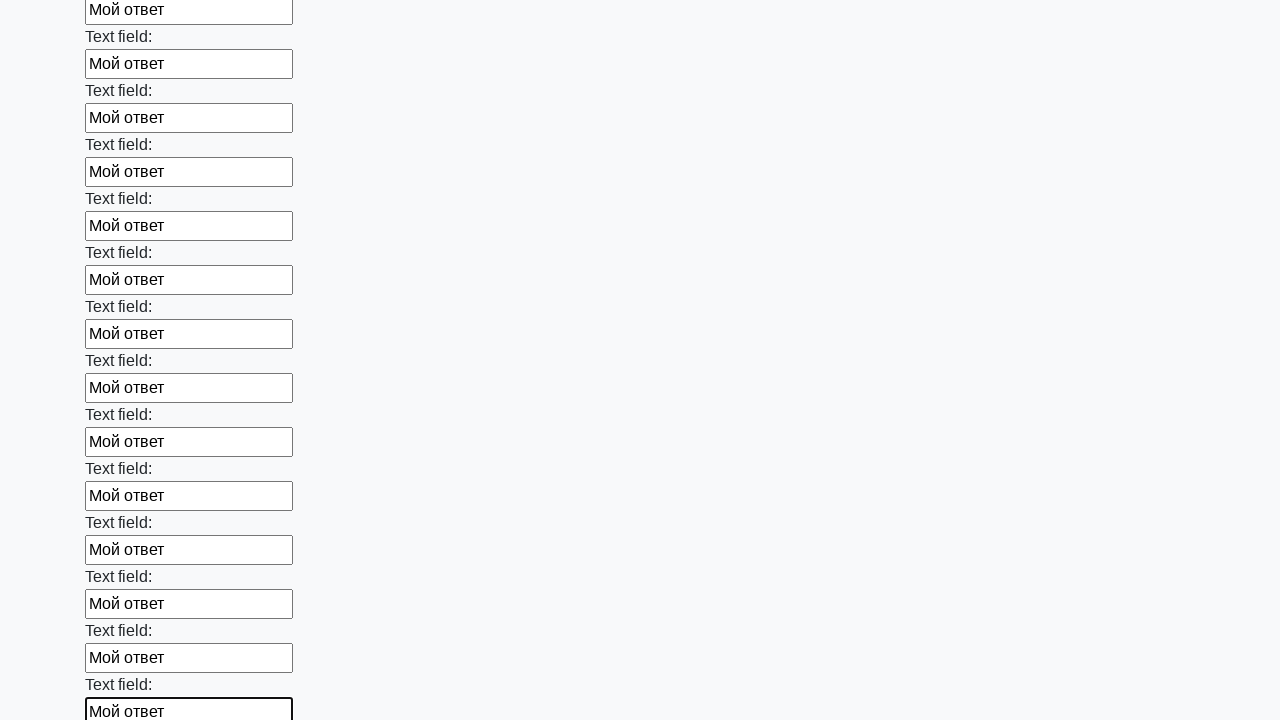

Filled input field with 'Мой ответ' on .first_block input >> nth=80
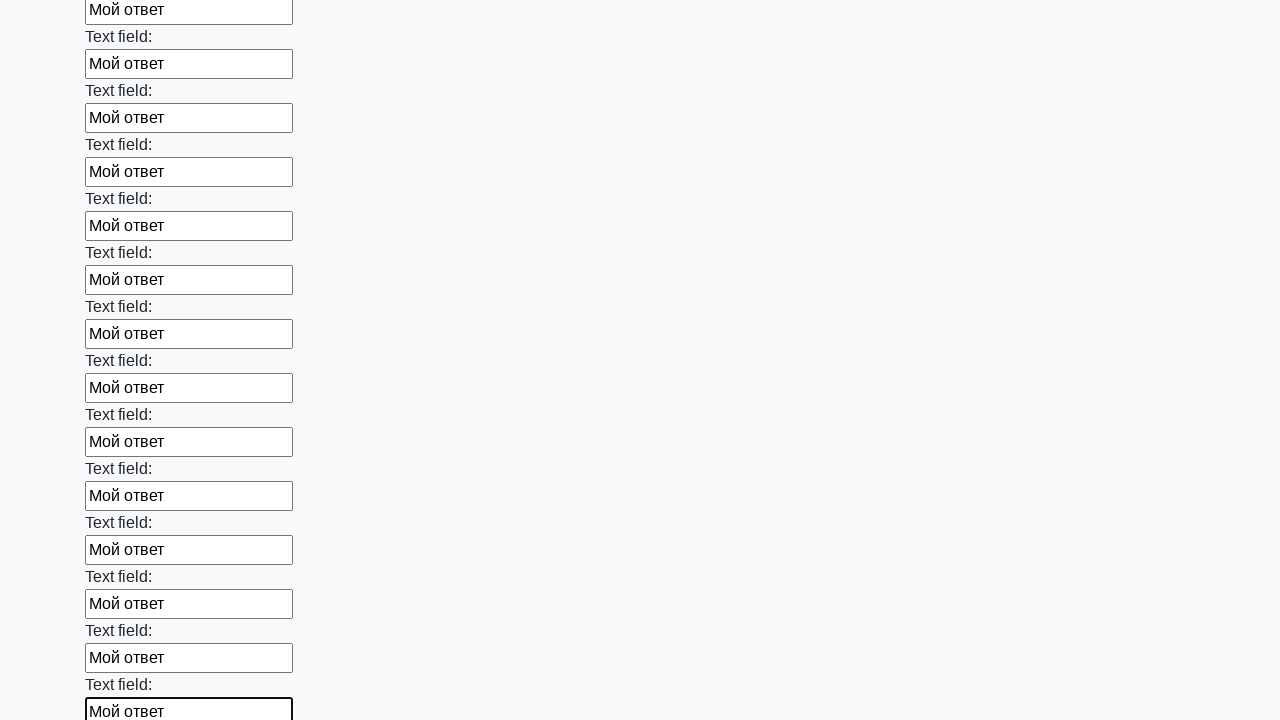

Filled input field with 'Мой ответ' on .first_block input >> nth=81
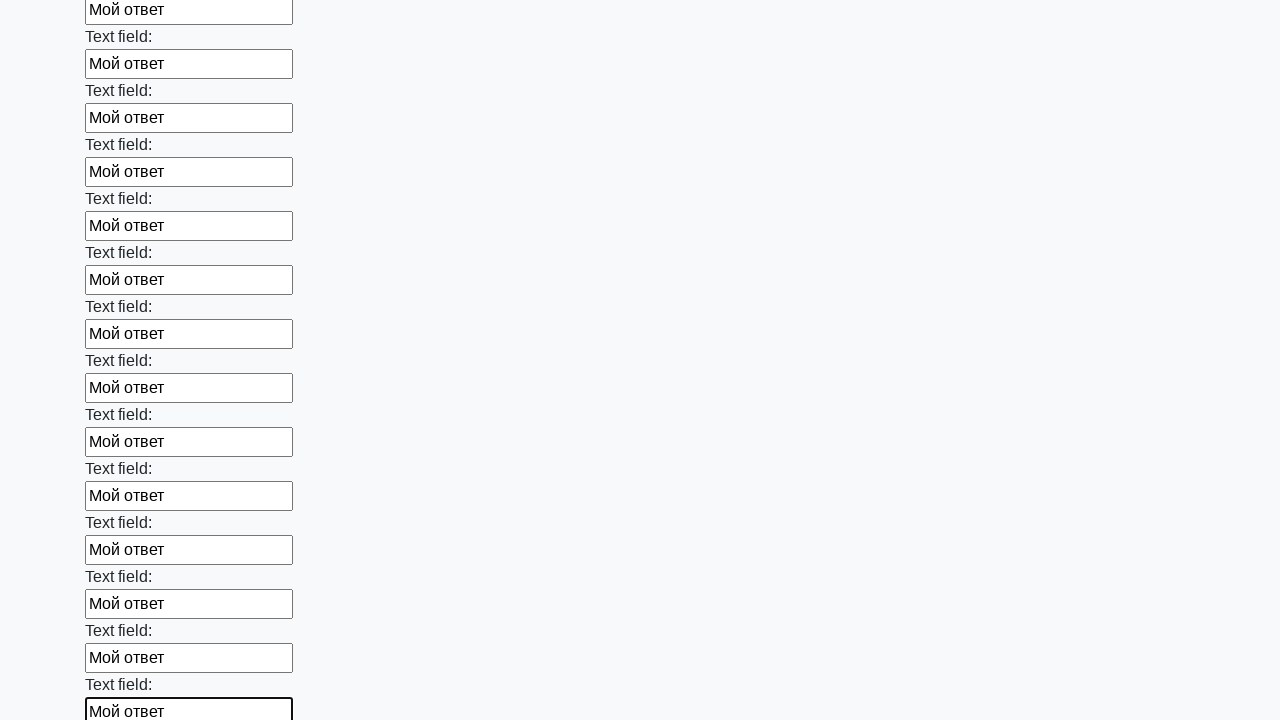

Filled input field with 'Мой ответ' on .first_block input >> nth=82
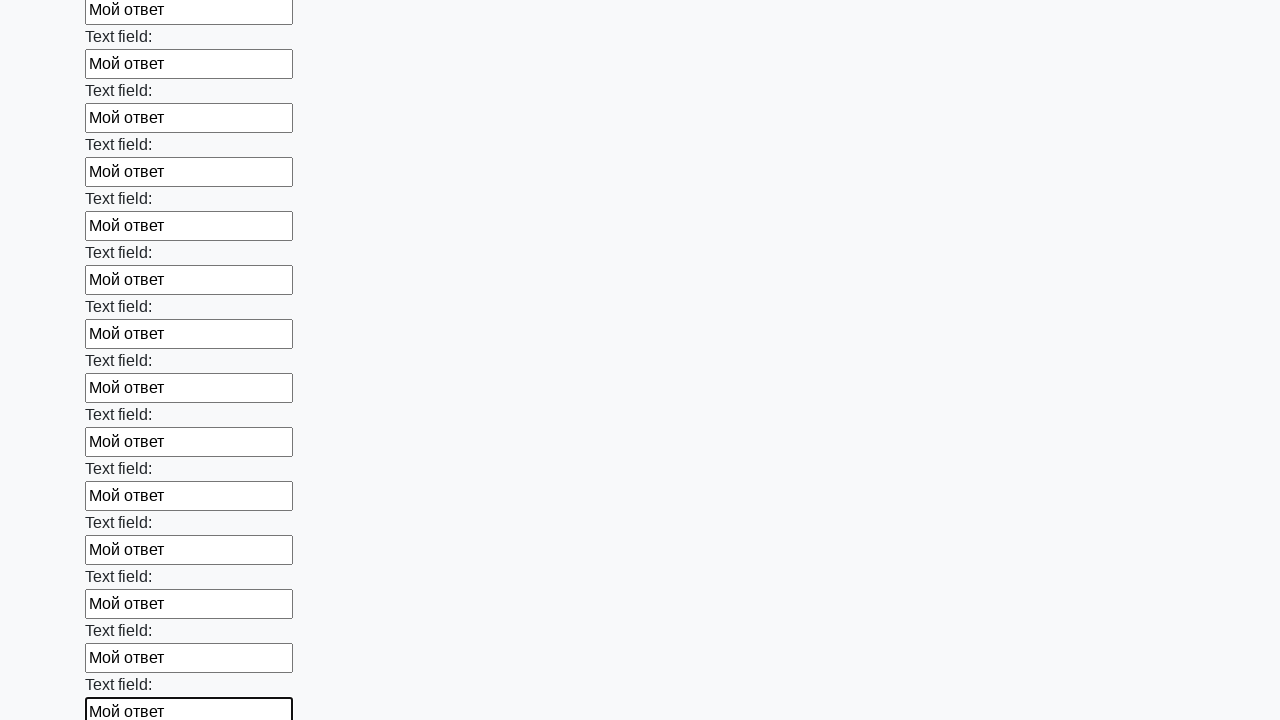

Filled input field with 'Мой ответ' on .first_block input >> nth=83
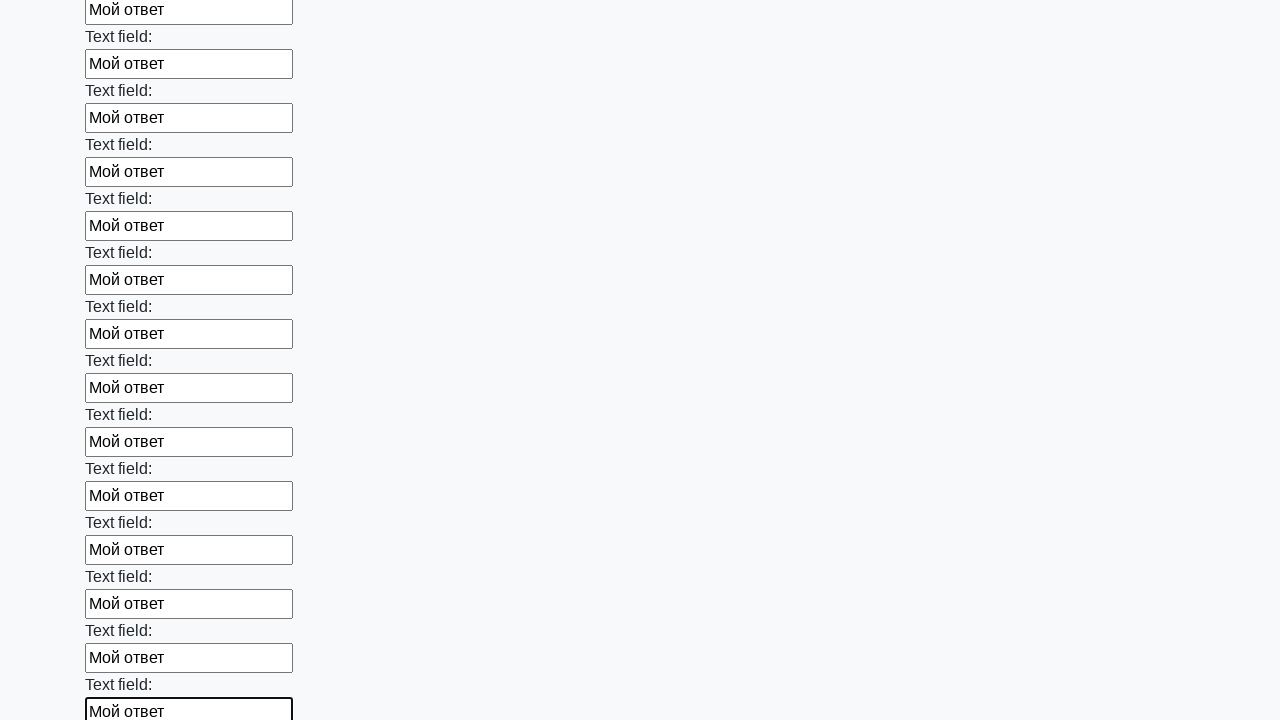

Filled input field with 'Мой ответ' on .first_block input >> nth=84
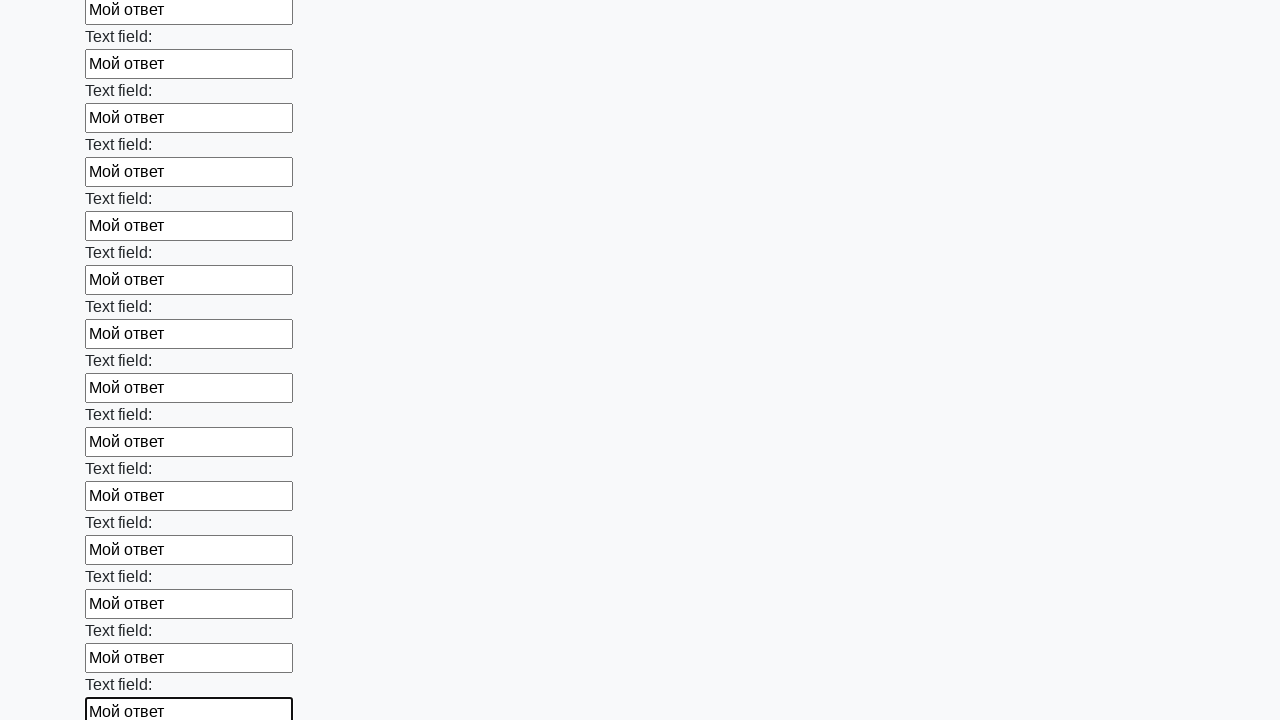

Filled input field with 'Мой ответ' on .first_block input >> nth=85
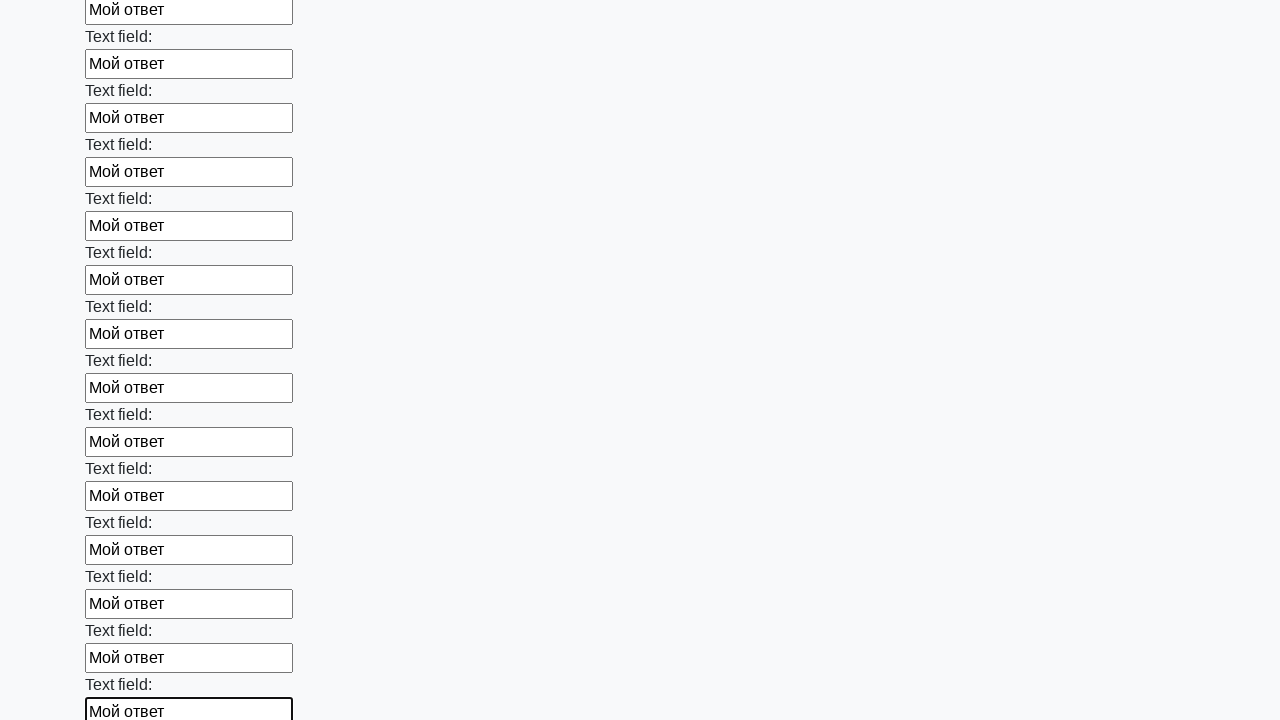

Filled input field with 'Мой ответ' on .first_block input >> nth=86
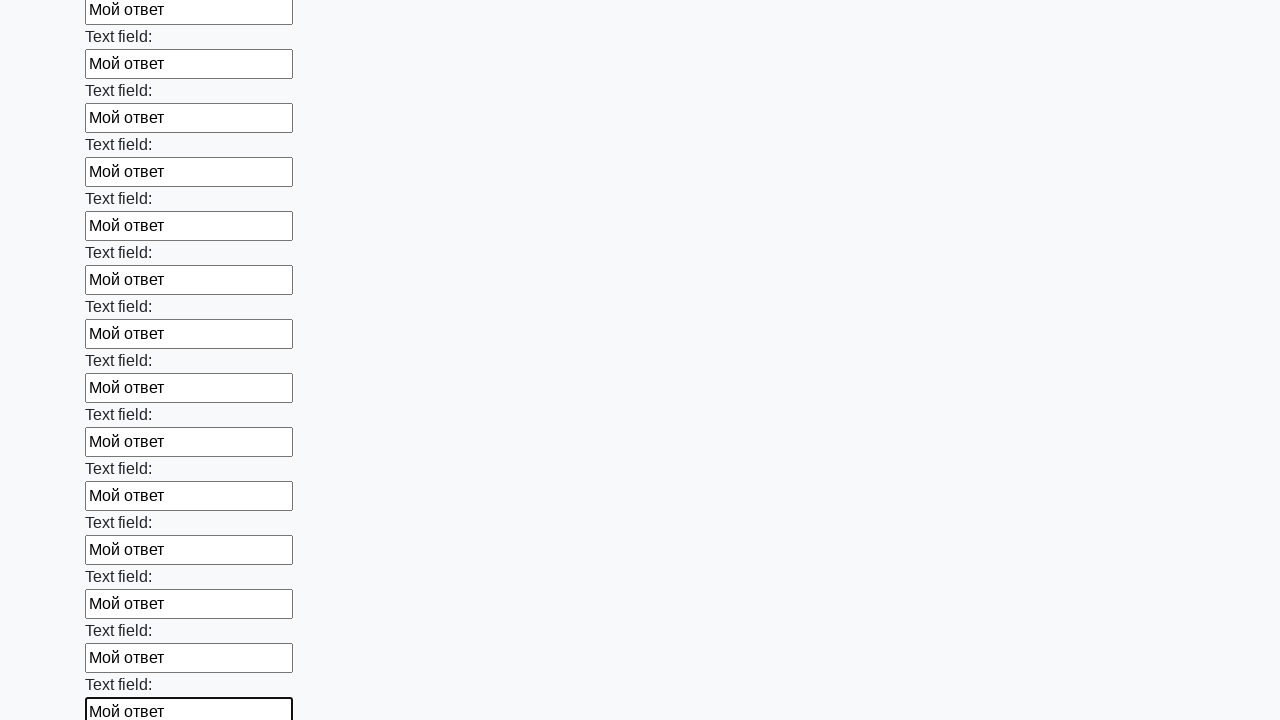

Filled input field with 'Мой ответ' on .first_block input >> nth=87
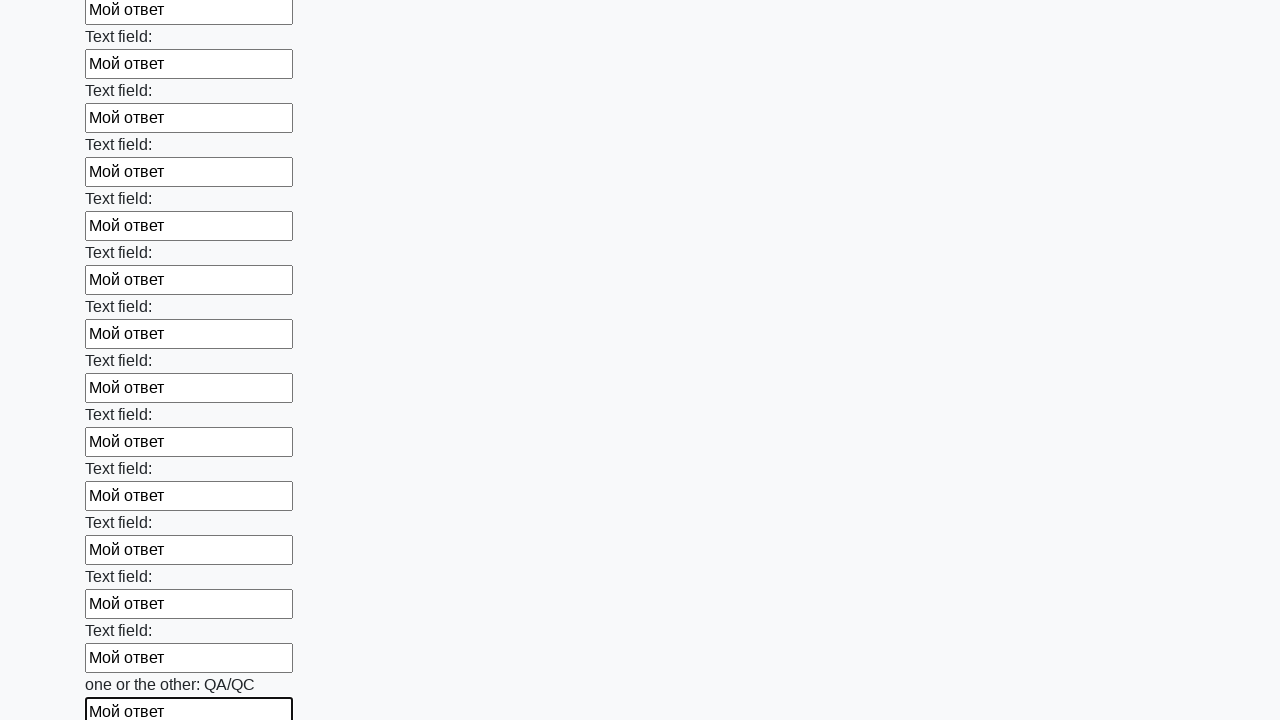

Filled input field with 'Мой ответ' on .first_block input >> nth=88
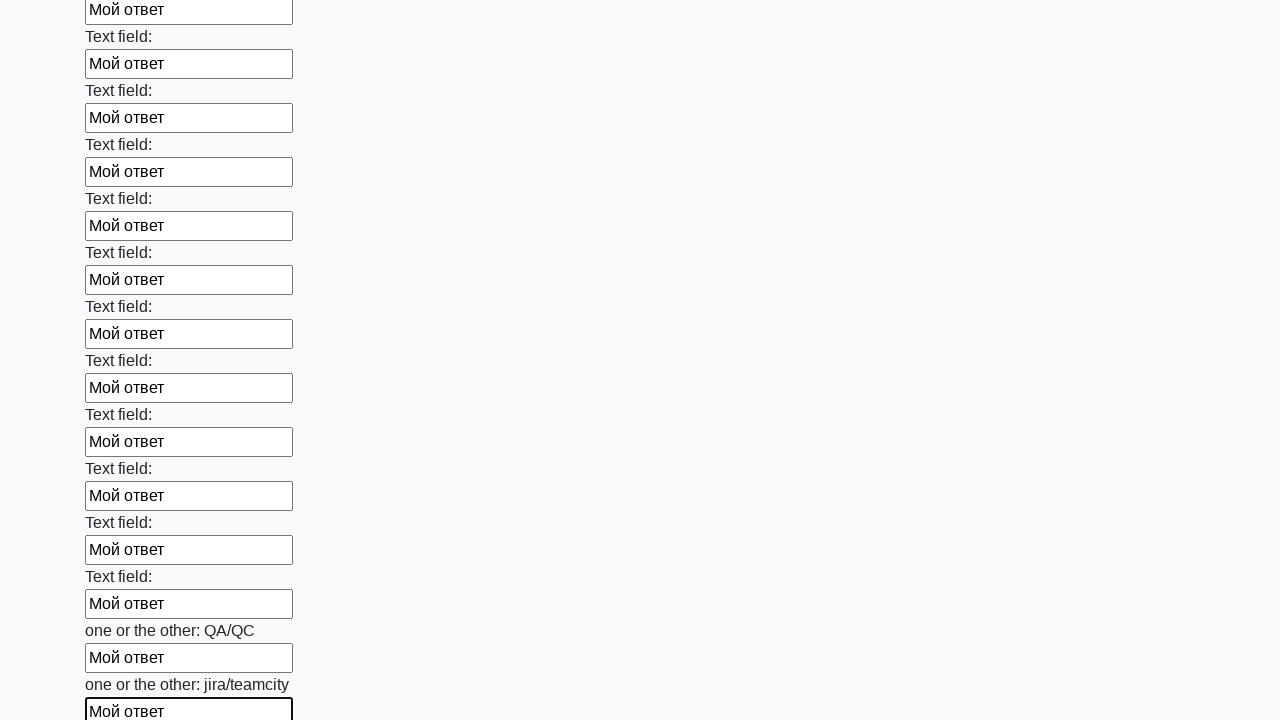

Filled input field with 'Мой ответ' on .first_block input >> nth=89
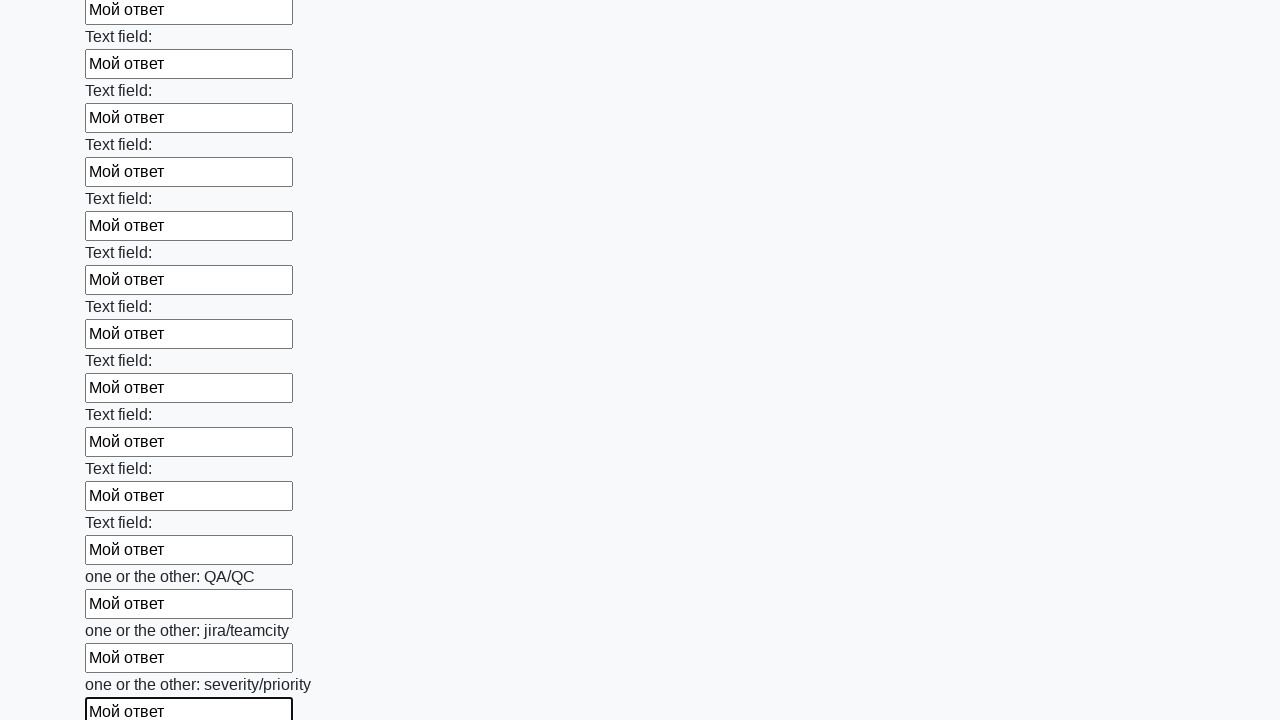

Filled input field with 'Мой ответ' on .first_block input >> nth=90
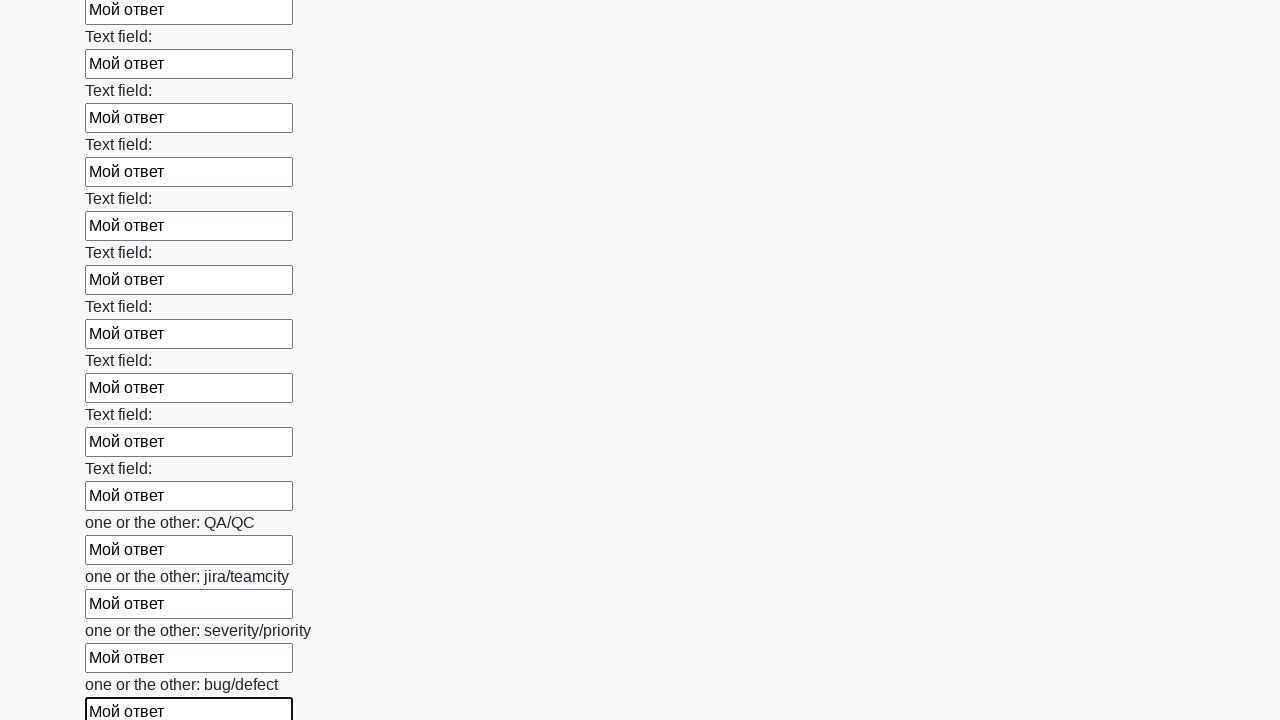

Filled input field with 'Мой ответ' on .first_block input >> nth=91
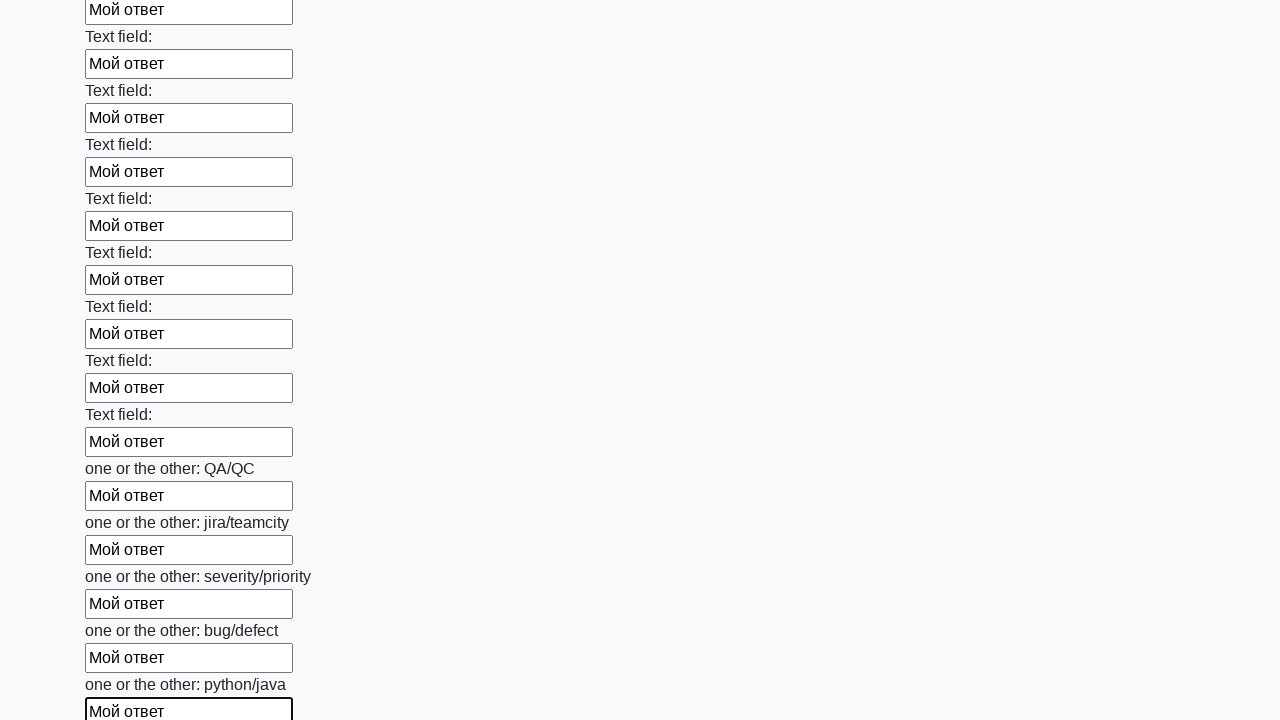

Filled input field with 'Мой ответ' on .first_block input >> nth=92
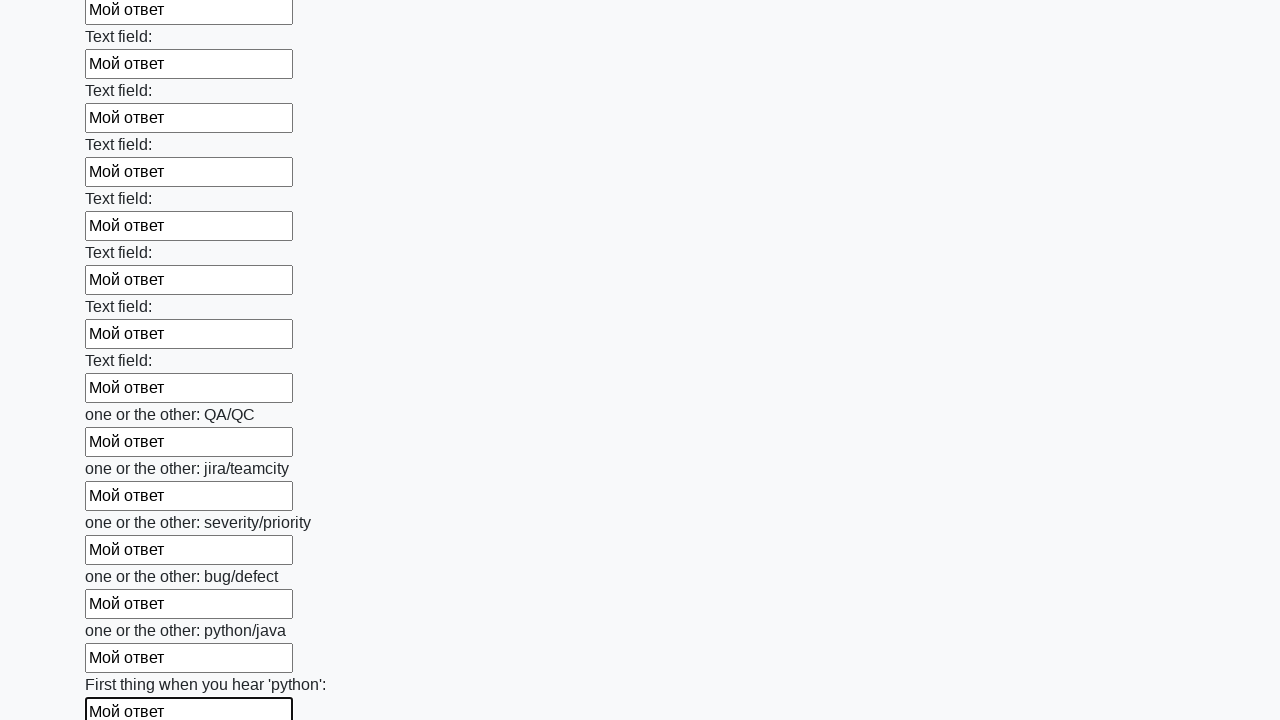

Filled input field with 'Мой ответ' on .first_block input >> nth=93
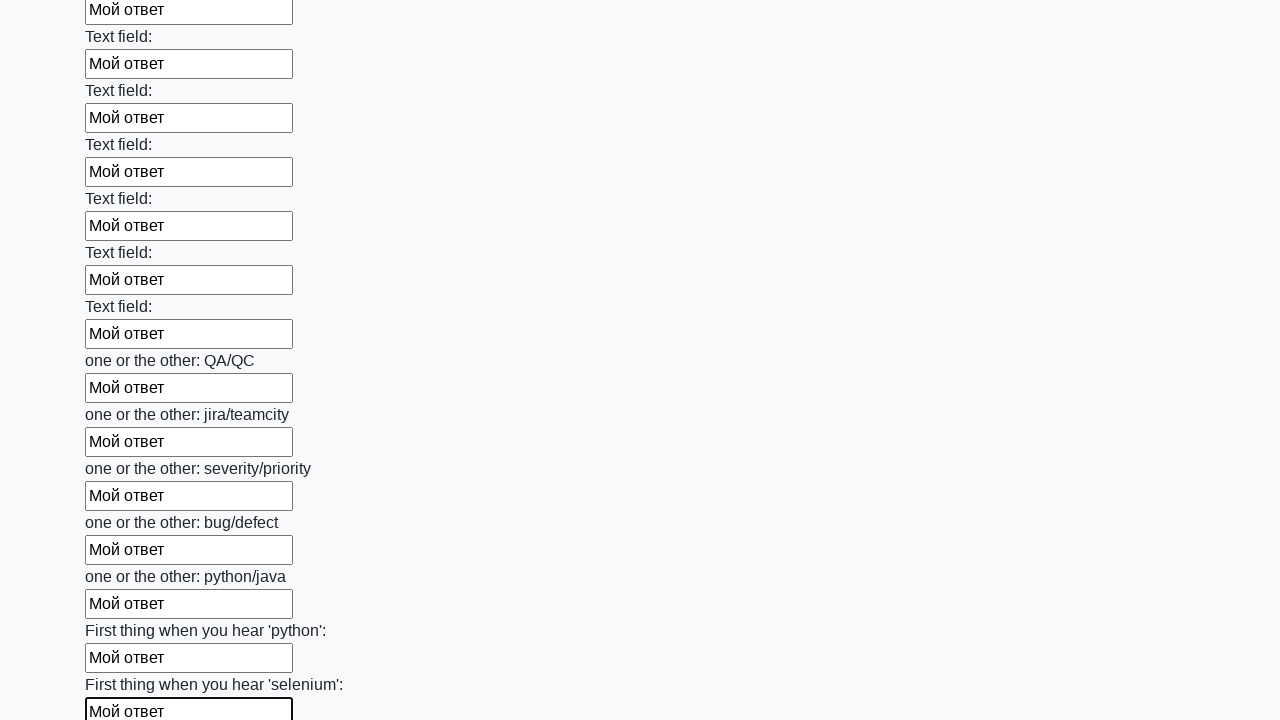

Filled input field with 'Мой ответ' on .first_block input >> nth=94
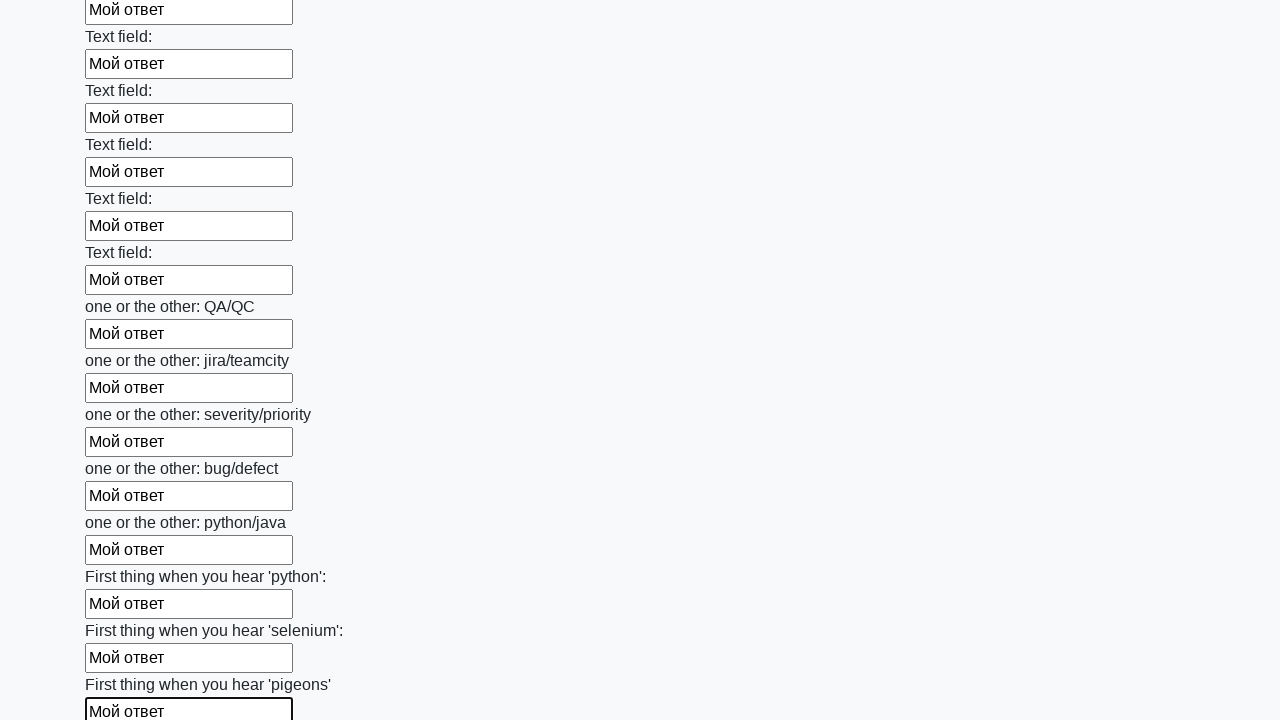

Filled input field with 'Мой ответ' on .first_block input >> nth=95
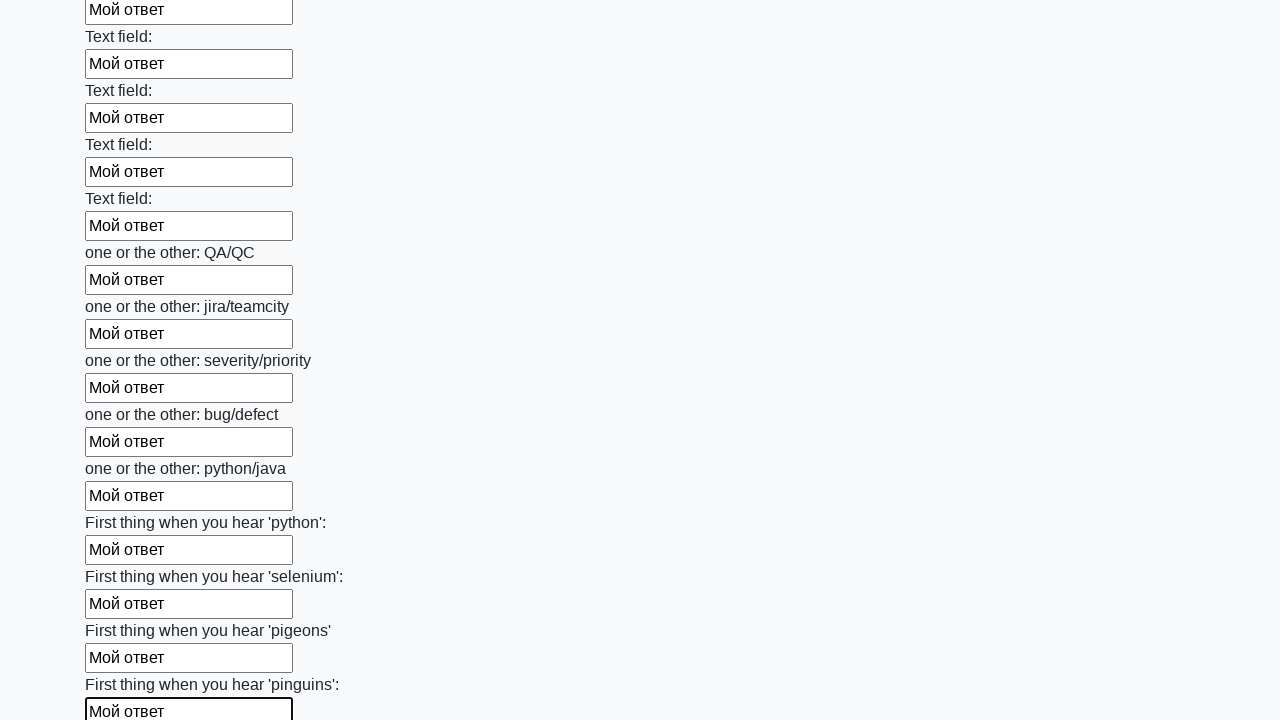

Filled input field with 'Мой ответ' on .first_block input >> nth=96
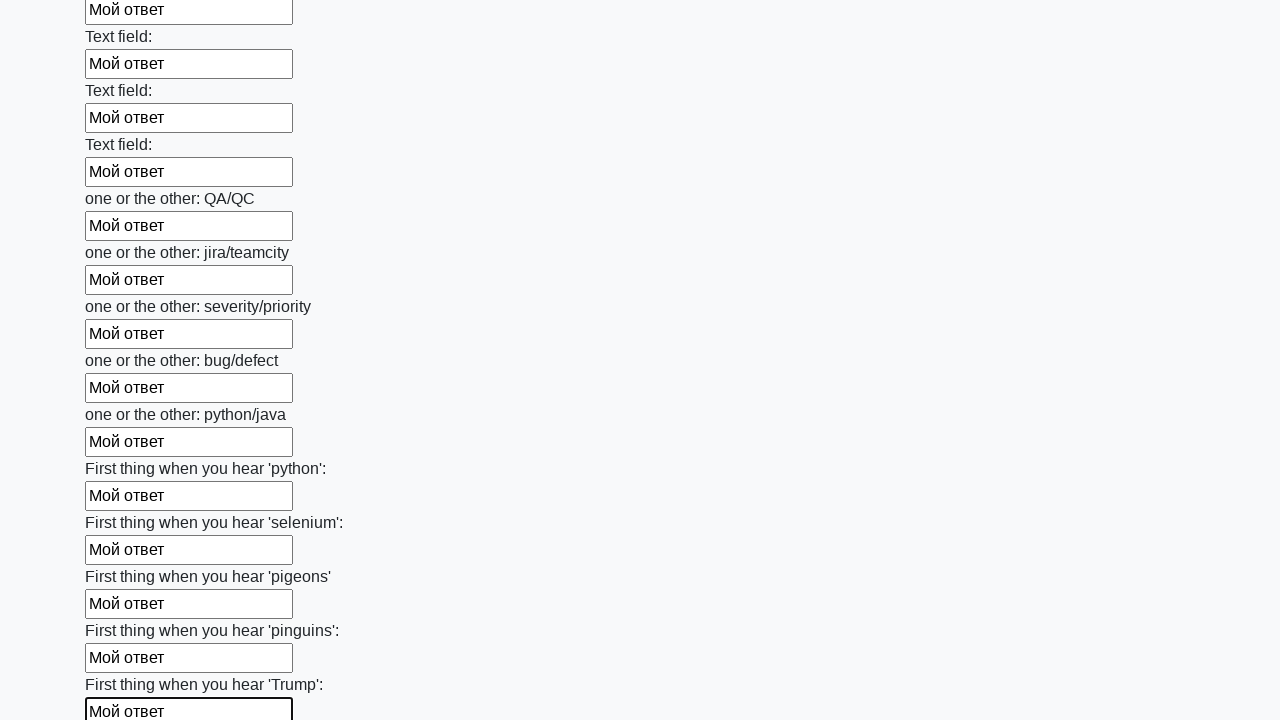

Filled input field with 'Мой ответ' on .first_block input >> nth=97
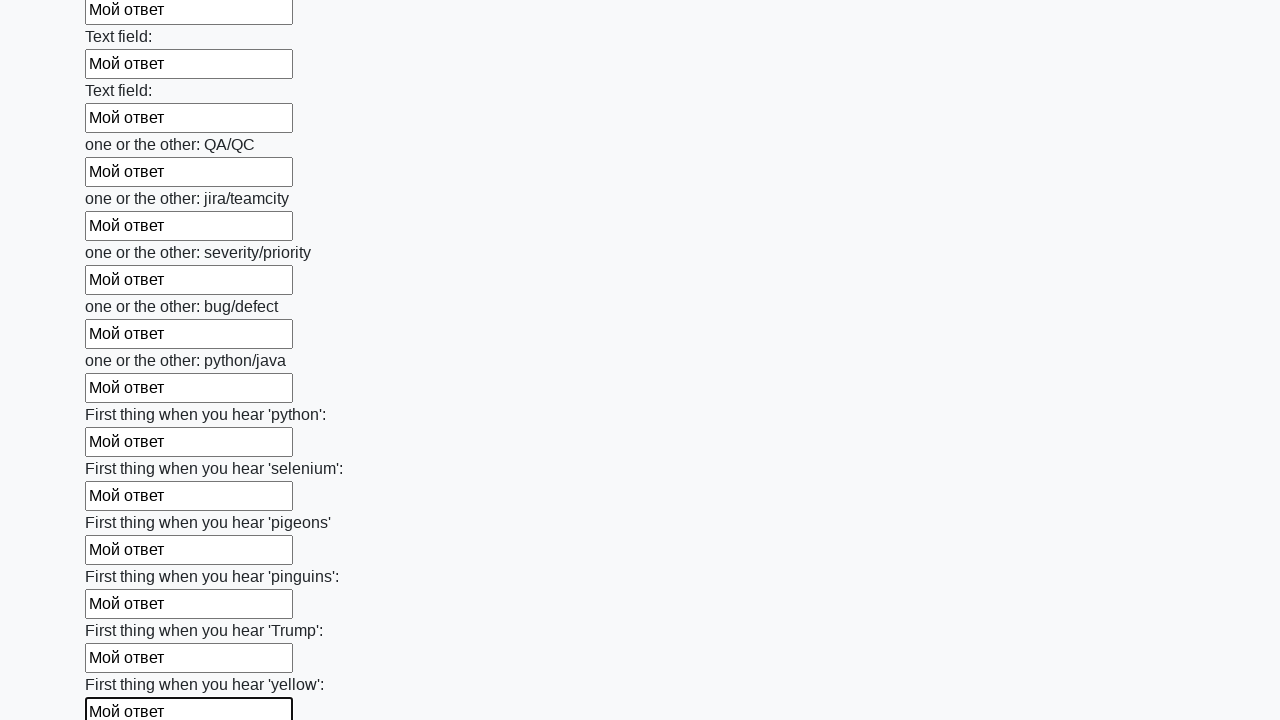

Filled input field with 'Мой ответ' on .first_block input >> nth=98
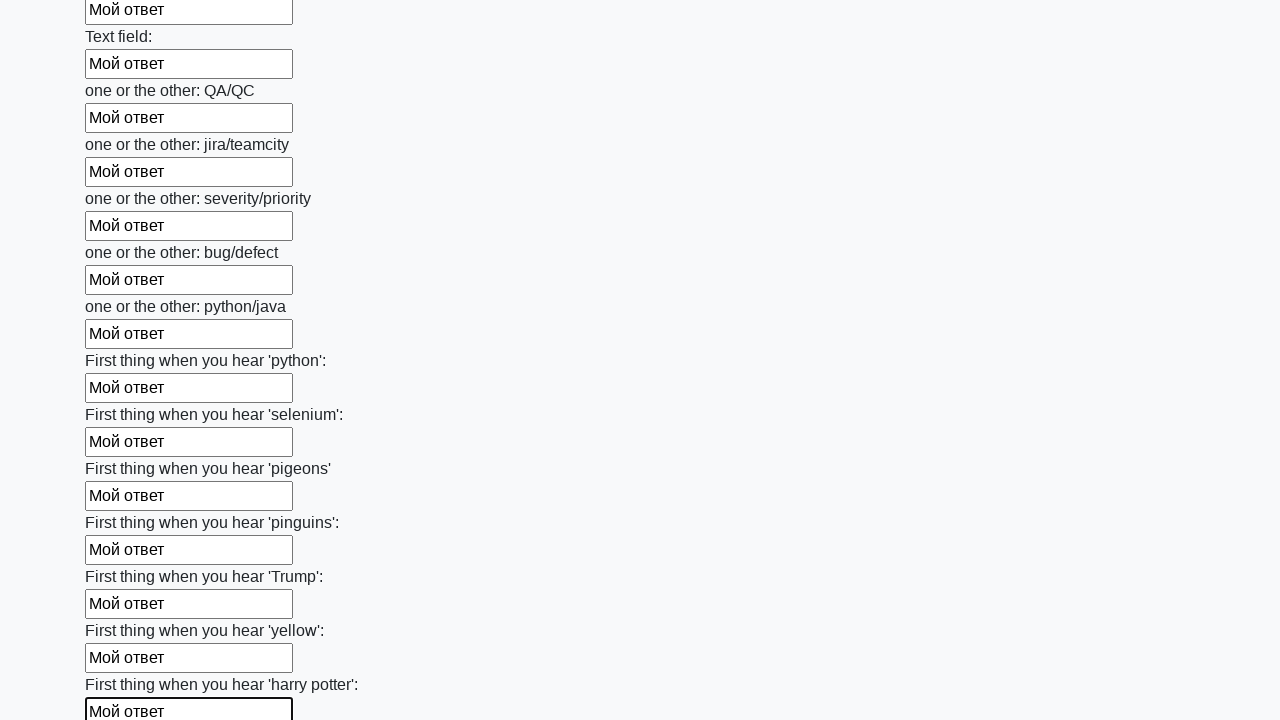

Filled input field with 'Мой ответ' on .first_block input >> nth=99
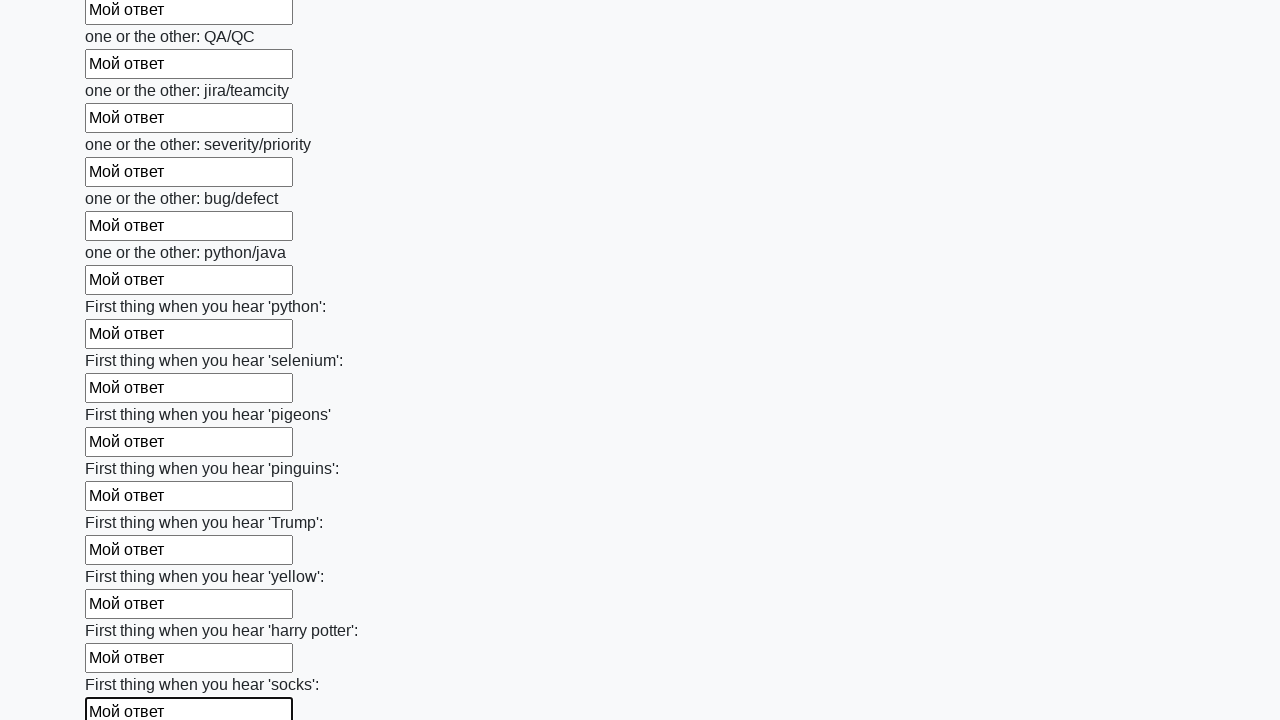

Clicked the submit button to submit the form at (123, 611) on button.btn
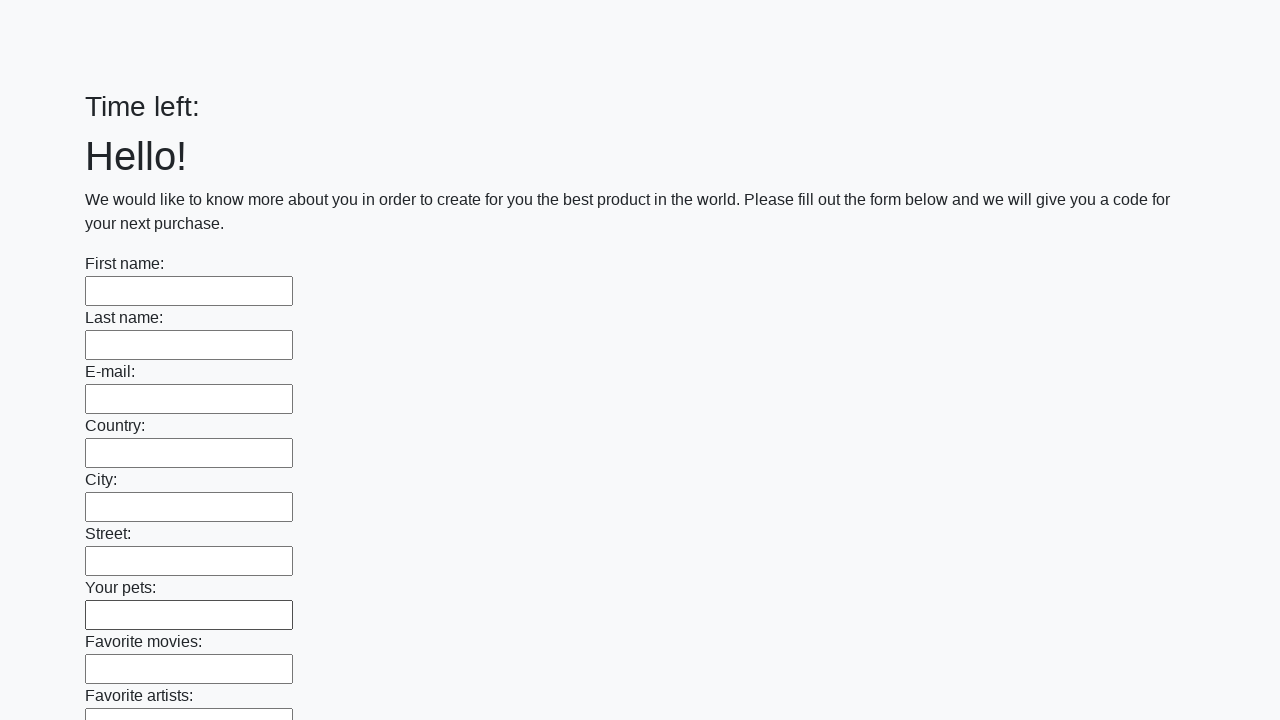

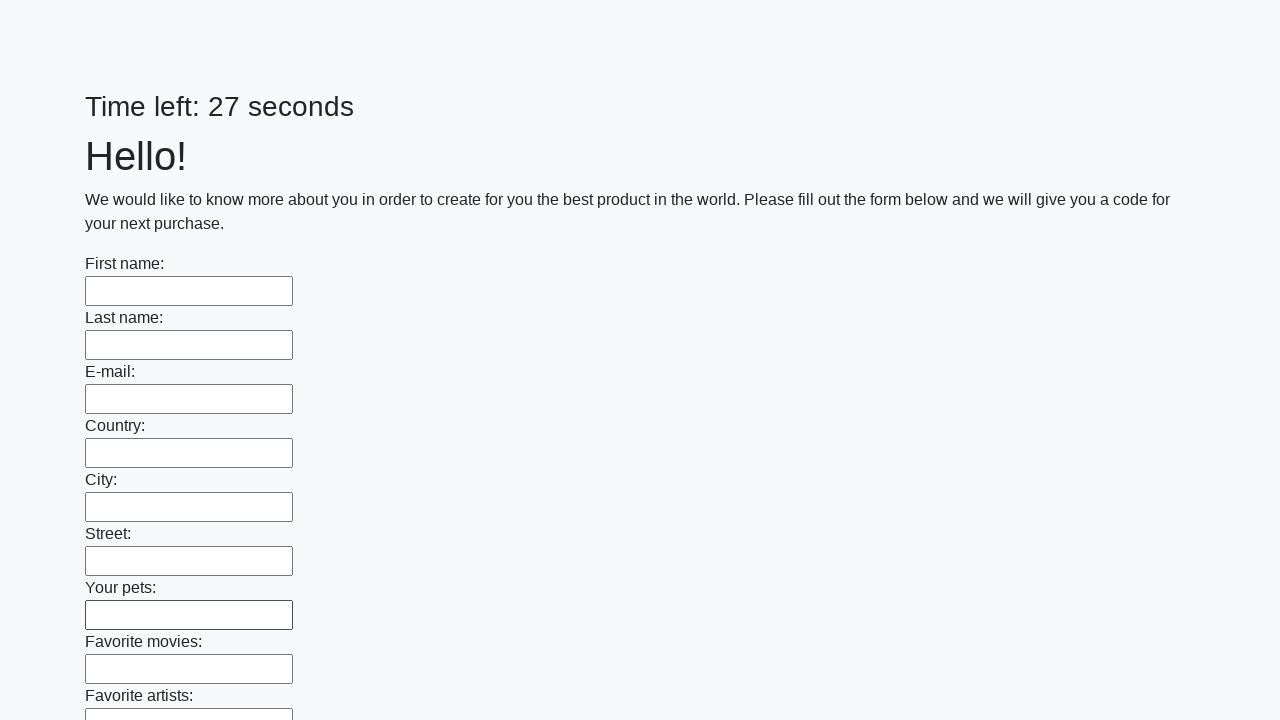